Tests number input by pressing arrow up key repeatedly to increment the value

Starting URL: https://the-internet.herokuapp.com/

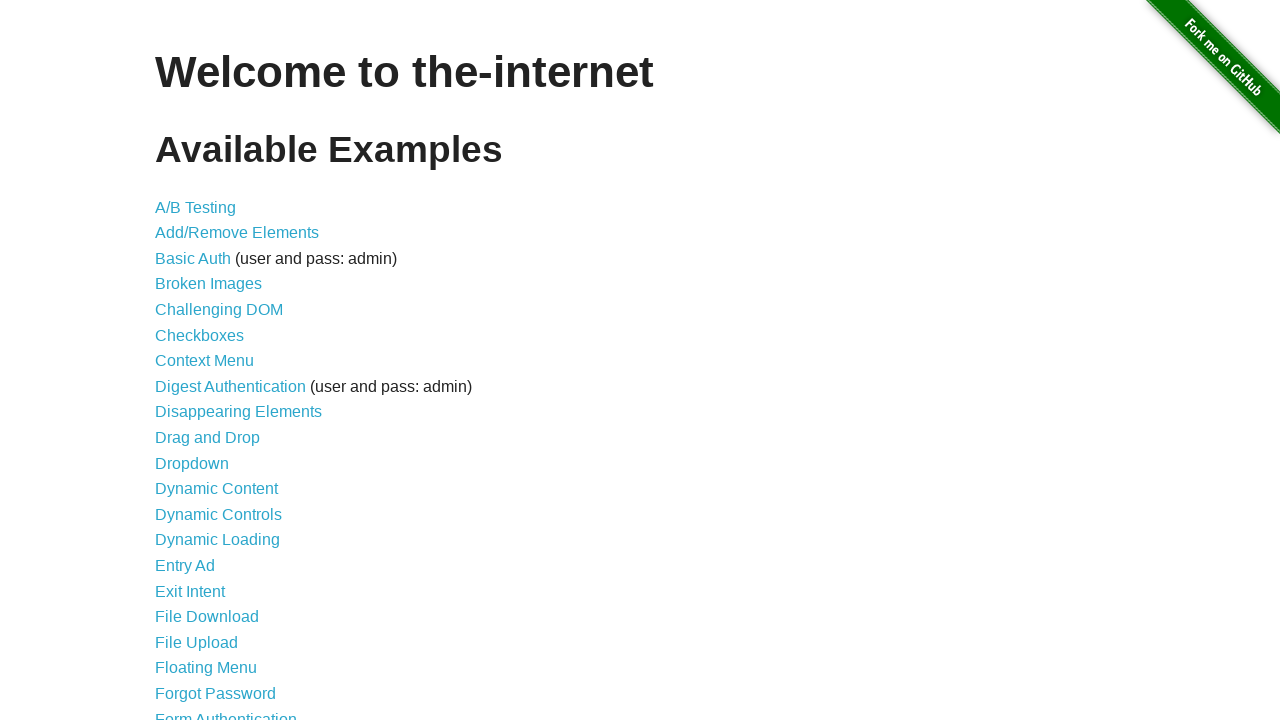

Clicked link to navigate to inputs page at (176, 361) on a[href='/inputs']
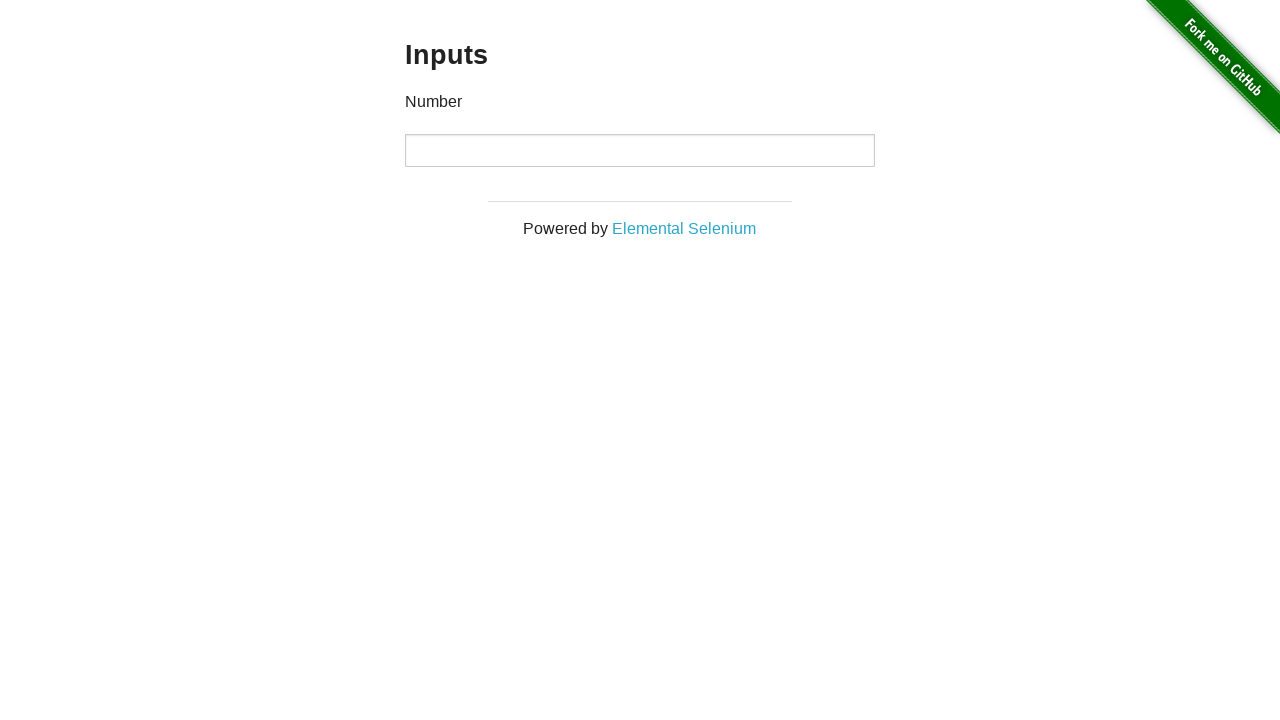

Clicked on the number input field at (640, 150) on input[type='number']
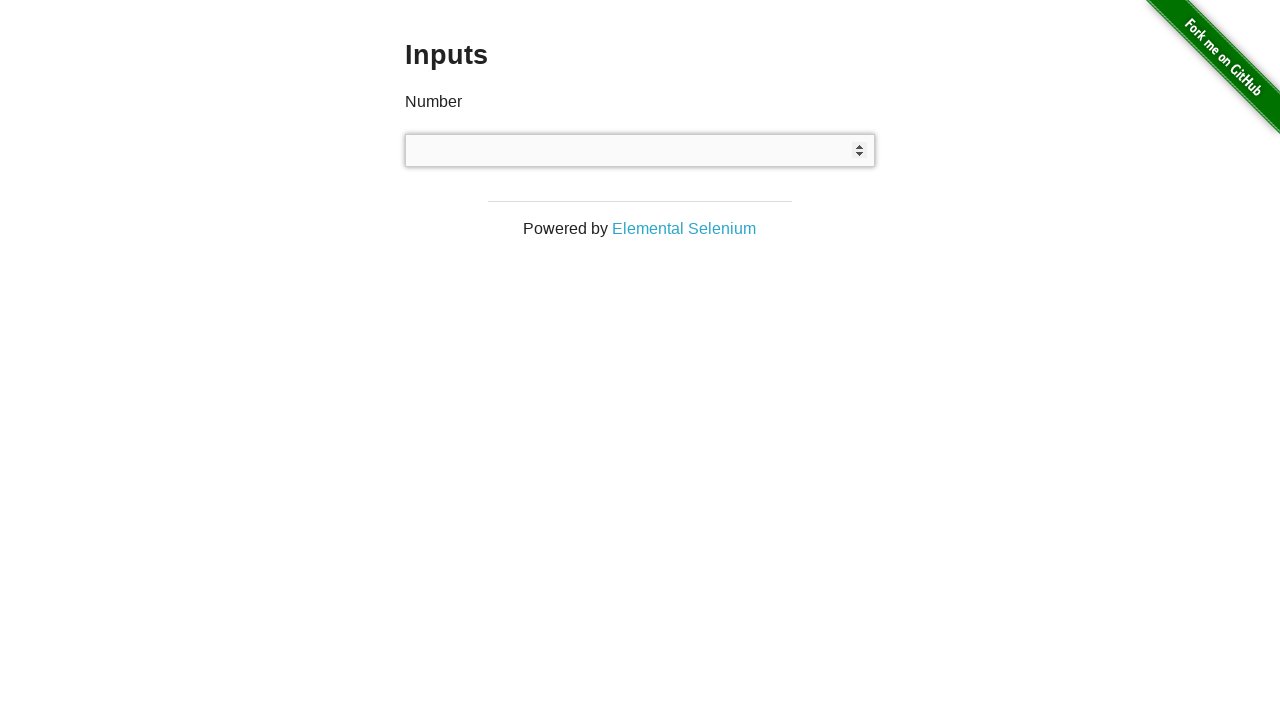

Pressed ArrowUp key to increment number input value on input[type='number']
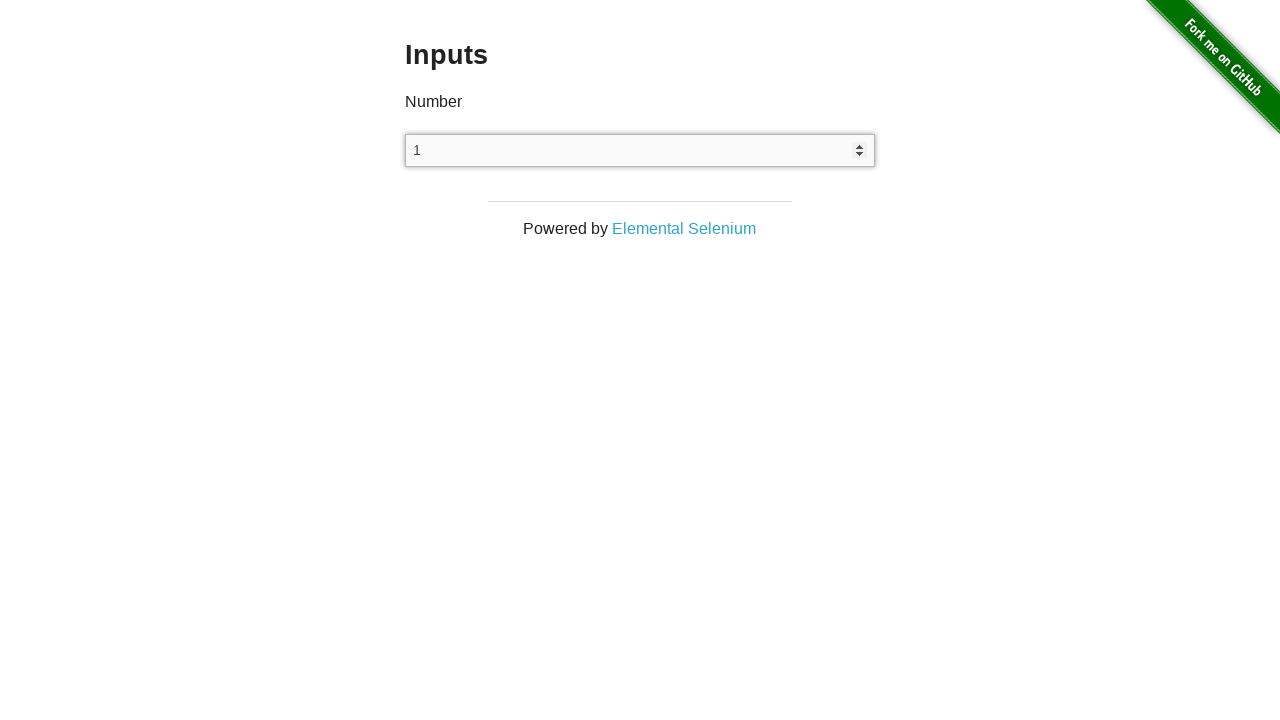

Pressed ArrowUp key to increment number input value on input[type='number']
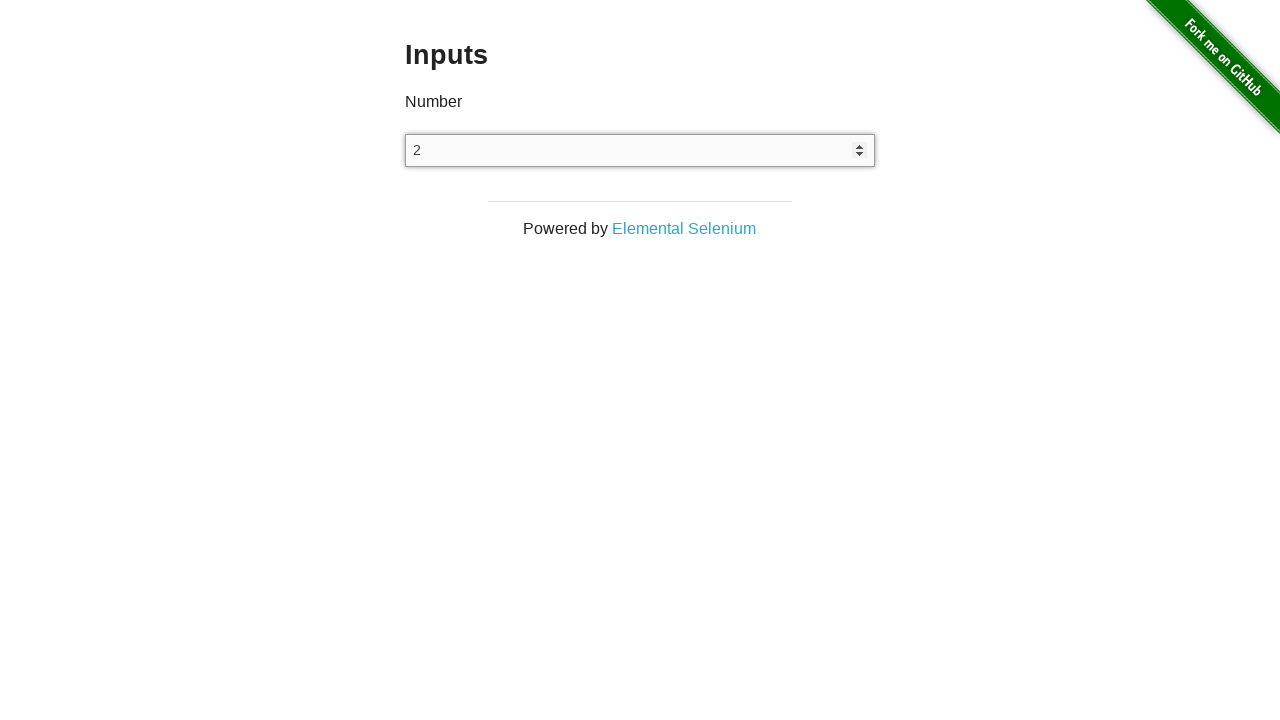

Pressed ArrowUp key to increment number input value on input[type='number']
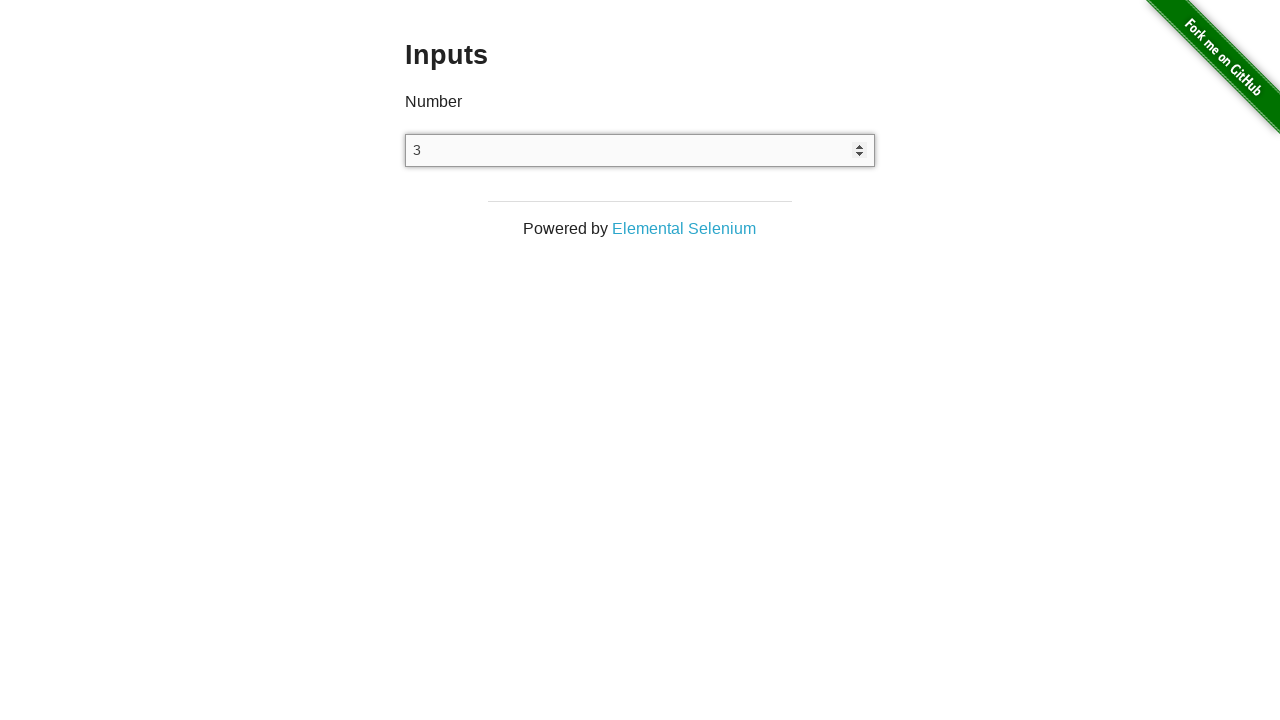

Pressed ArrowUp key to increment number input value on input[type='number']
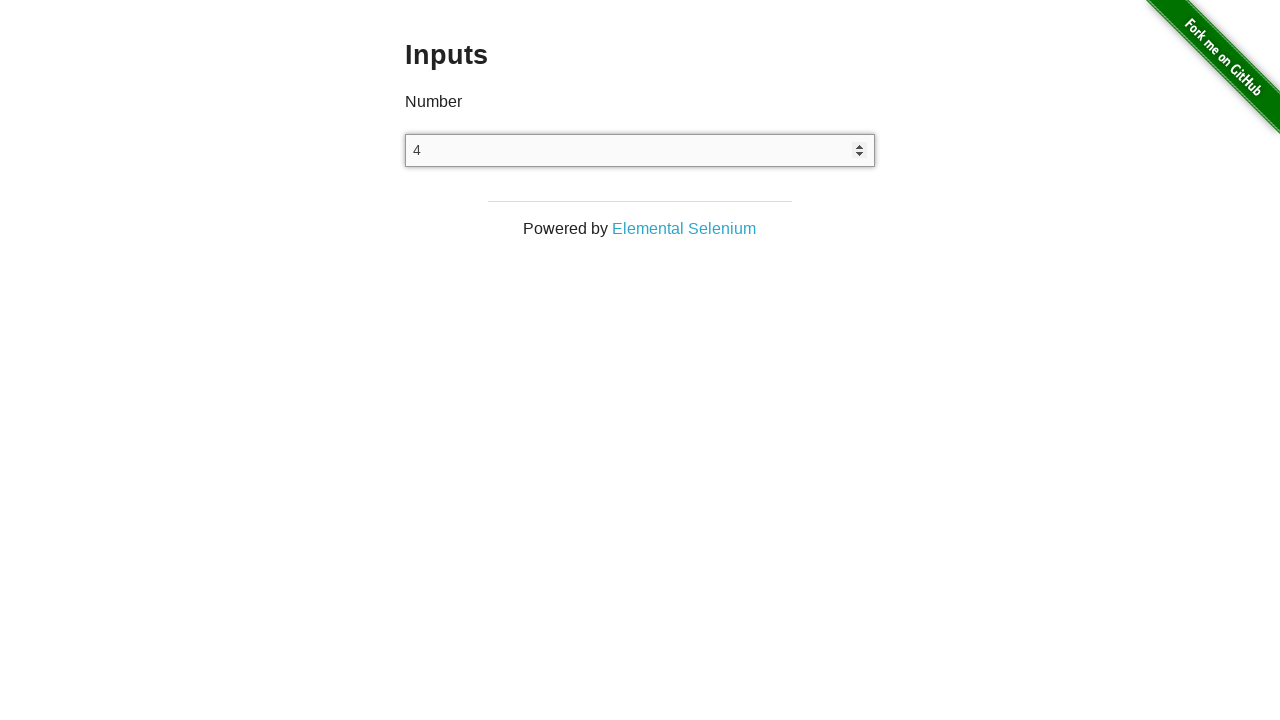

Pressed ArrowUp key to increment number input value on input[type='number']
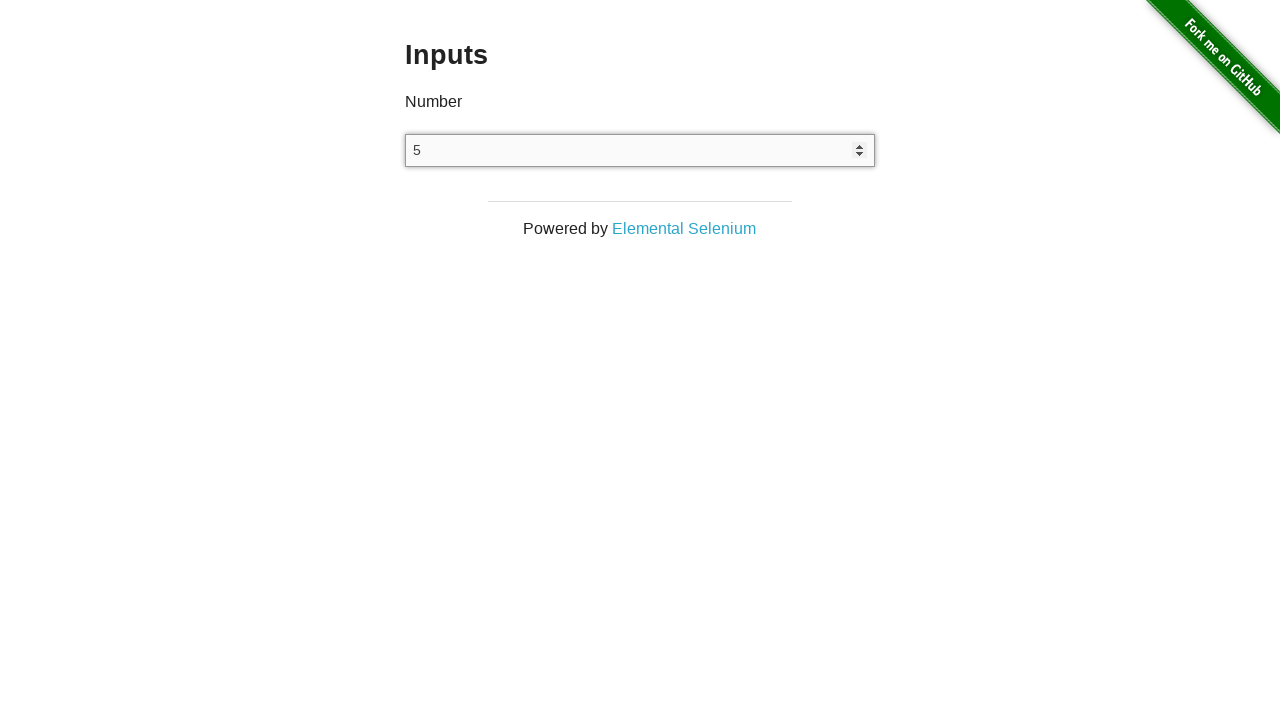

Pressed ArrowUp key to increment number input value on input[type='number']
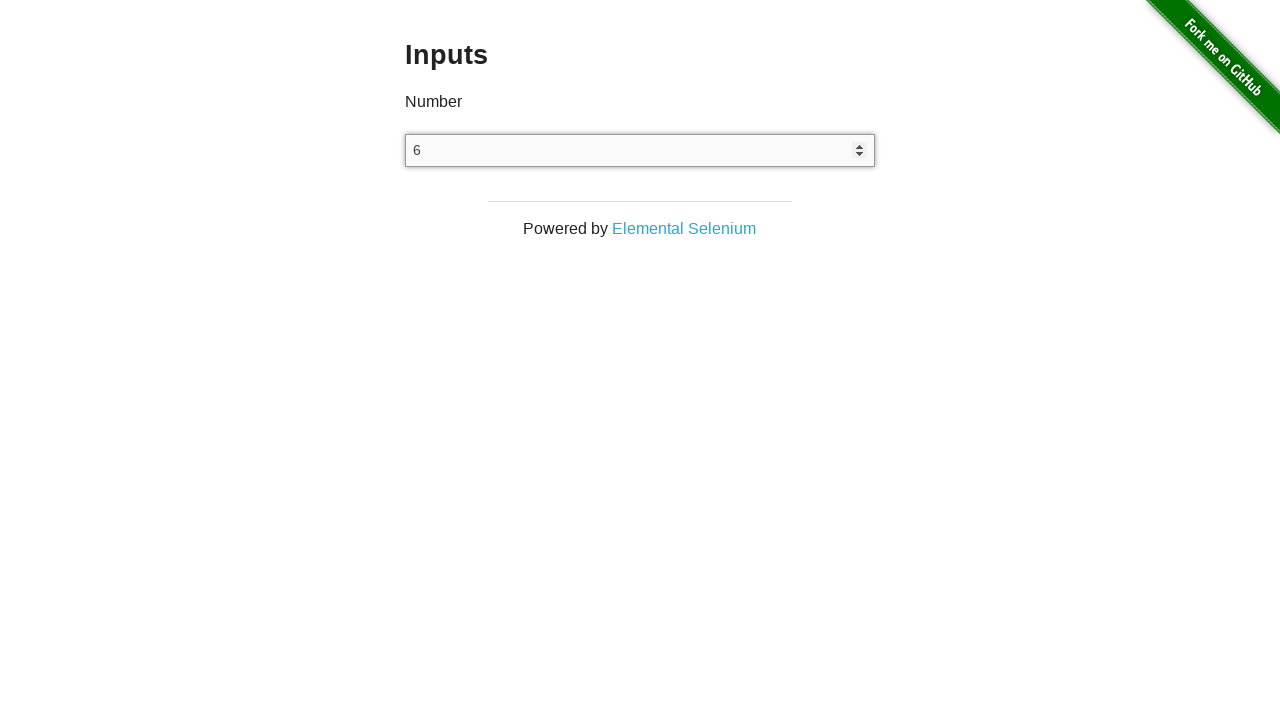

Pressed ArrowUp key to increment number input value on input[type='number']
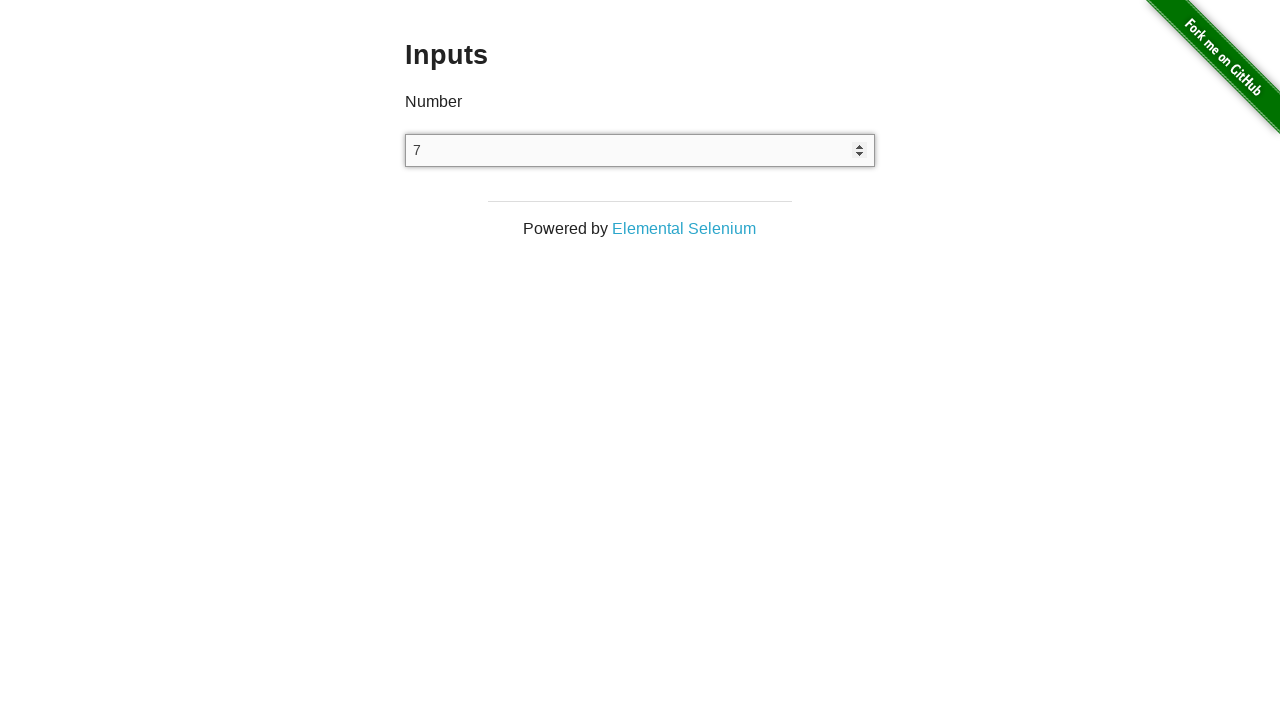

Pressed ArrowUp key to increment number input value on input[type='number']
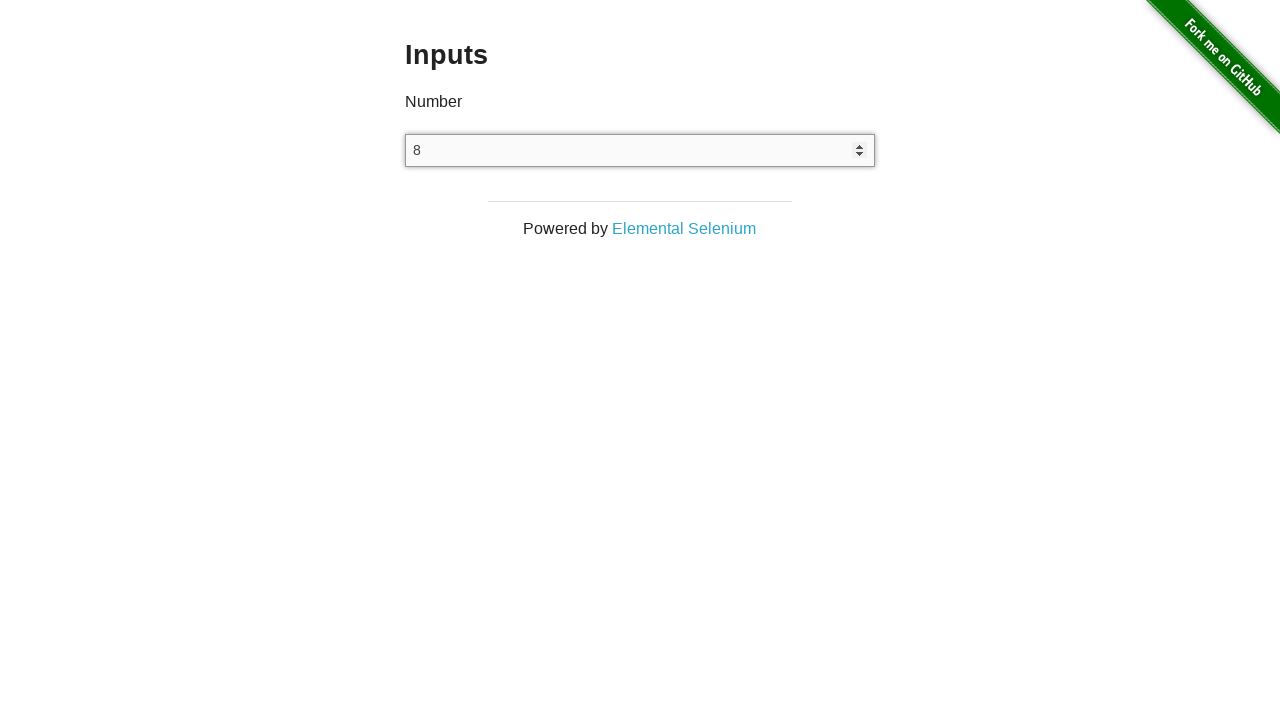

Pressed ArrowUp key to increment number input value on input[type='number']
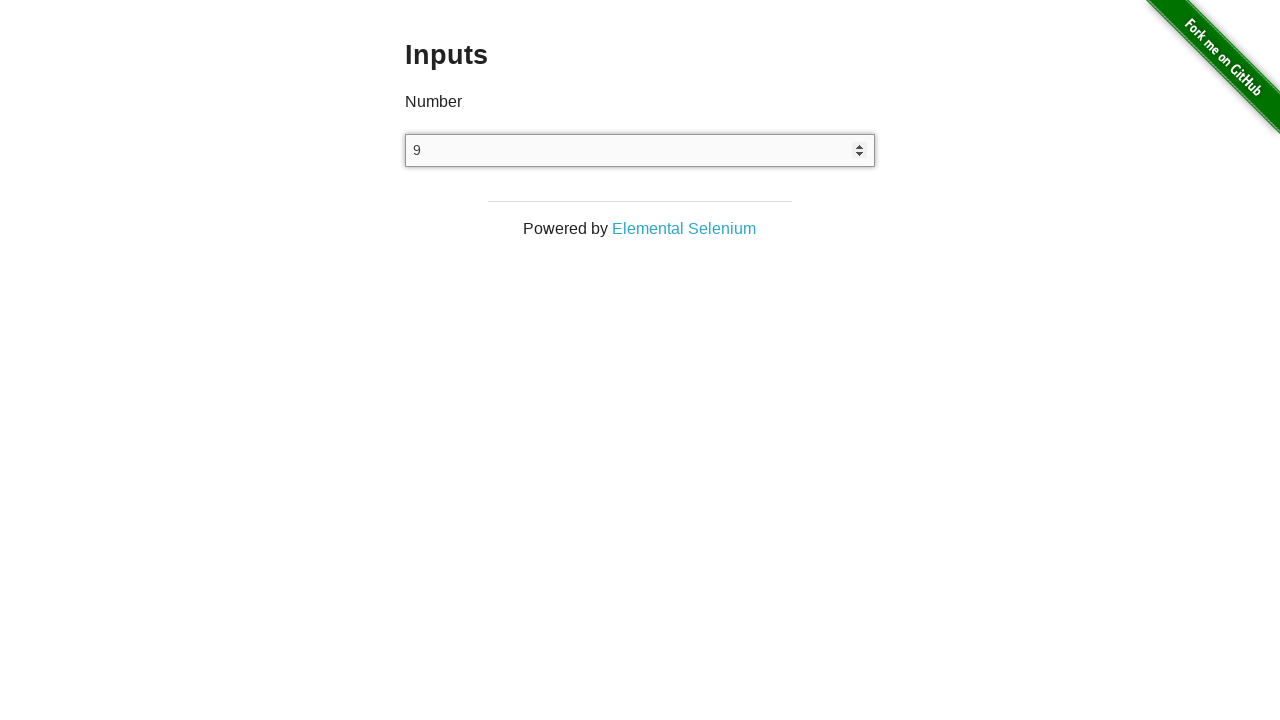

Pressed ArrowUp key to increment number input value on input[type='number']
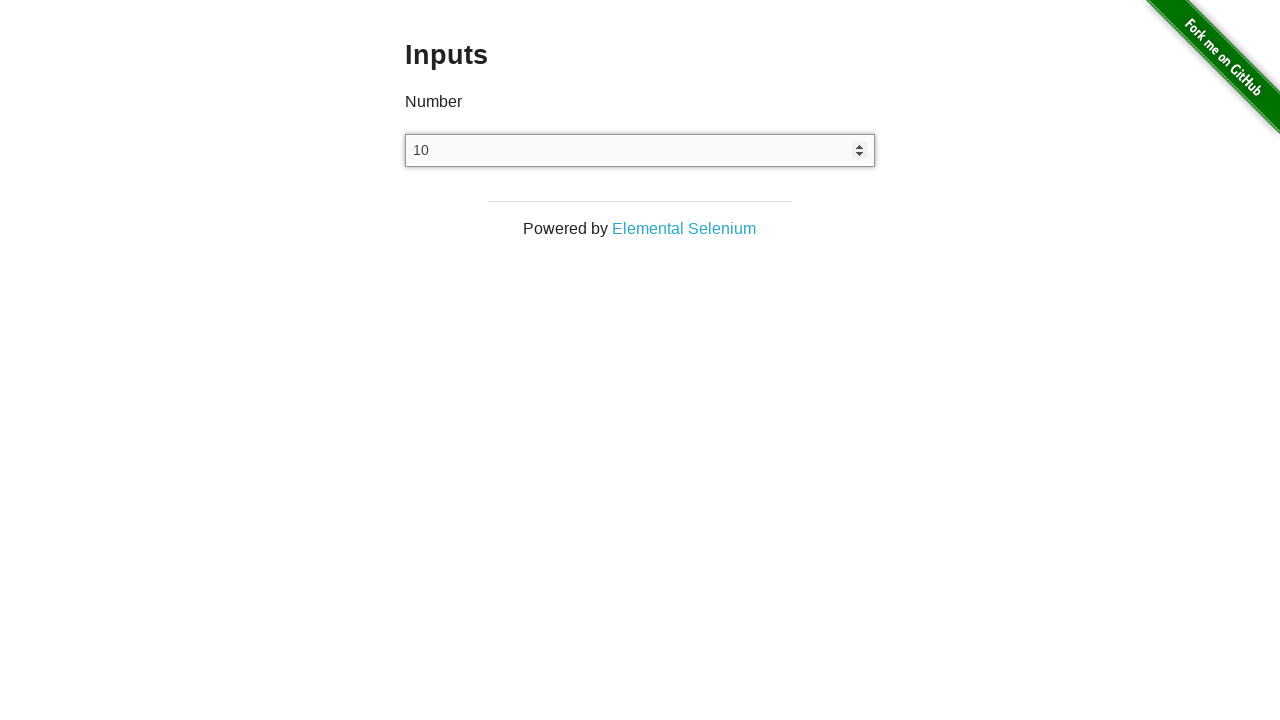

Pressed ArrowUp key to increment number input value on input[type='number']
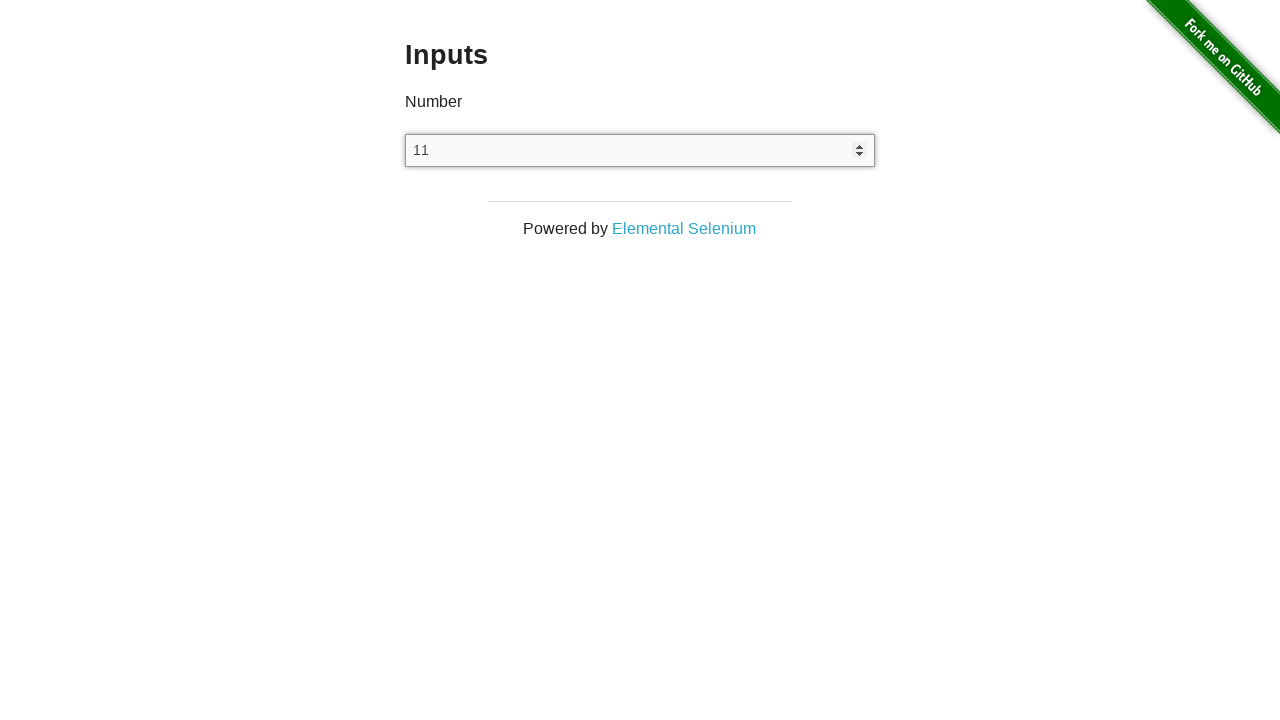

Pressed ArrowUp key to increment number input value on input[type='number']
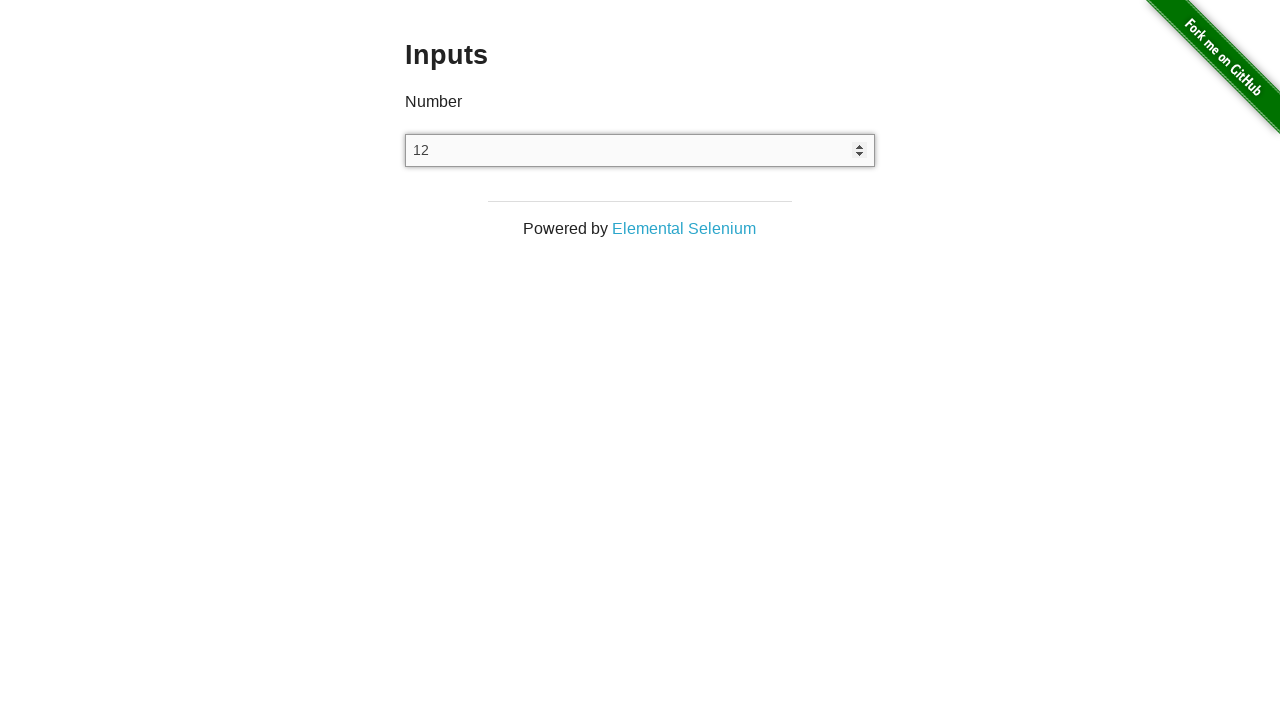

Pressed ArrowUp key to increment number input value on input[type='number']
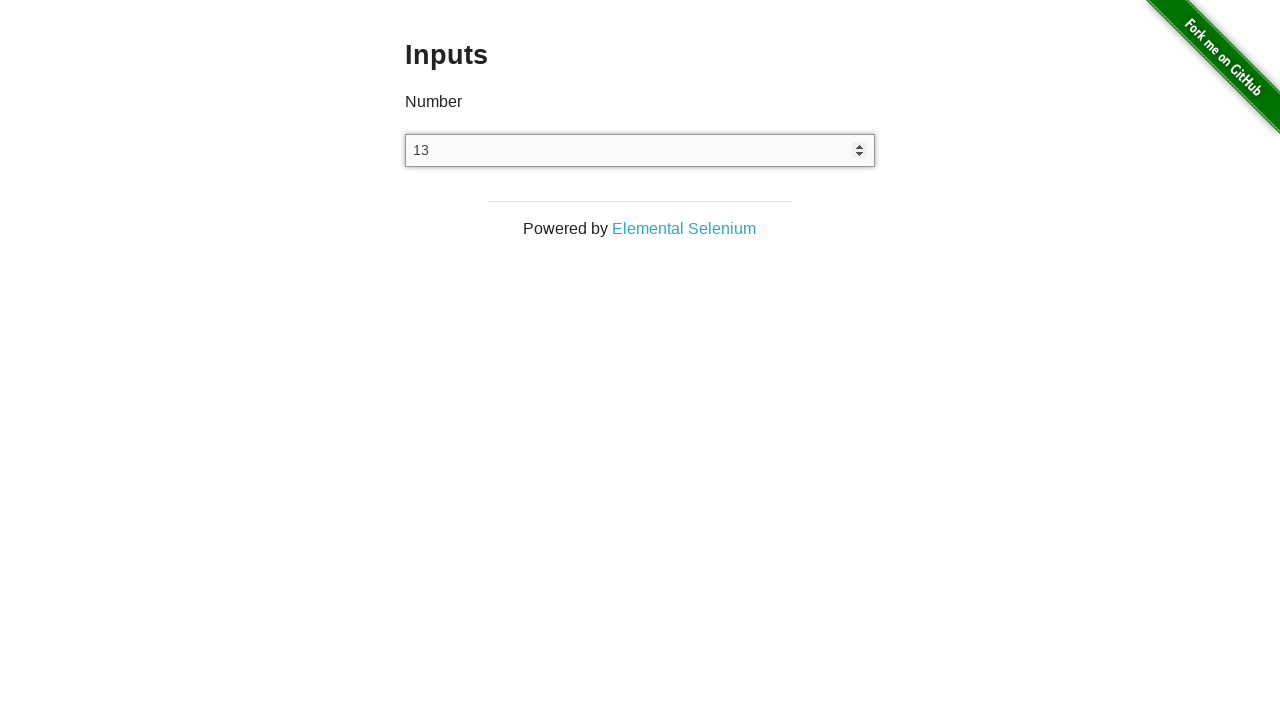

Pressed ArrowUp key to increment number input value on input[type='number']
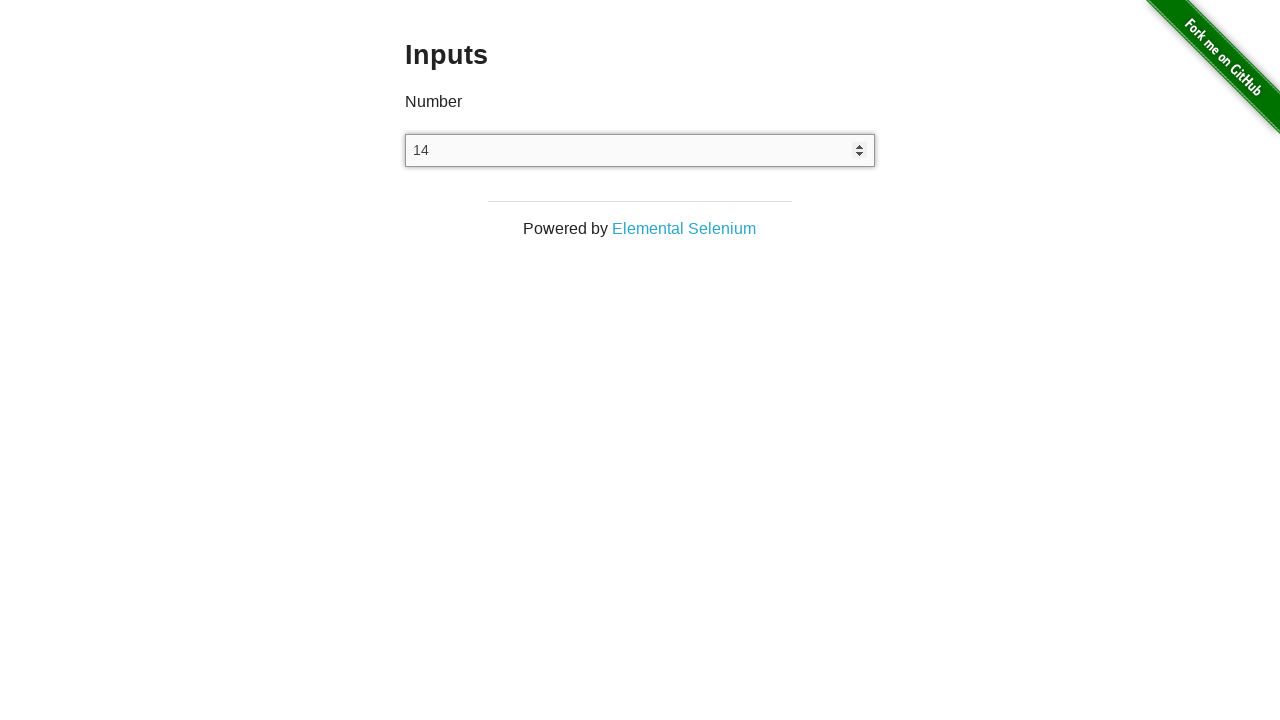

Pressed ArrowUp key to increment number input value on input[type='number']
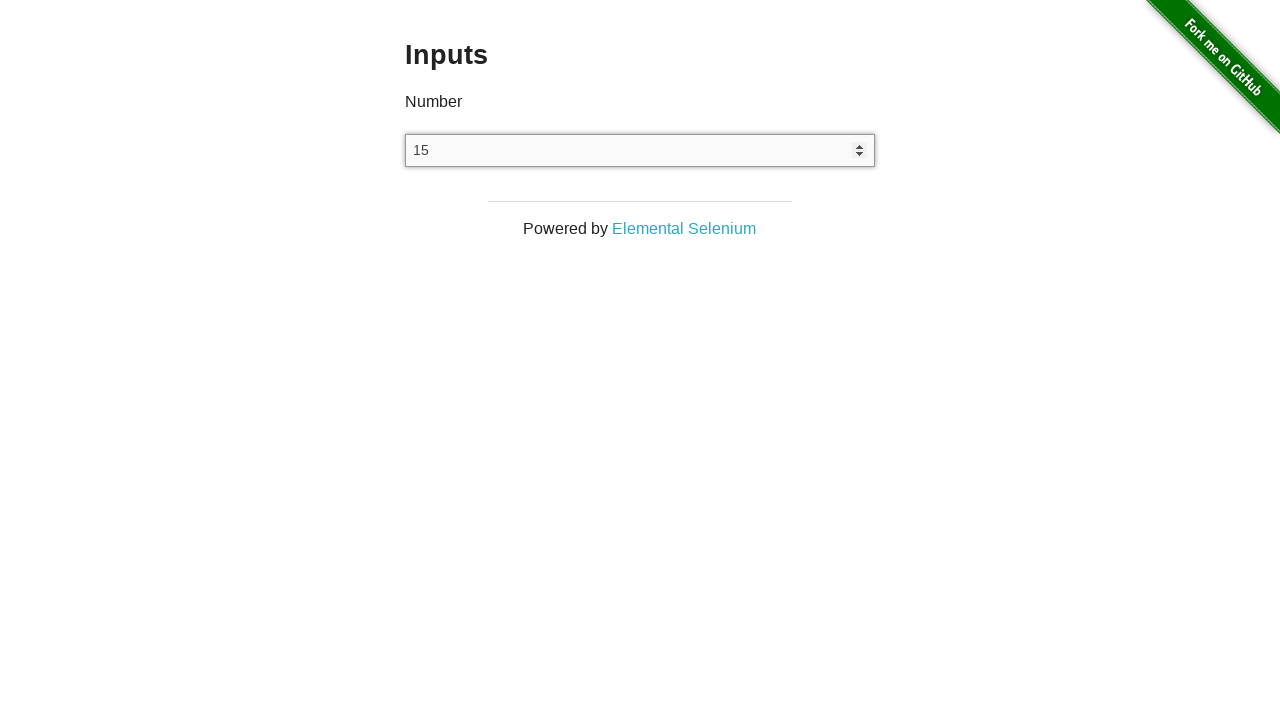

Pressed ArrowUp key to increment number input value on input[type='number']
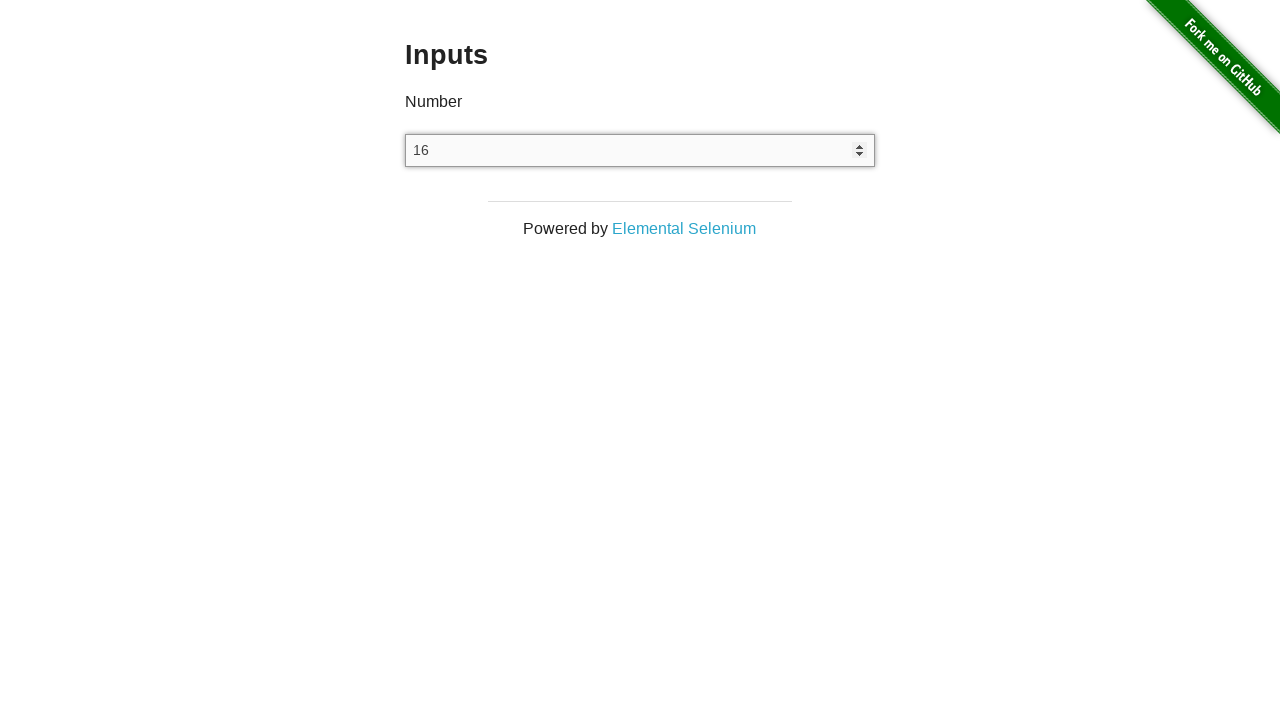

Pressed ArrowUp key to increment number input value on input[type='number']
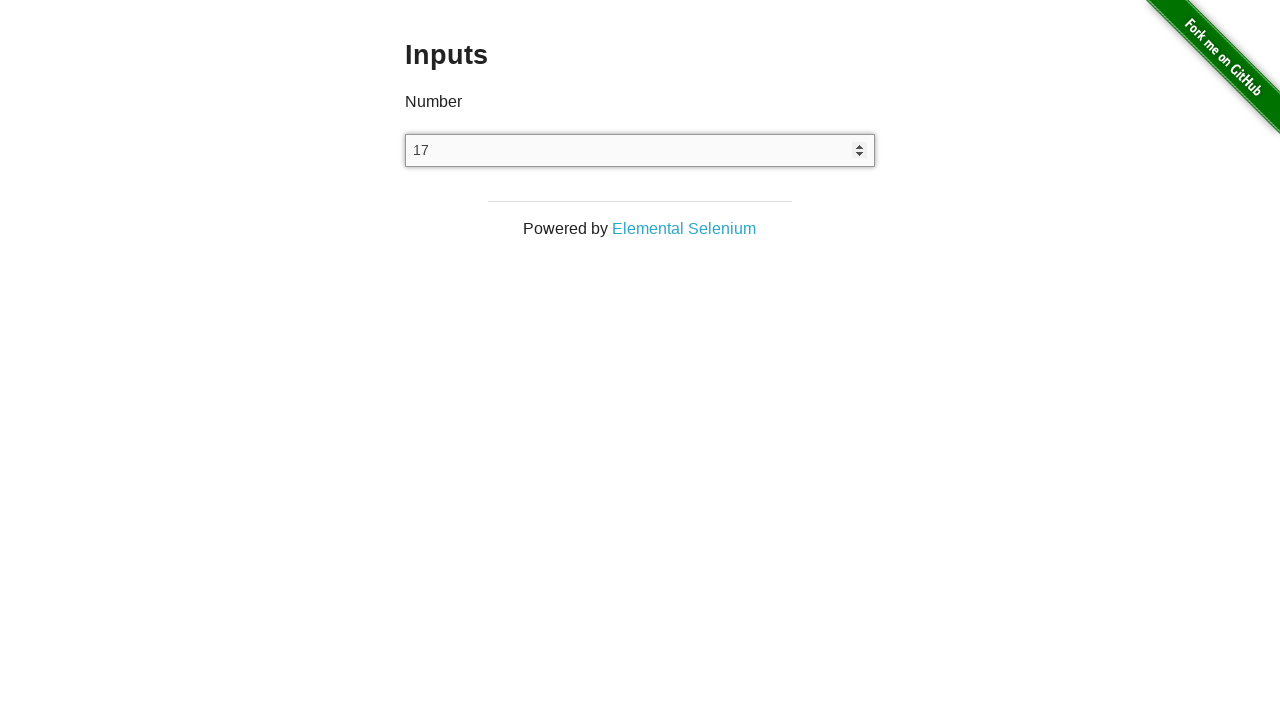

Pressed ArrowUp key to increment number input value on input[type='number']
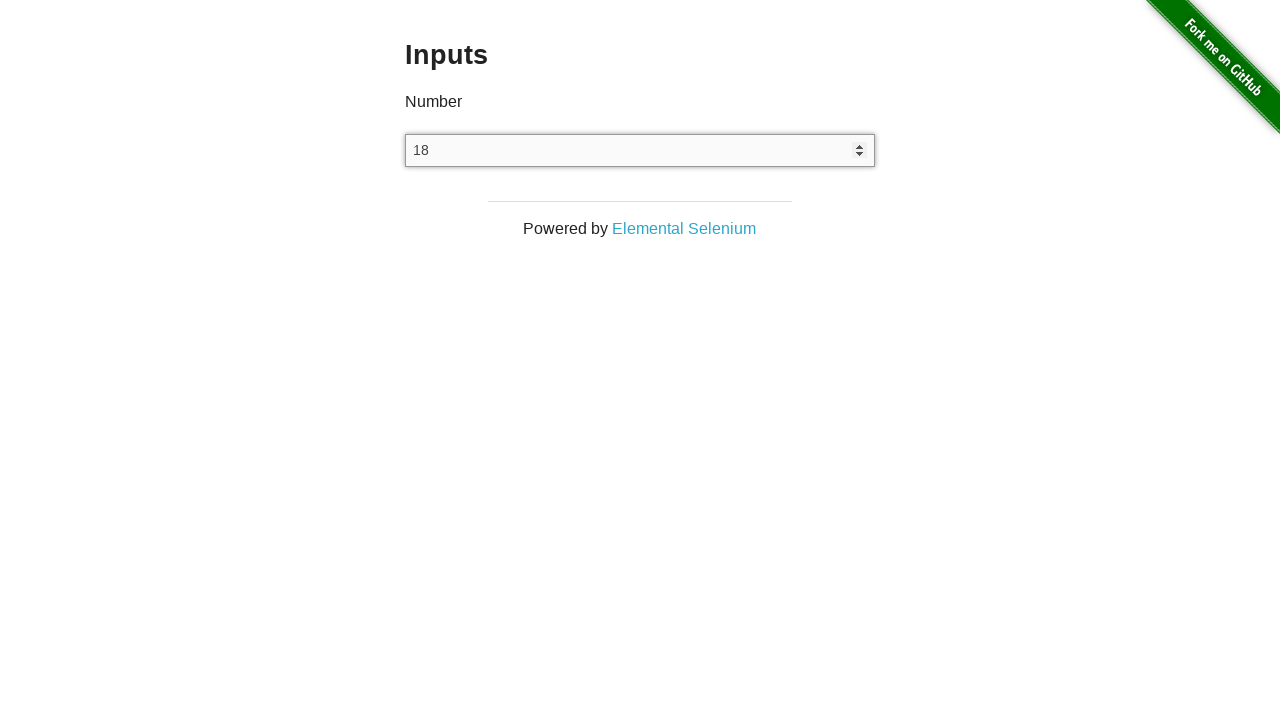

Pressed ArrowUp key to increment number input value on input[type='number']
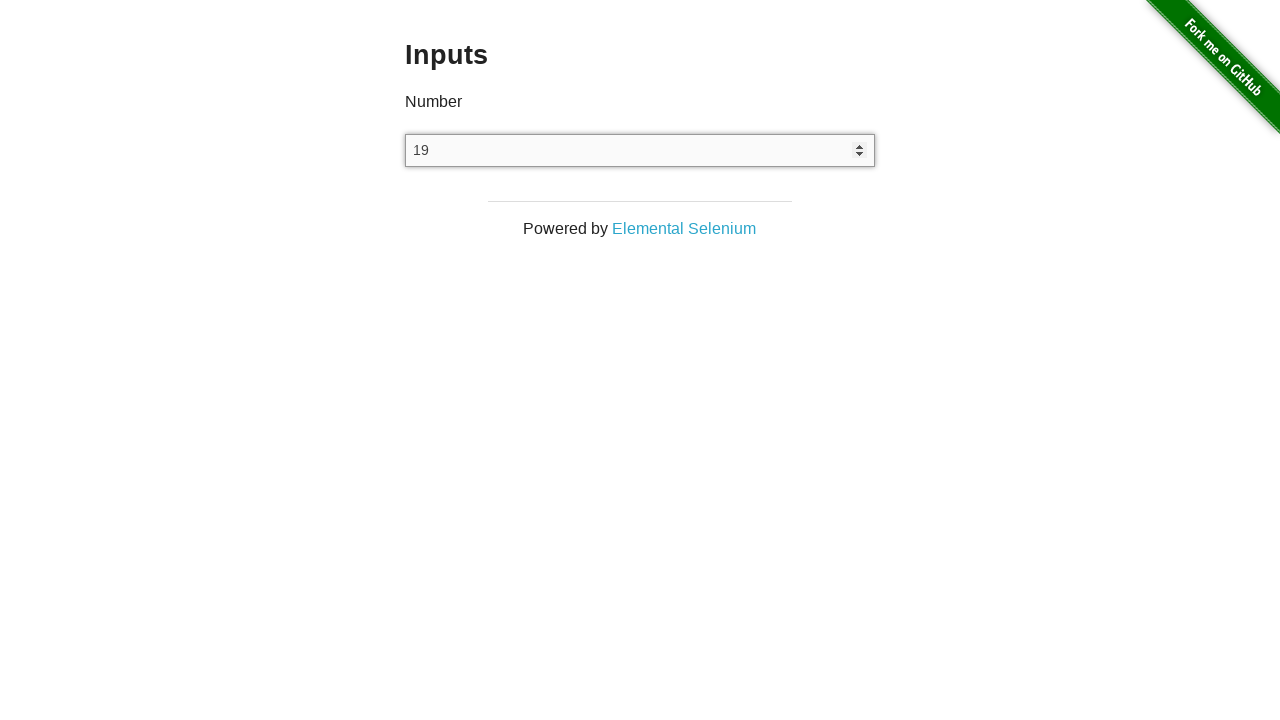

Pressed ArrowUp key to increment number input value on input[type='number']
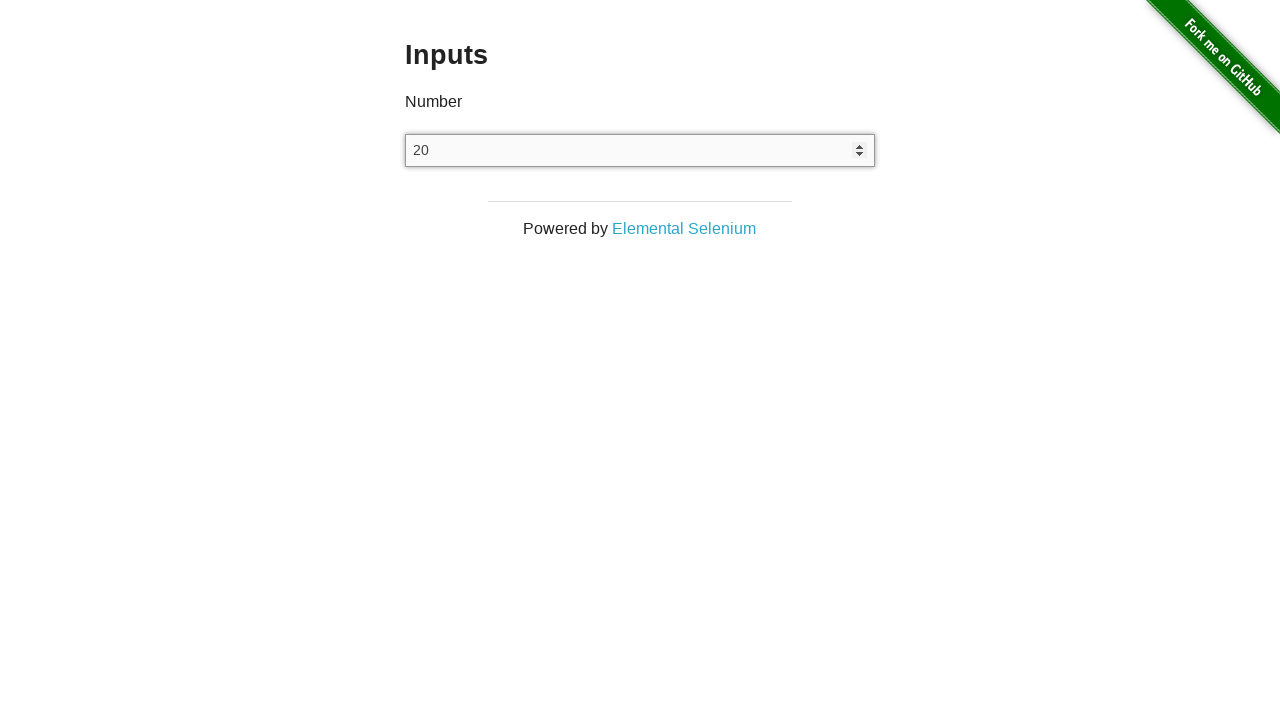

Pressed ArrowUp key to increment number input value on input[type='number']
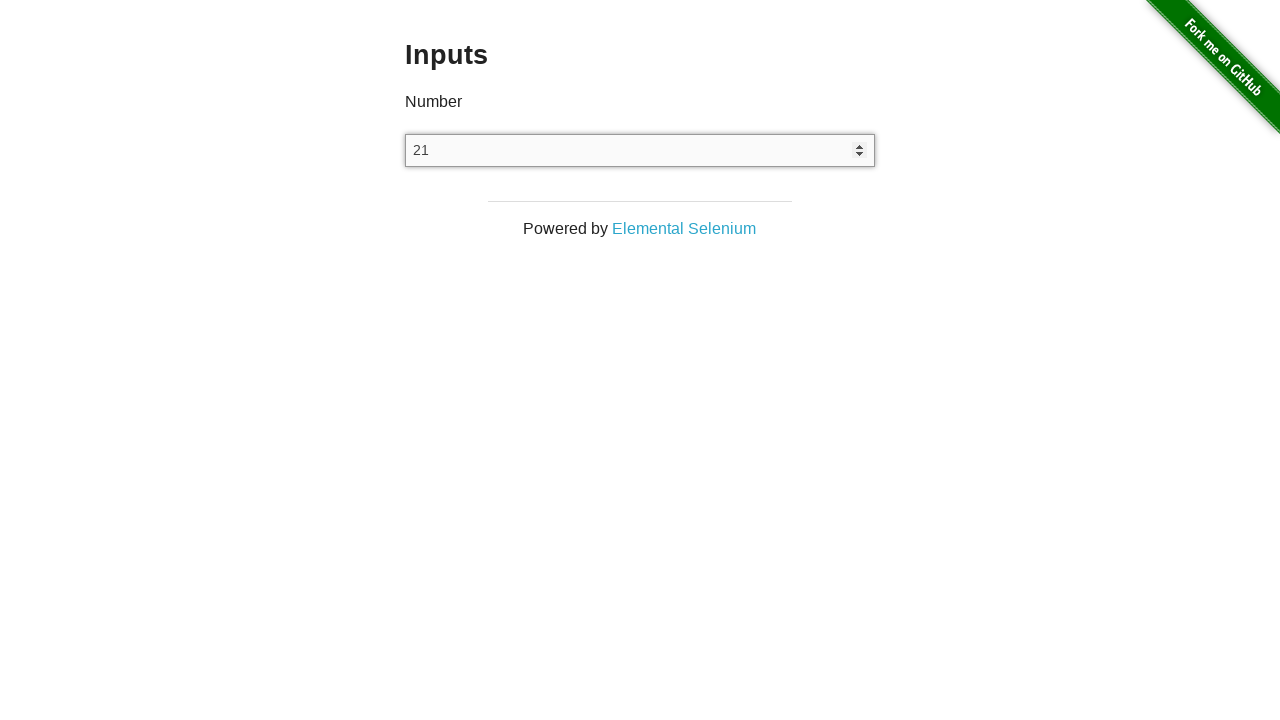

Pressed ArrowUp key to increment number input value on input[type='number']
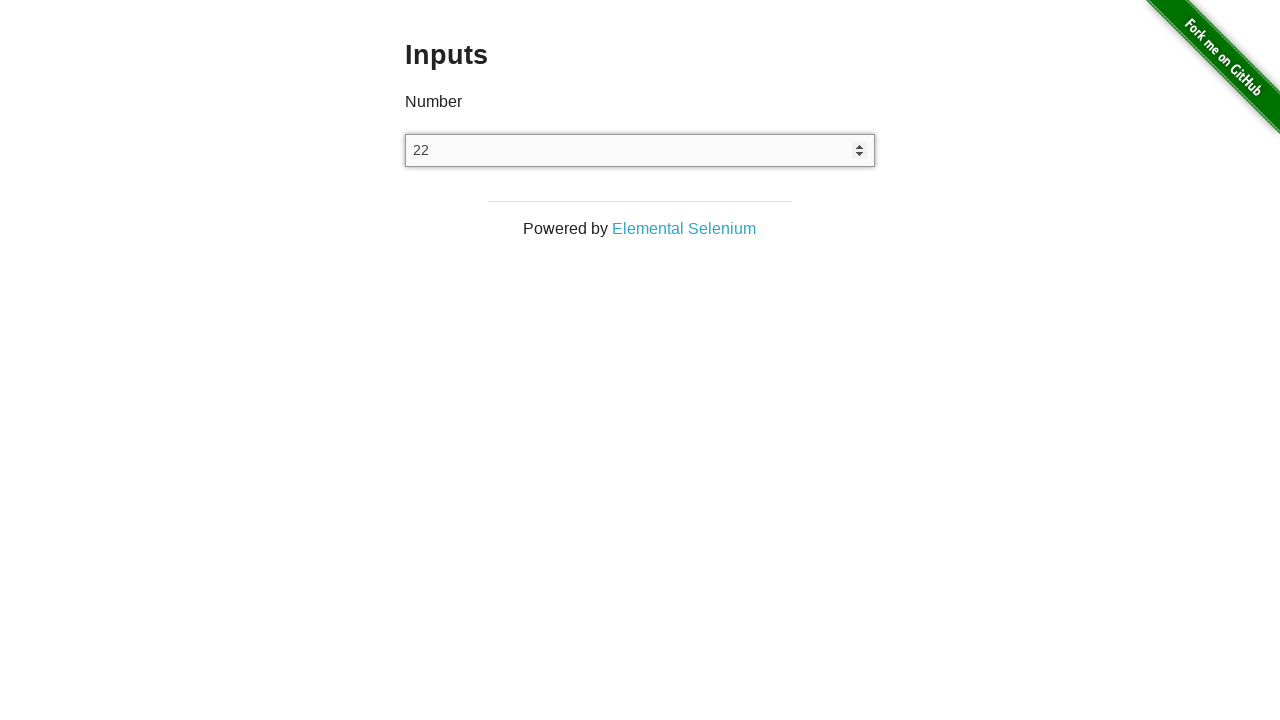

Pressed ArrowUp key to increment number input value on input[type='number']
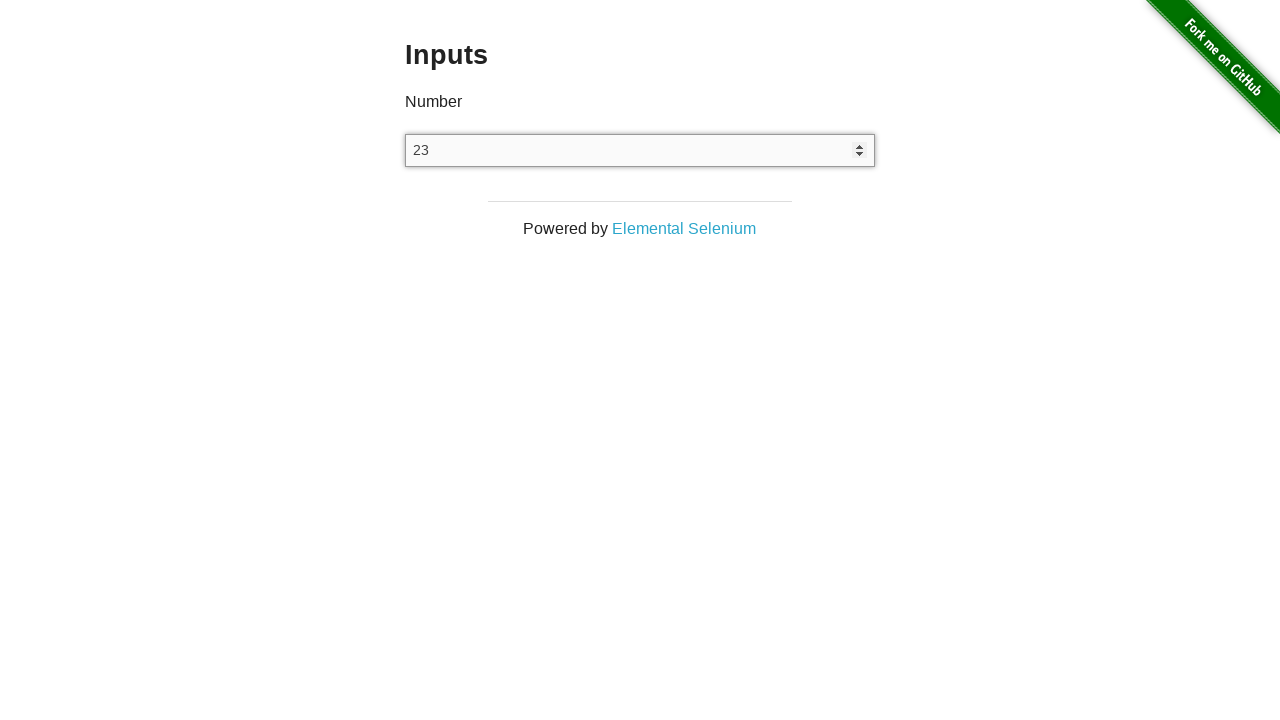

Pressed ArrowUp key to increment number input value on input[type='number']
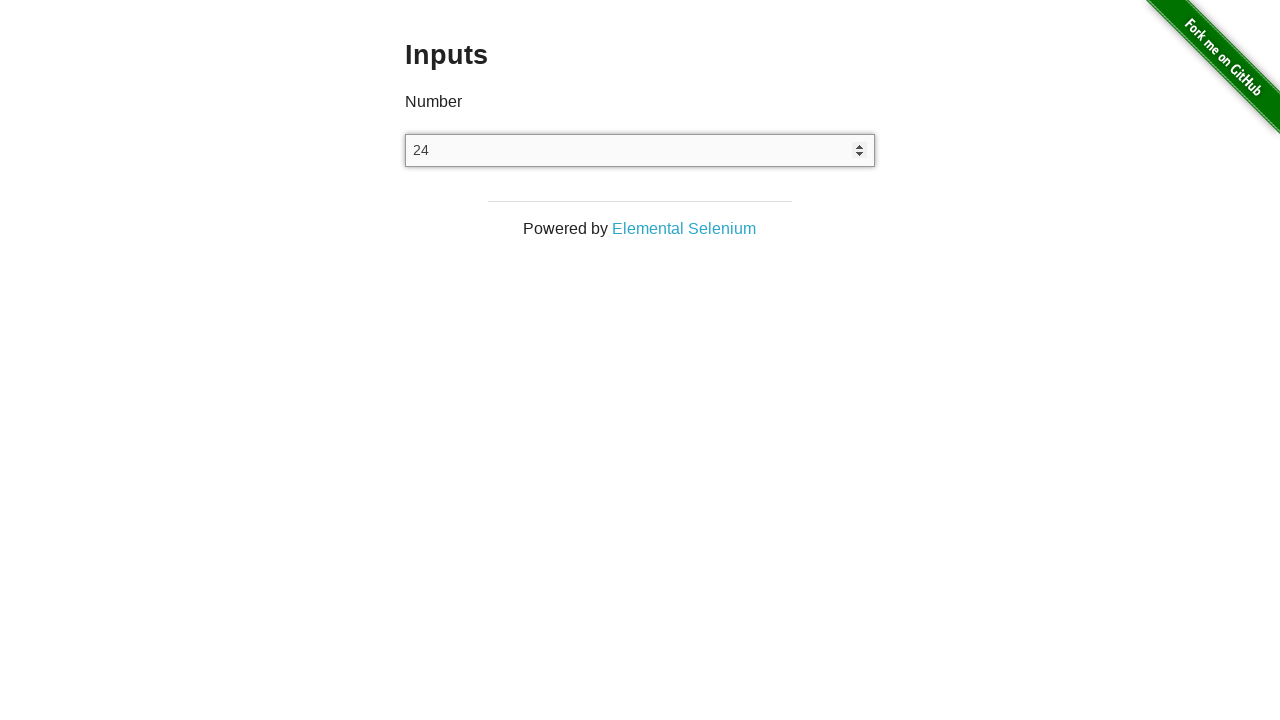

Pressed ArrowUp key to increment number input value on input[type='number']
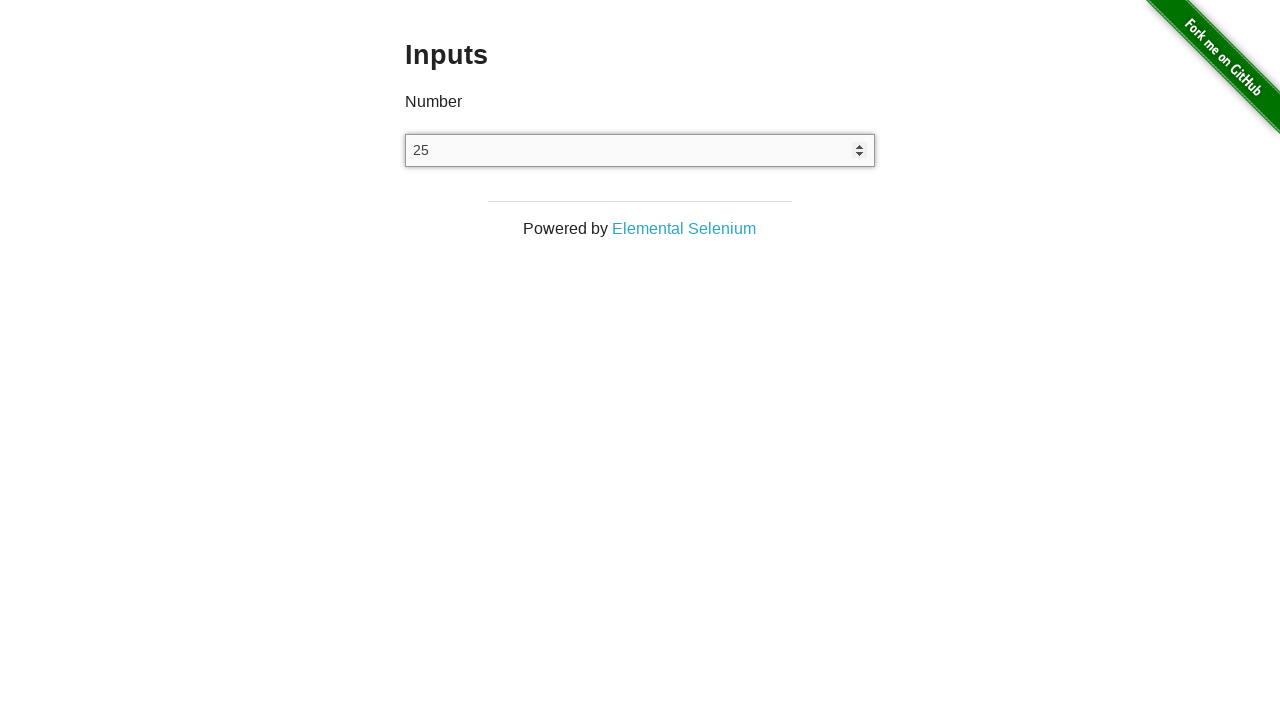

Pressed ArrowUp key to increment number input value on input[type='number']
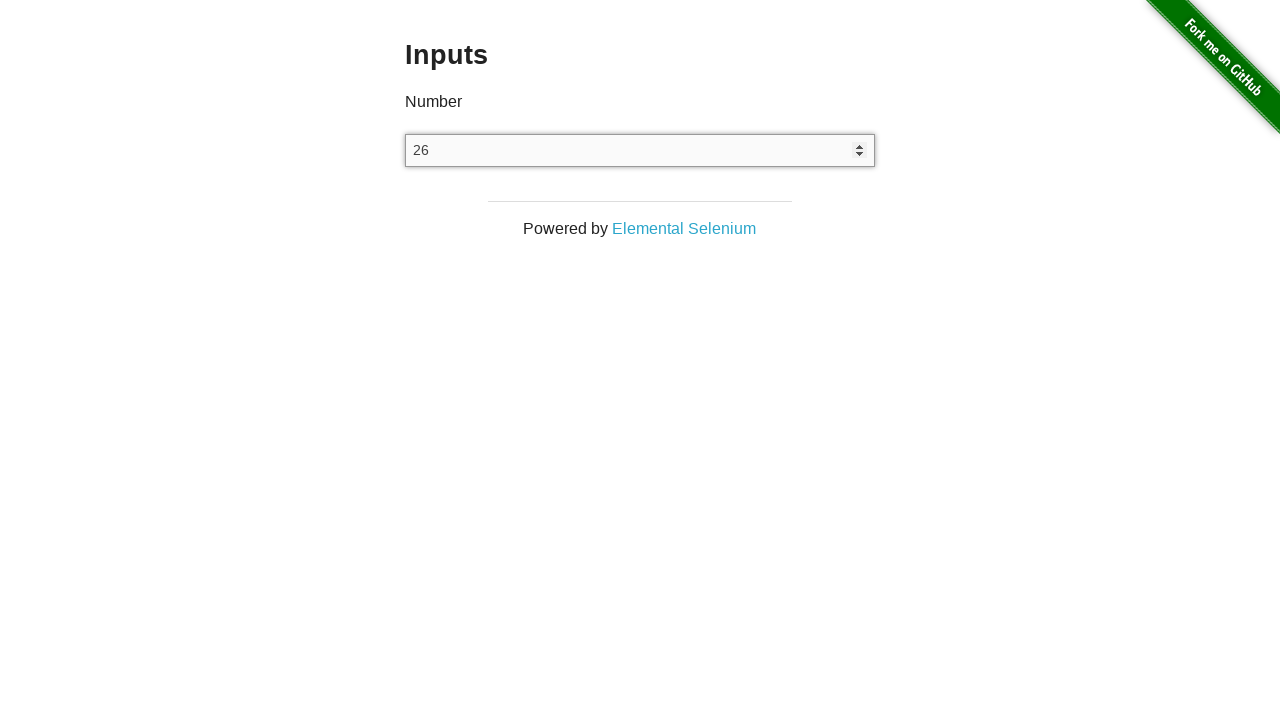

Pressed ArrowUp key to increment number input value on input[type='number']
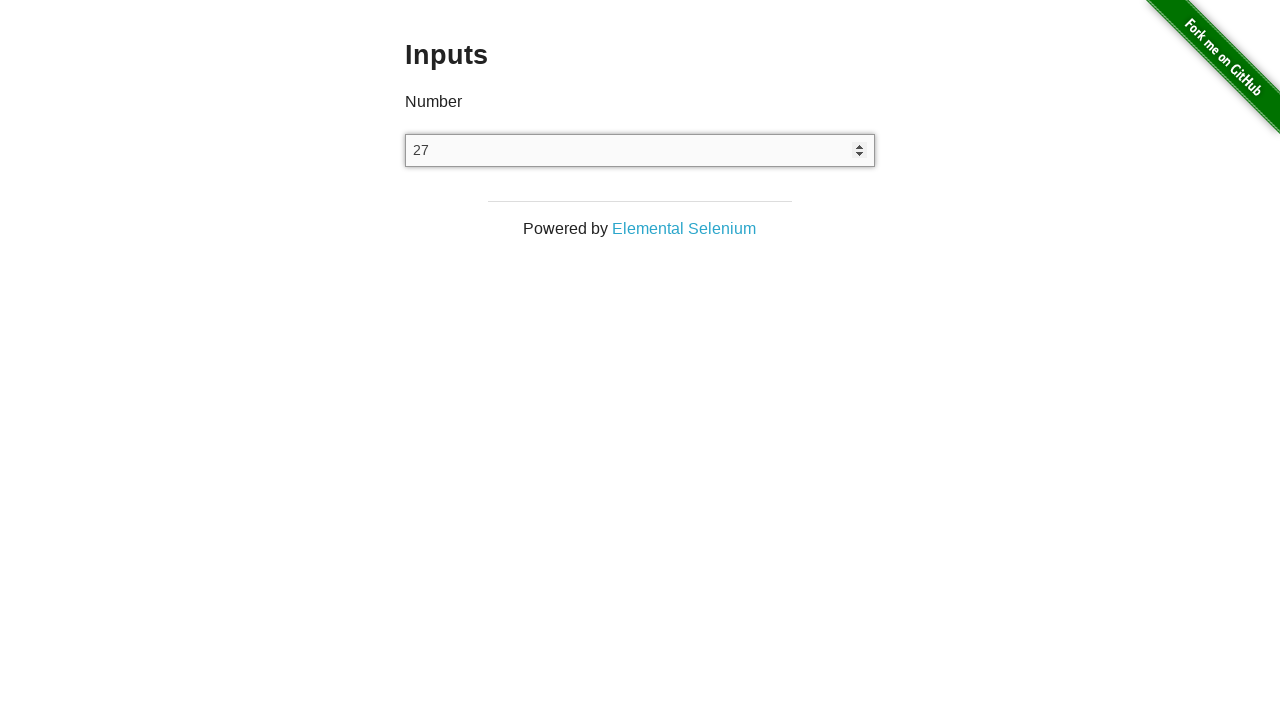

Pressed ArrowUp key to increment number input value on input[type='number']
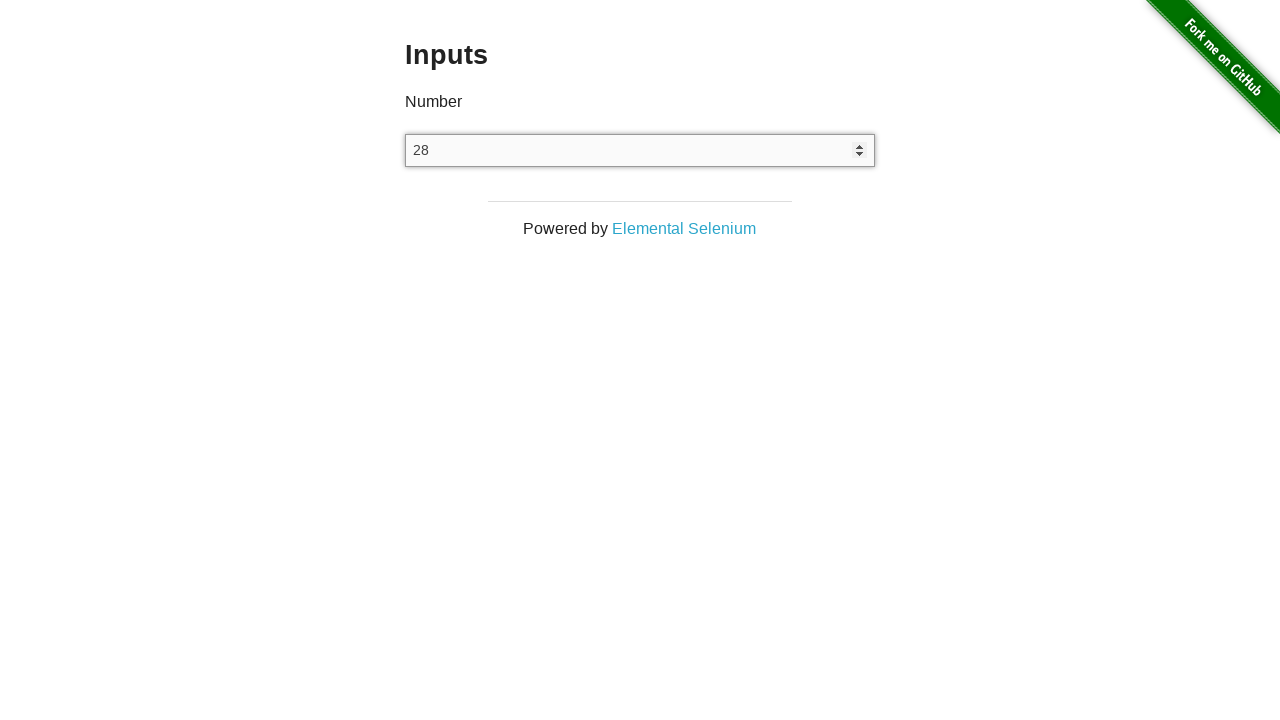

Pressed ArrowUp key to increment number input value on input[type='number']
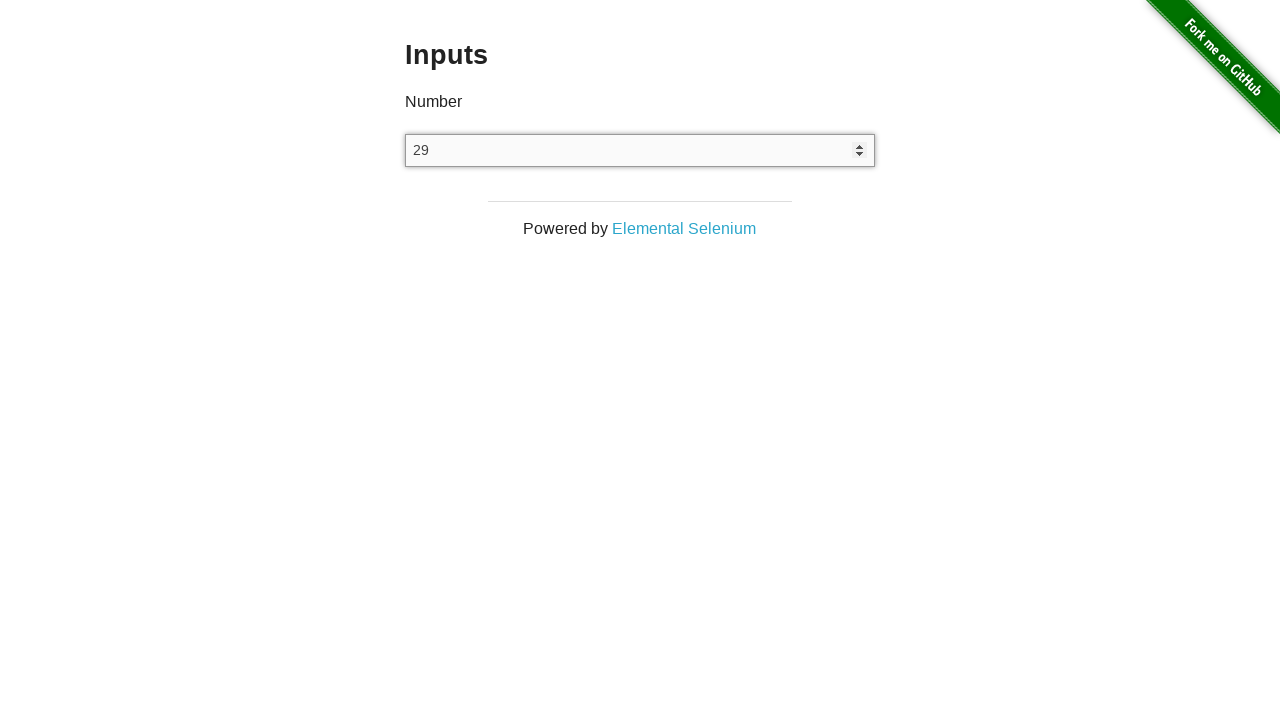

Pressed ArrowUp key to increment number input value on input[type='number']
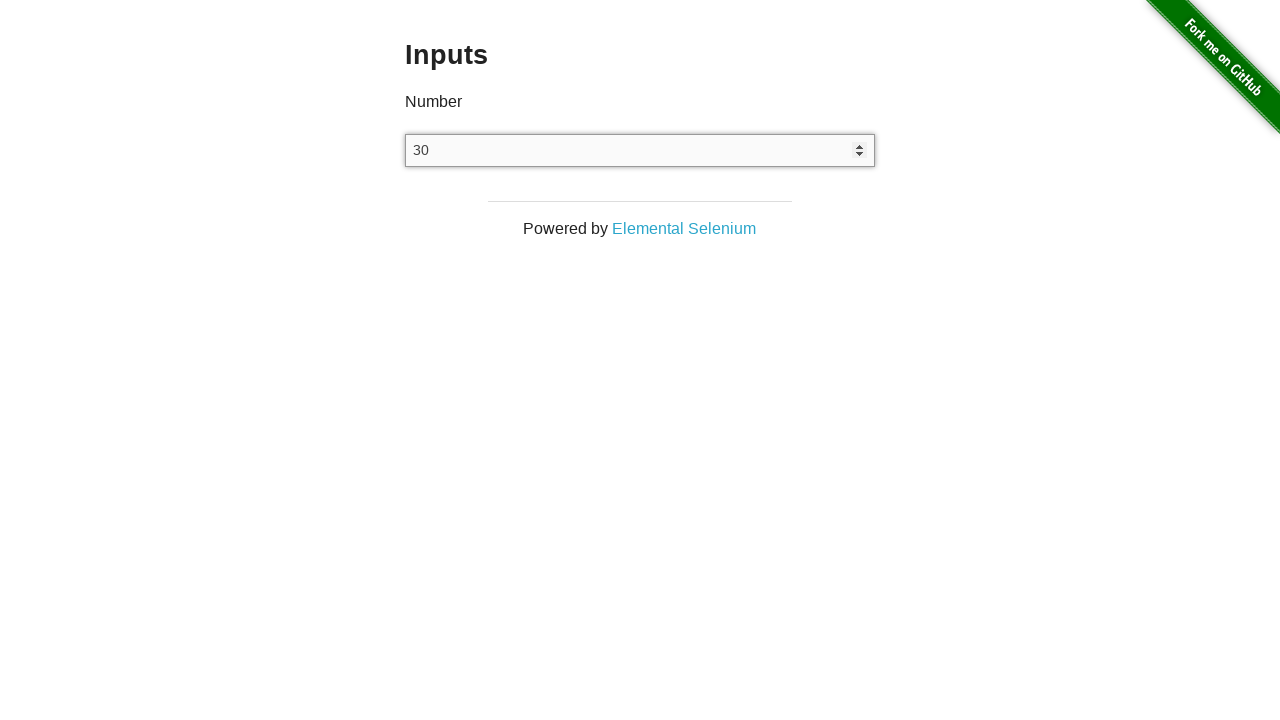

Pressed ArrowUp key to increment number input value on input[type='number']
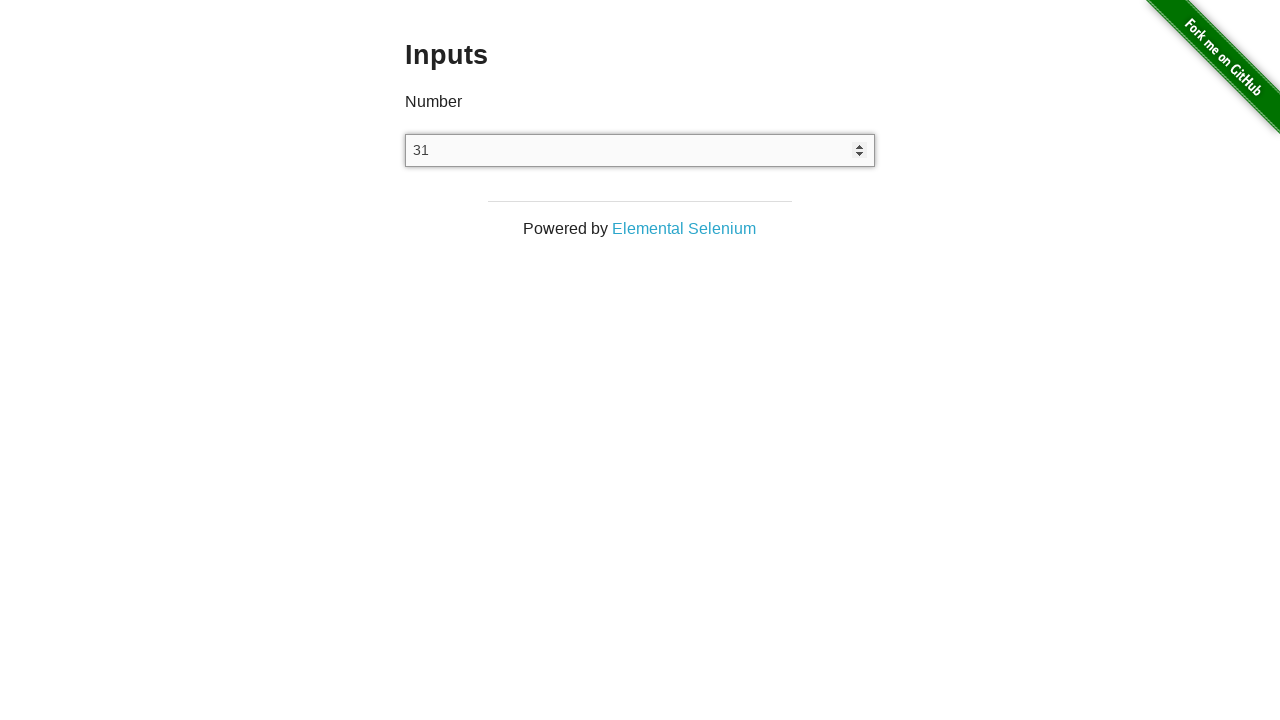

Pressed ArrowUp key to increment number input value on input[type='number']
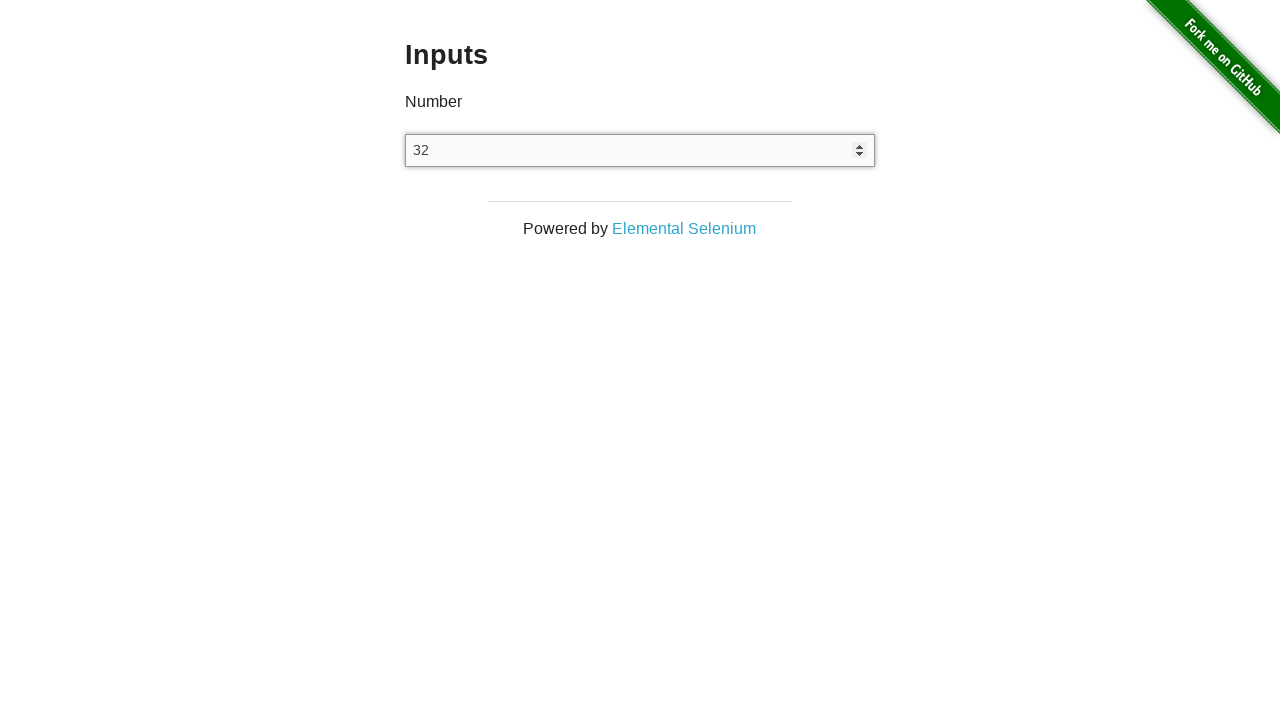

Pressed ArrowUp key to increment number input value on input[type='number']
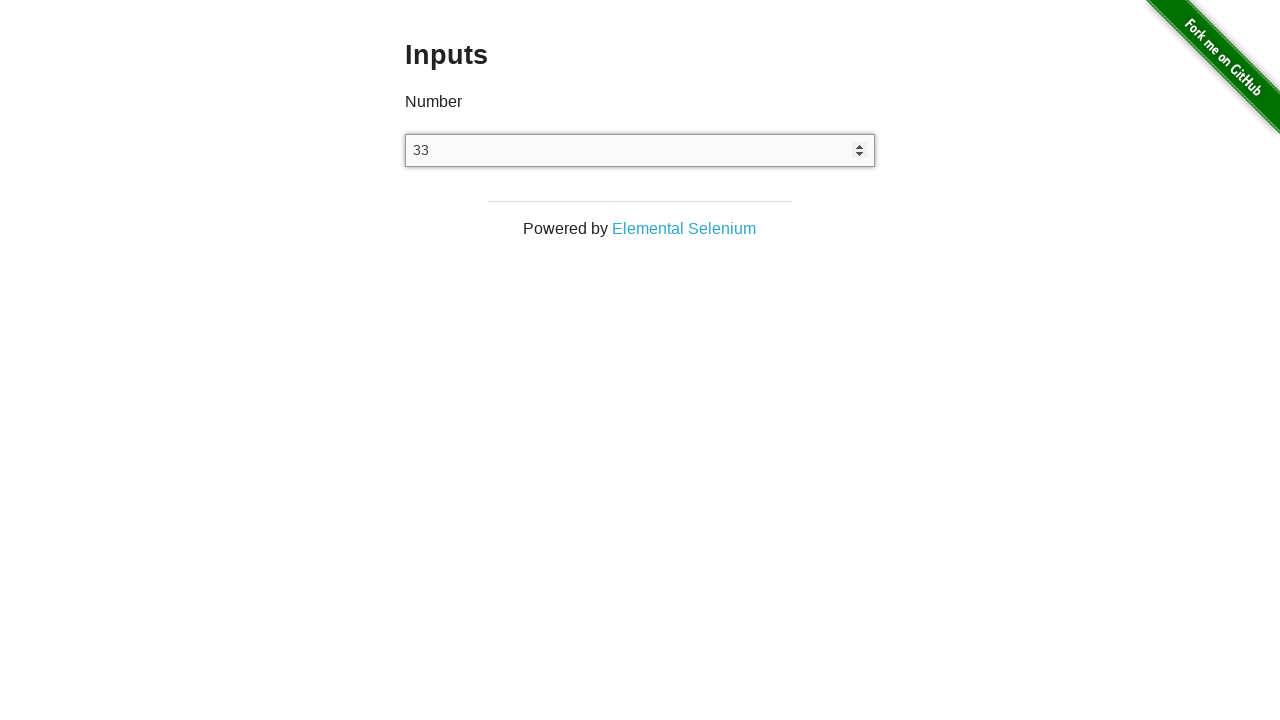

Pressed ArrowUp key to increment number input value on input[type='number']
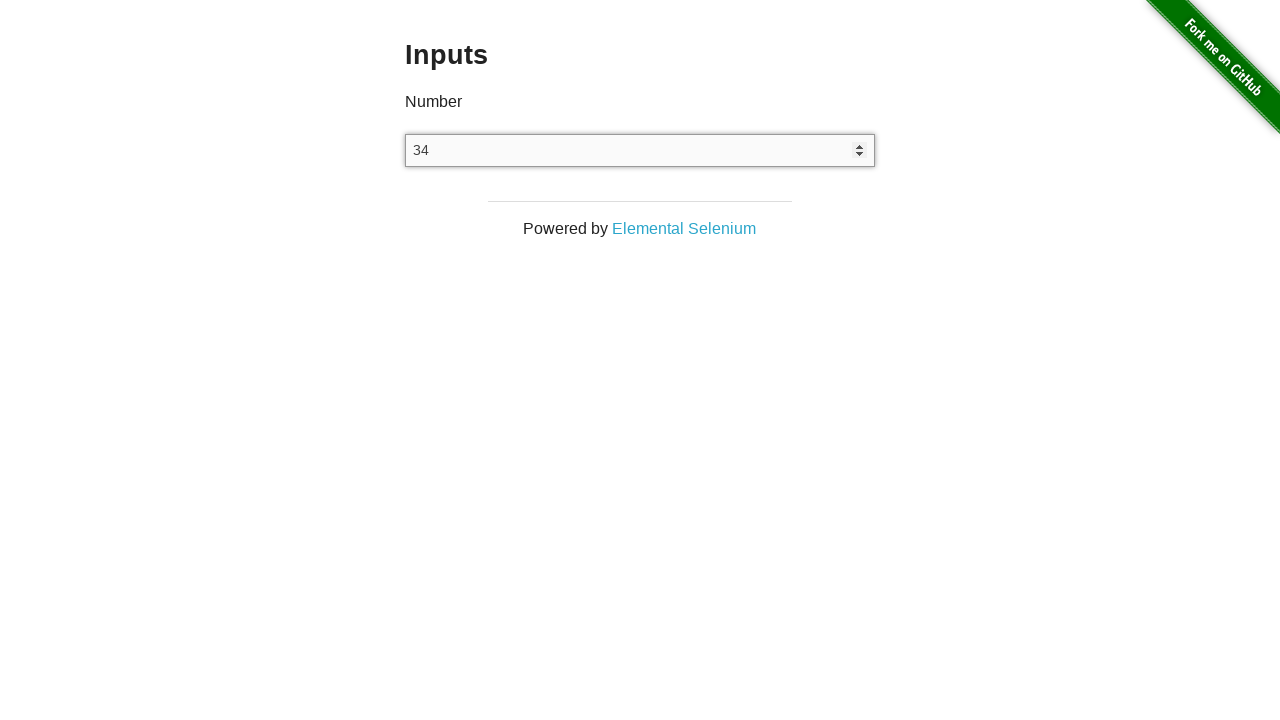

Pressed ArrowUp key to increment number input value on input[type='number']
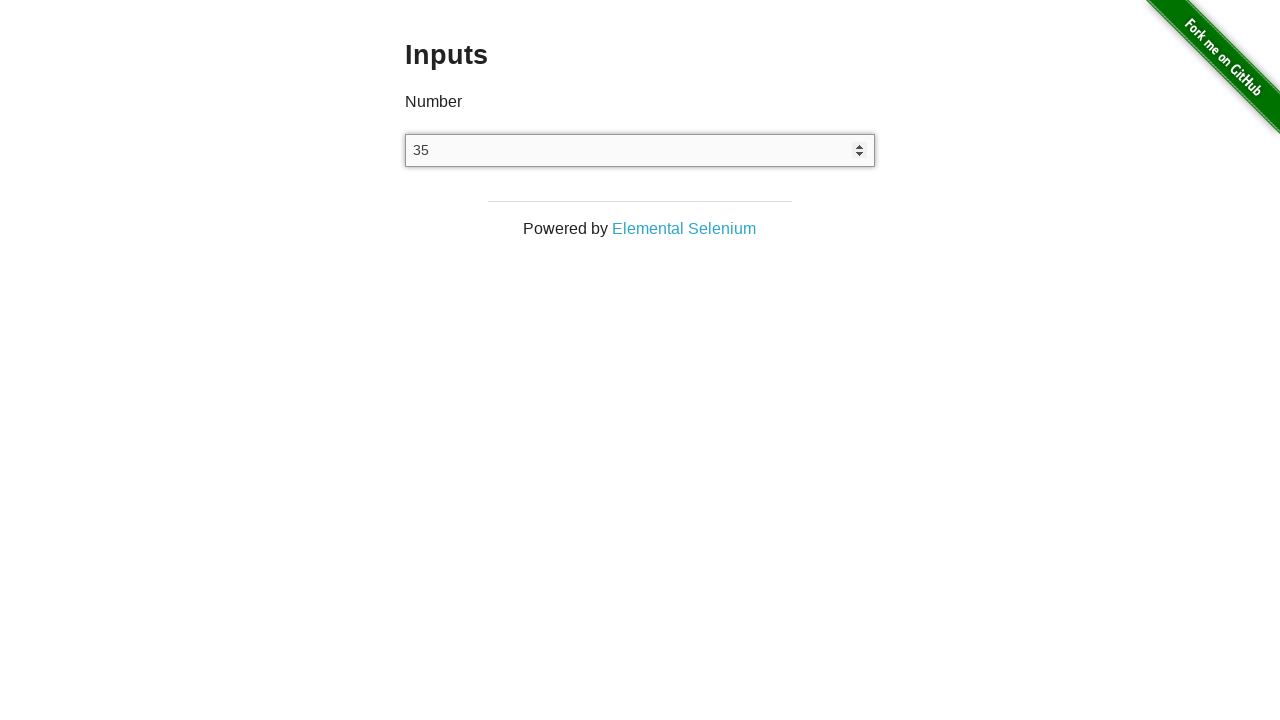

Pressed ArrowUp key to increment number input value on input[type='number']
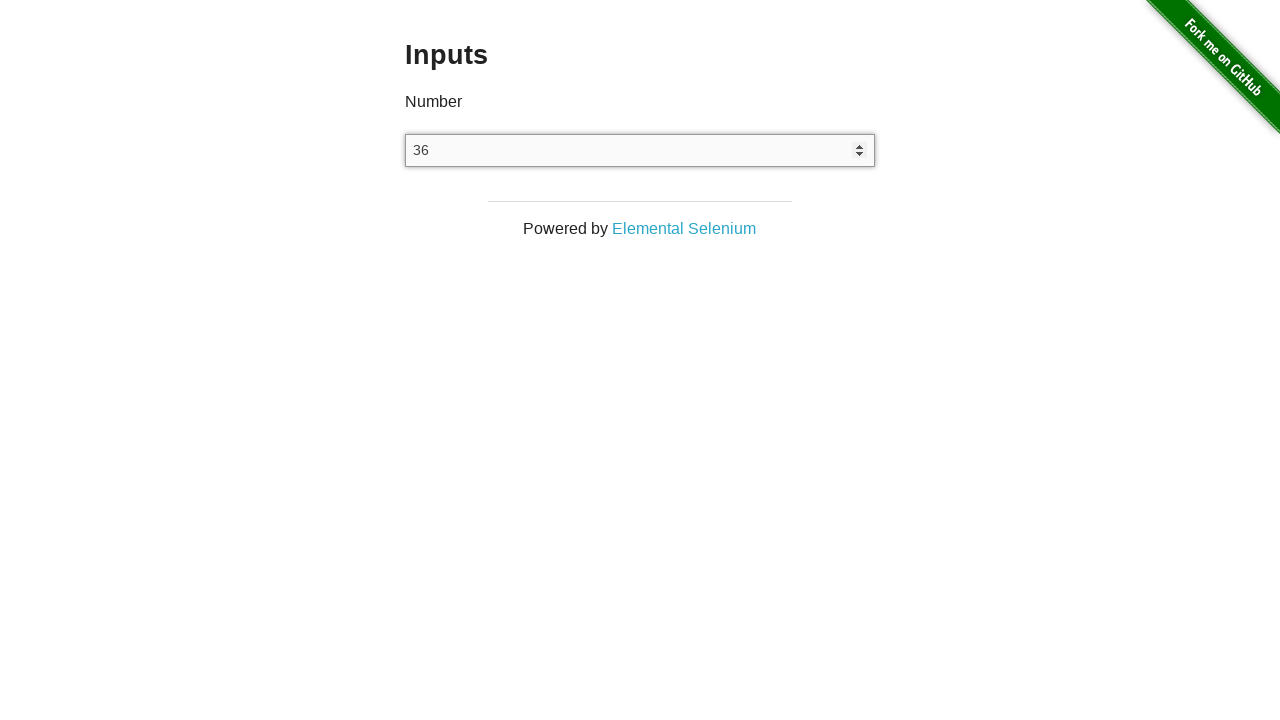

Pressed ArrowUp key to increment number input value on input[type='number']
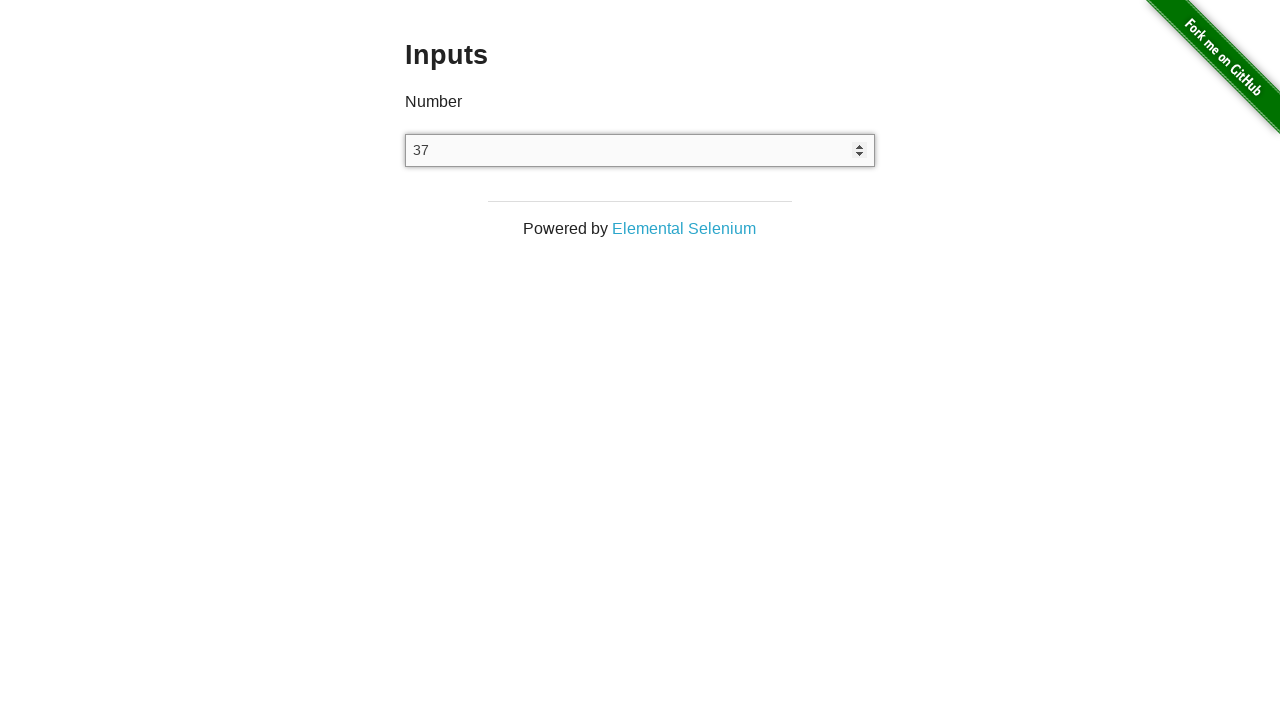

Pressed ArrowUp key to increment number input value on input[type='number']
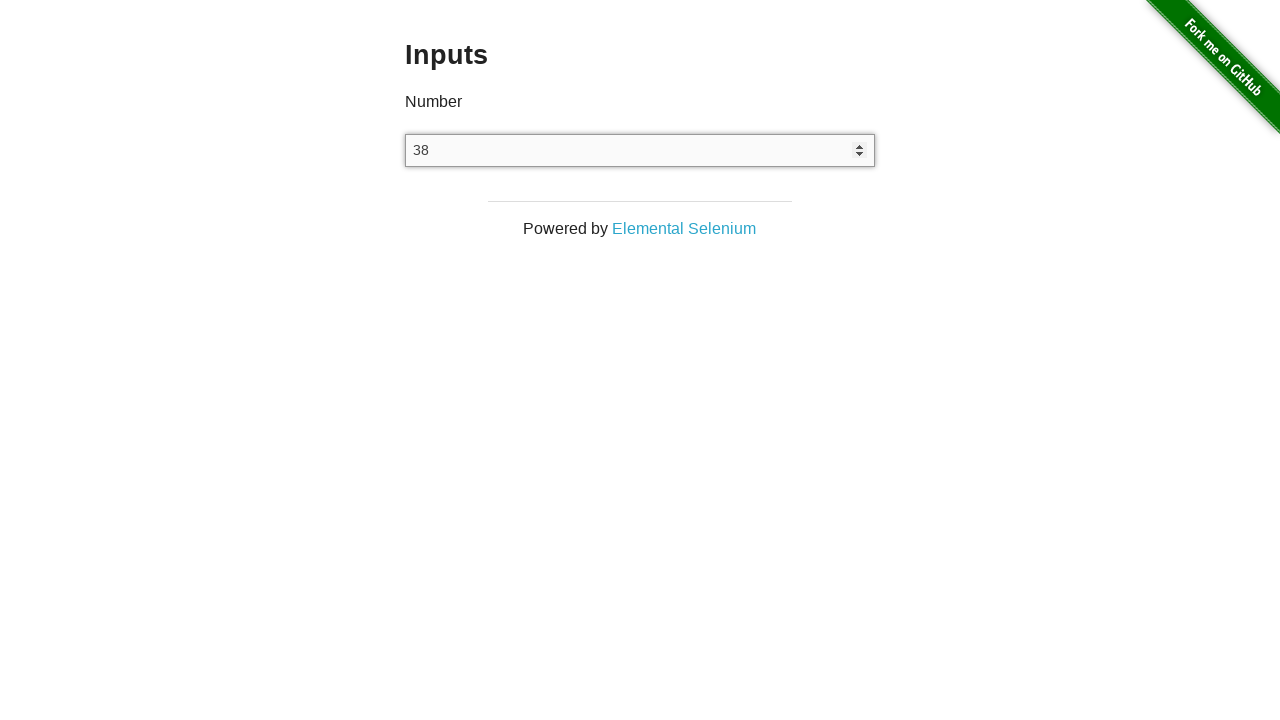

Pressed ArrowUp key to increment number input value on input[type='number']
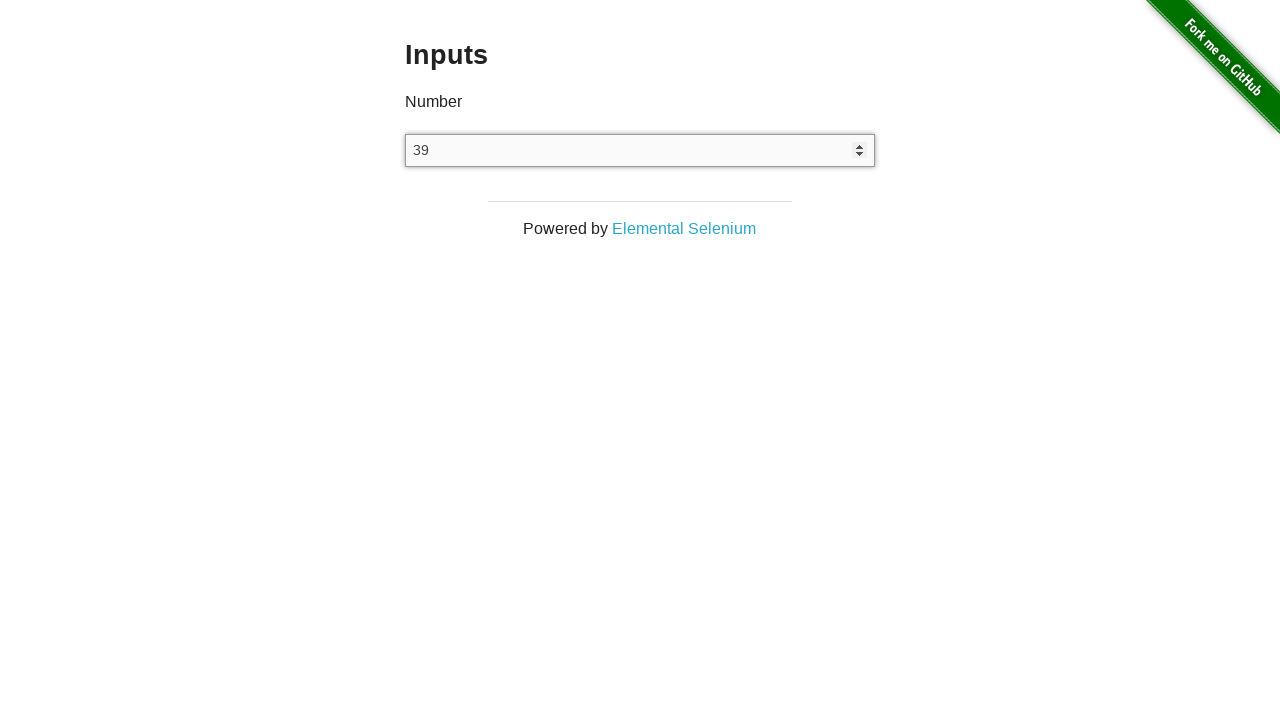

Pressed ArrowUp key to increment number input value on input[type='number']
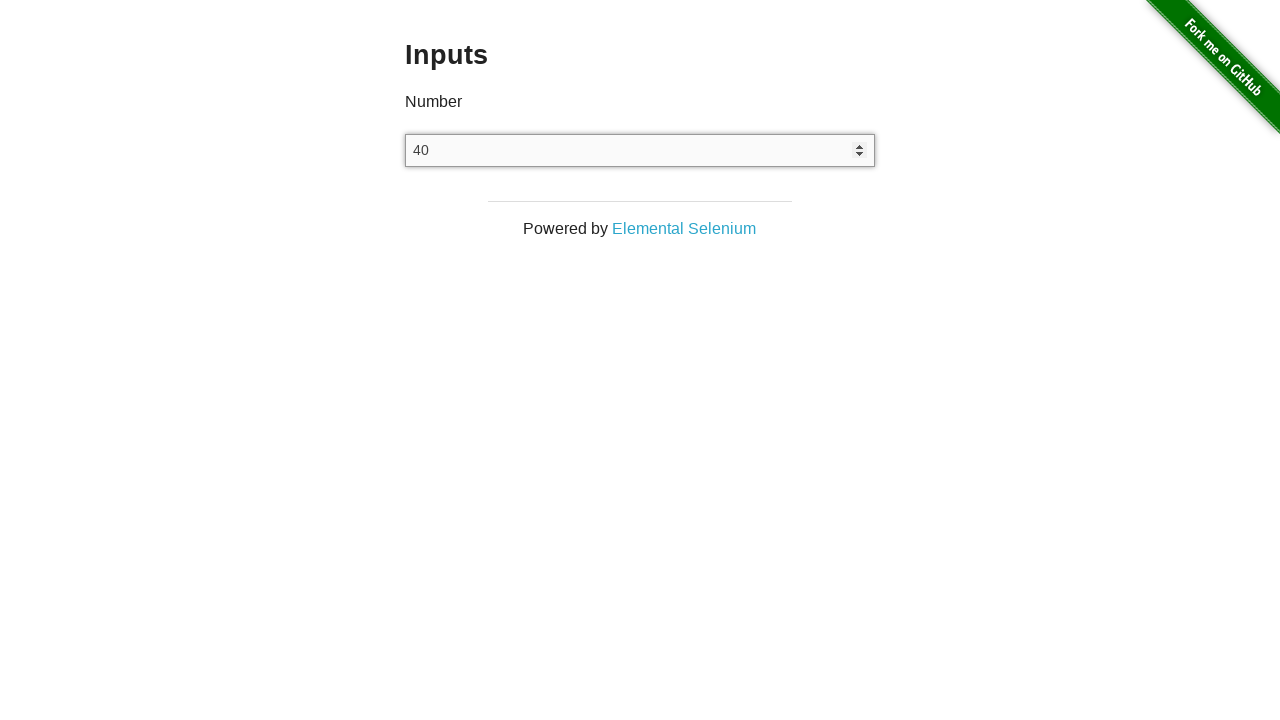

Pressed ArrowUp key to increment number input value on input[type='number']
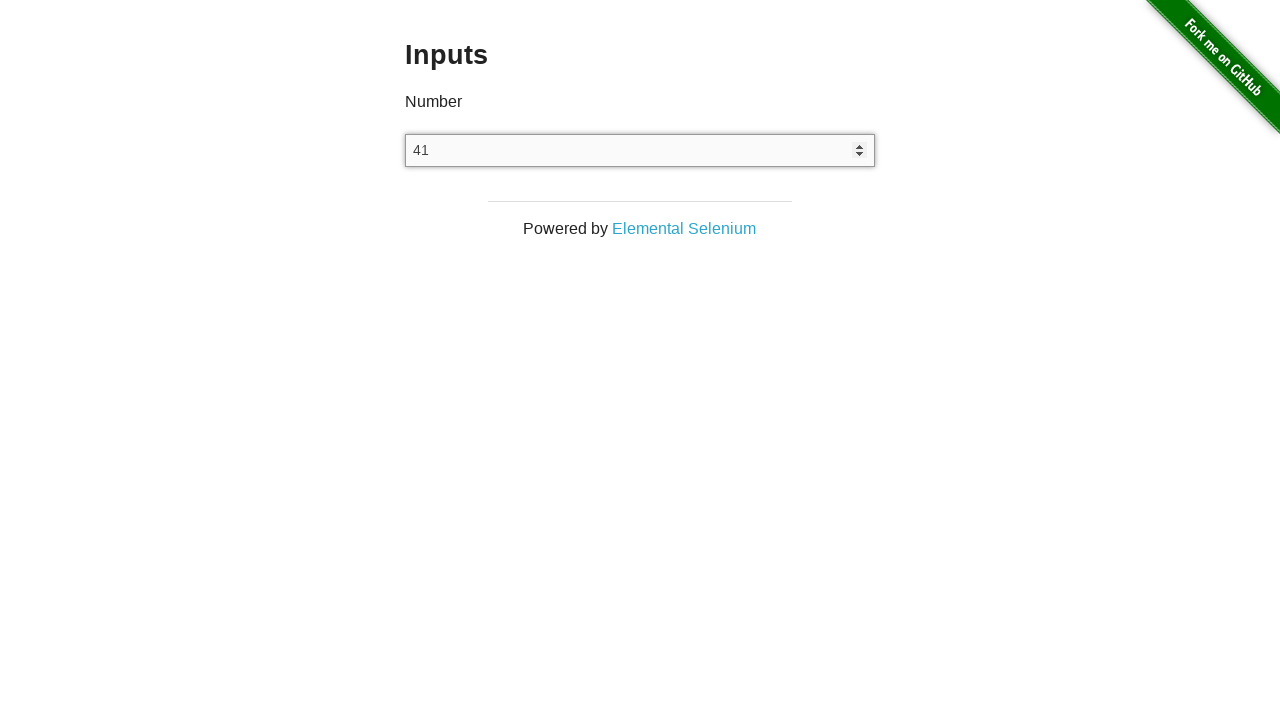

Pressed ArrowUp key to increment number input value on input[type='number']
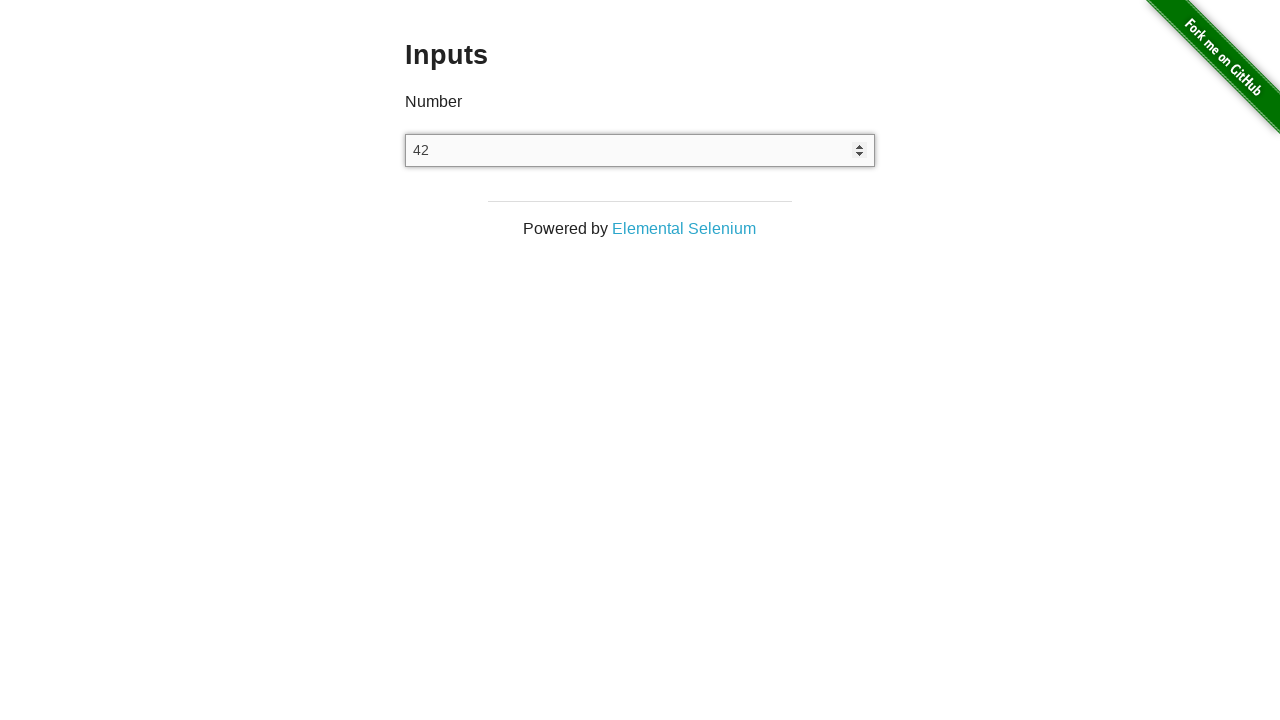

Pressed ArrowUp key to increment number input value on input[type='number']
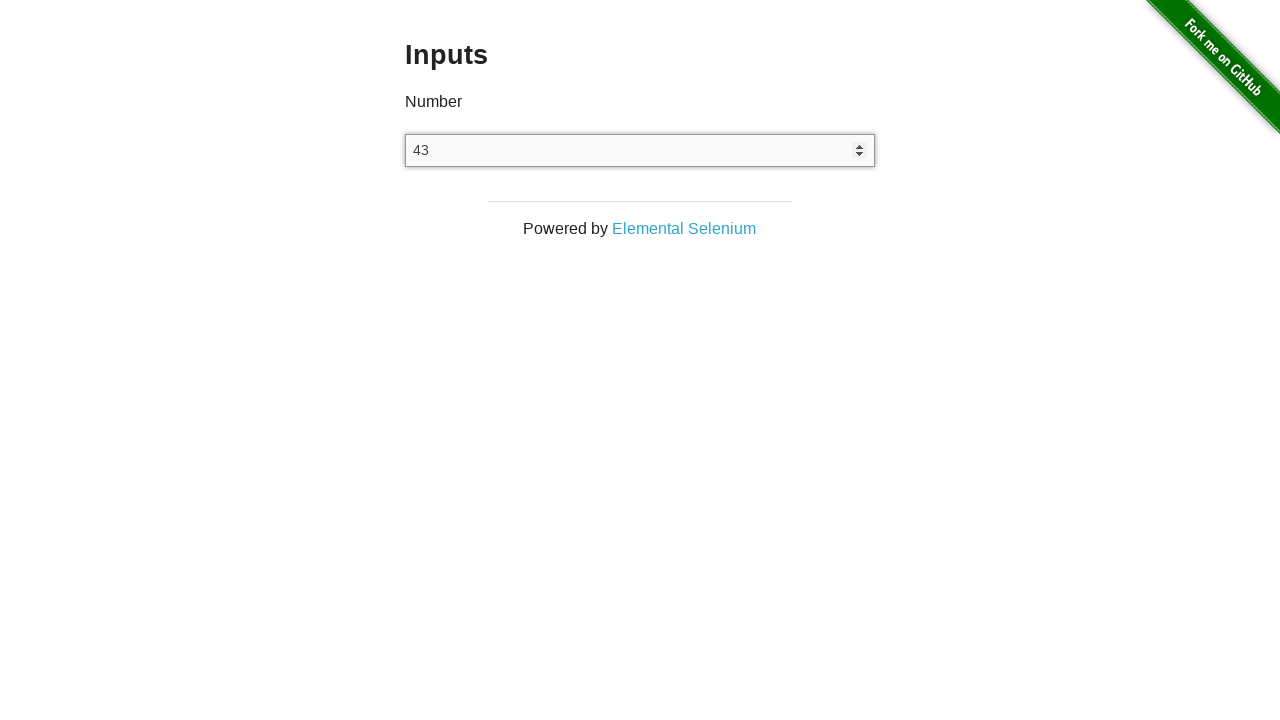

Pressed ArrowUp key to increment number input value on input[type='number']
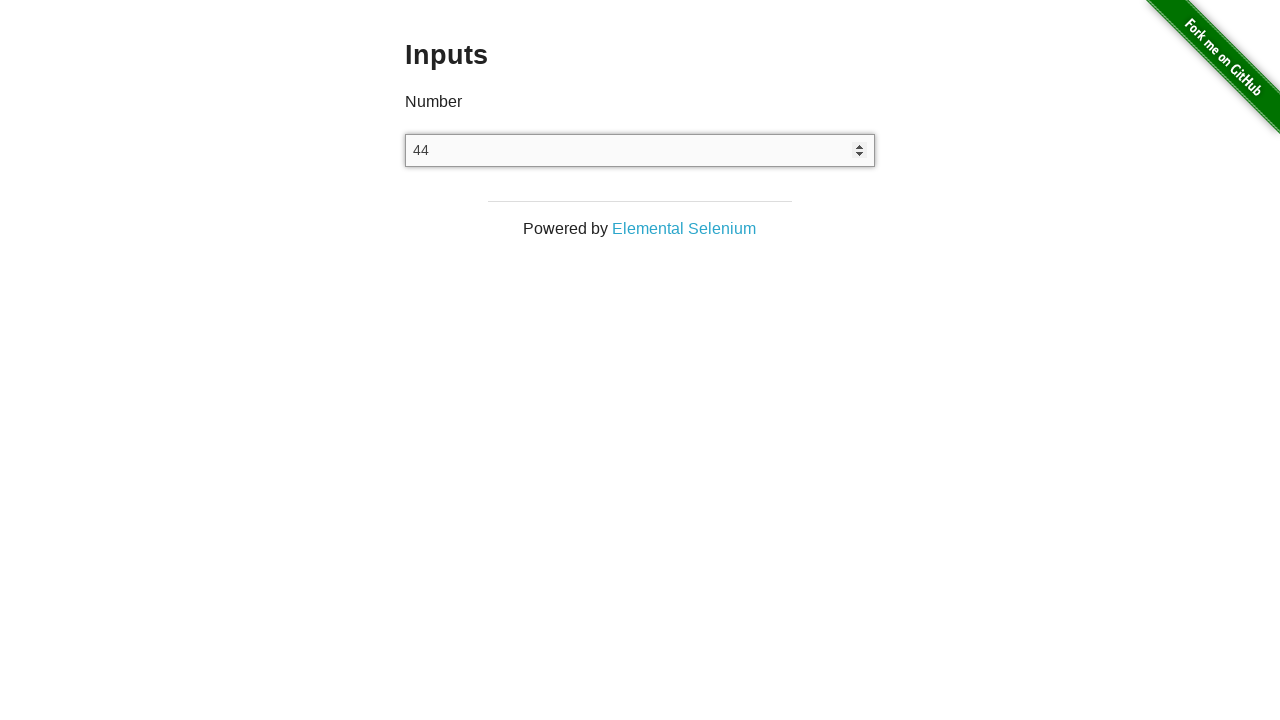

Pressed ArrowUp key to increment number input value on input[type='number']
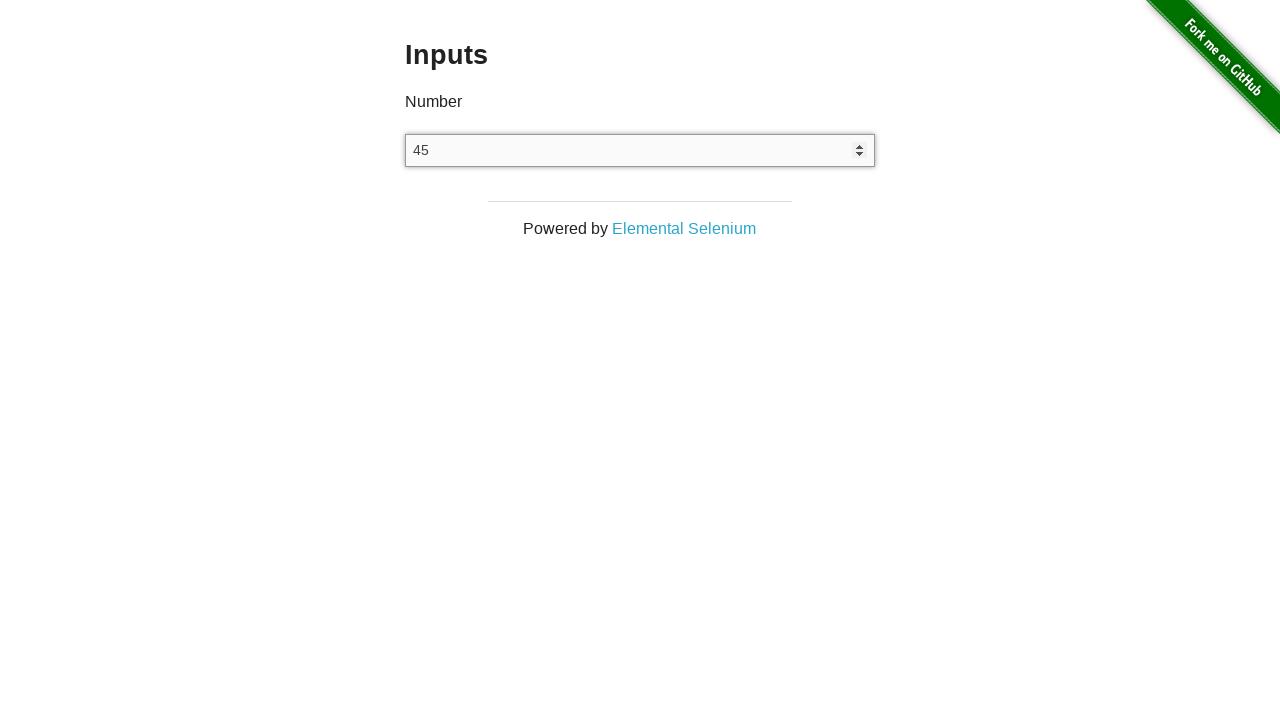

Pressed ArrowUp key to increment number input value on input[type='number']
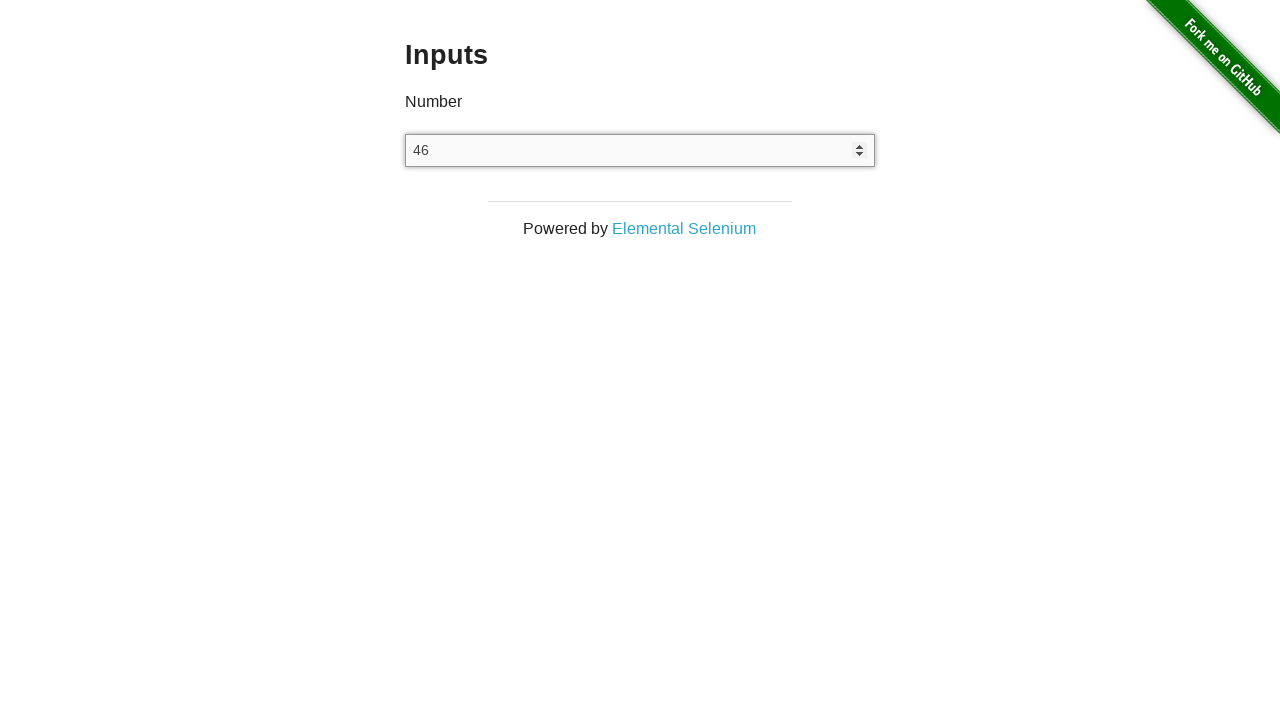

Pressed ArrowUp key to increment number input value on input[type='number']
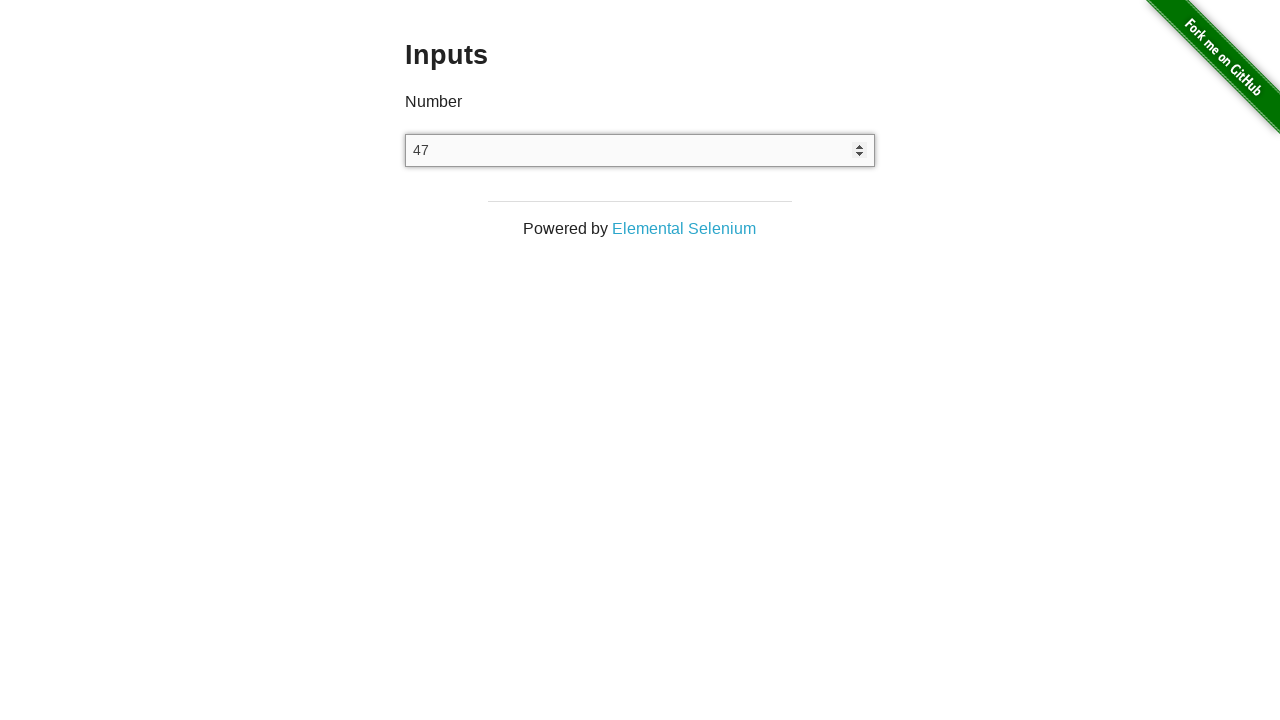

Pressed ArrowUp key to increment number input value on input[type='number']
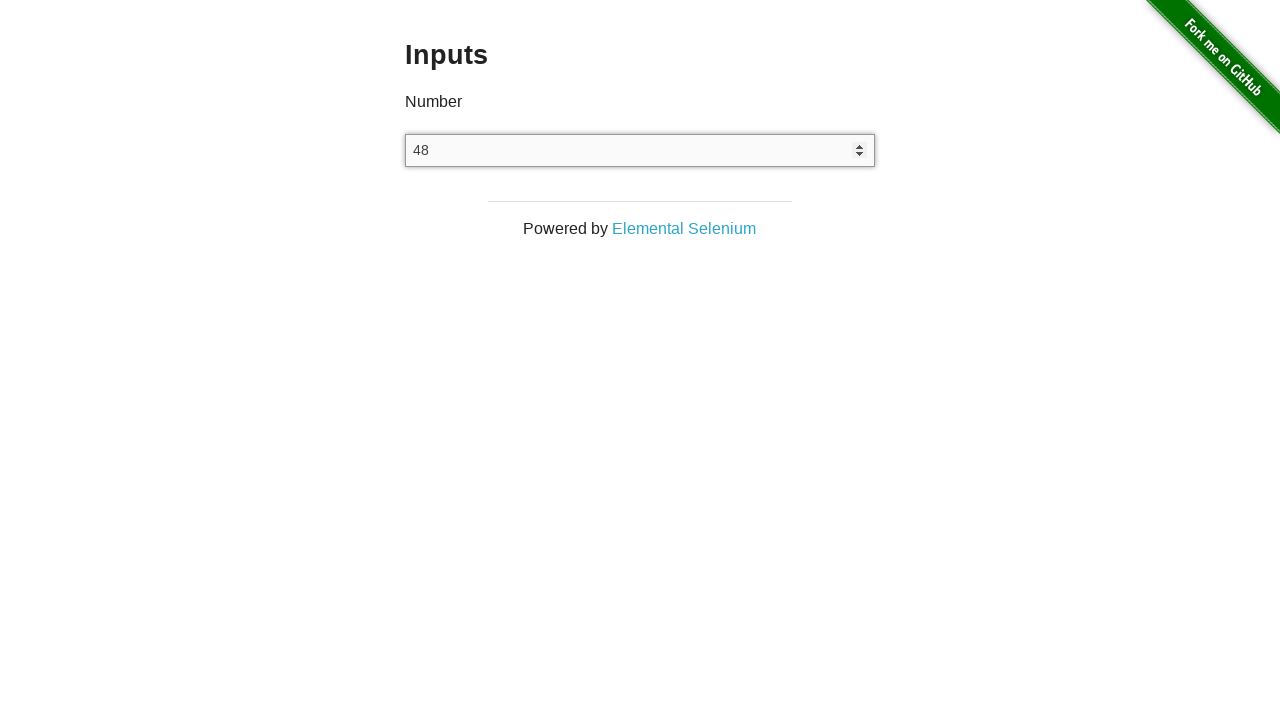

Pressed ArrowUp key to increment number input value on input[type='number']
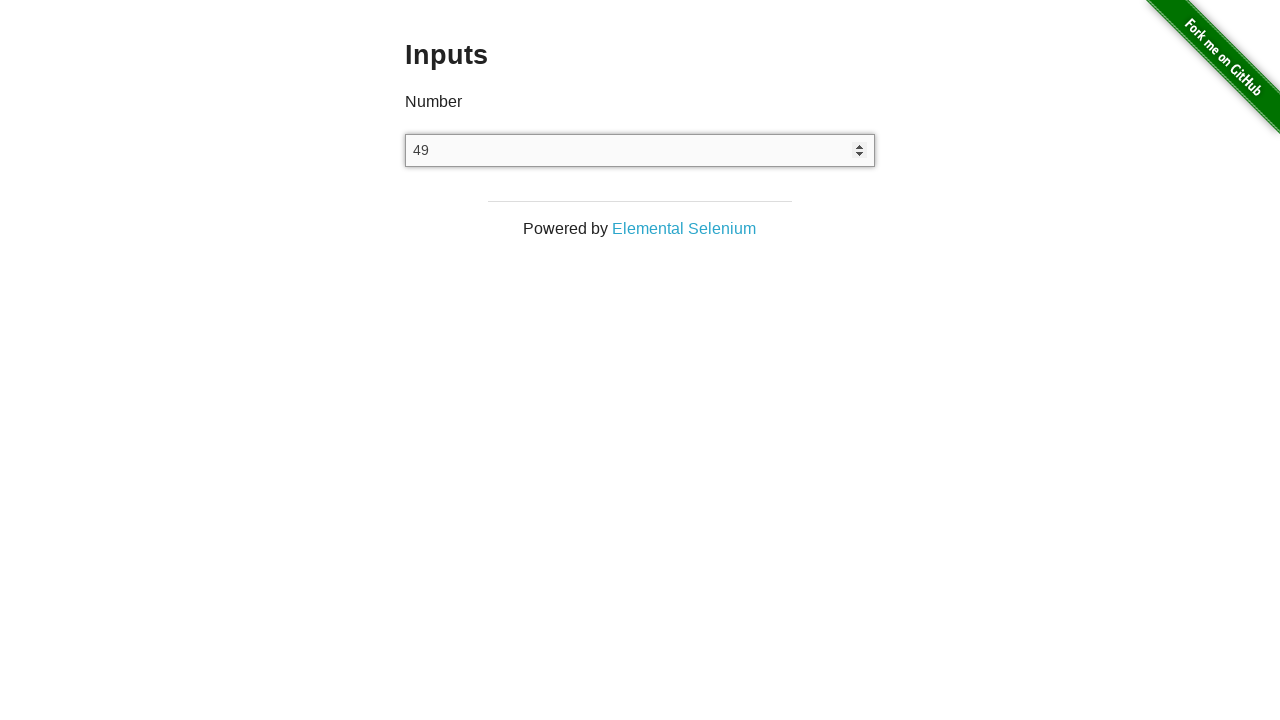

Pressed ArrowUp key to increment number input value on input[type='number']
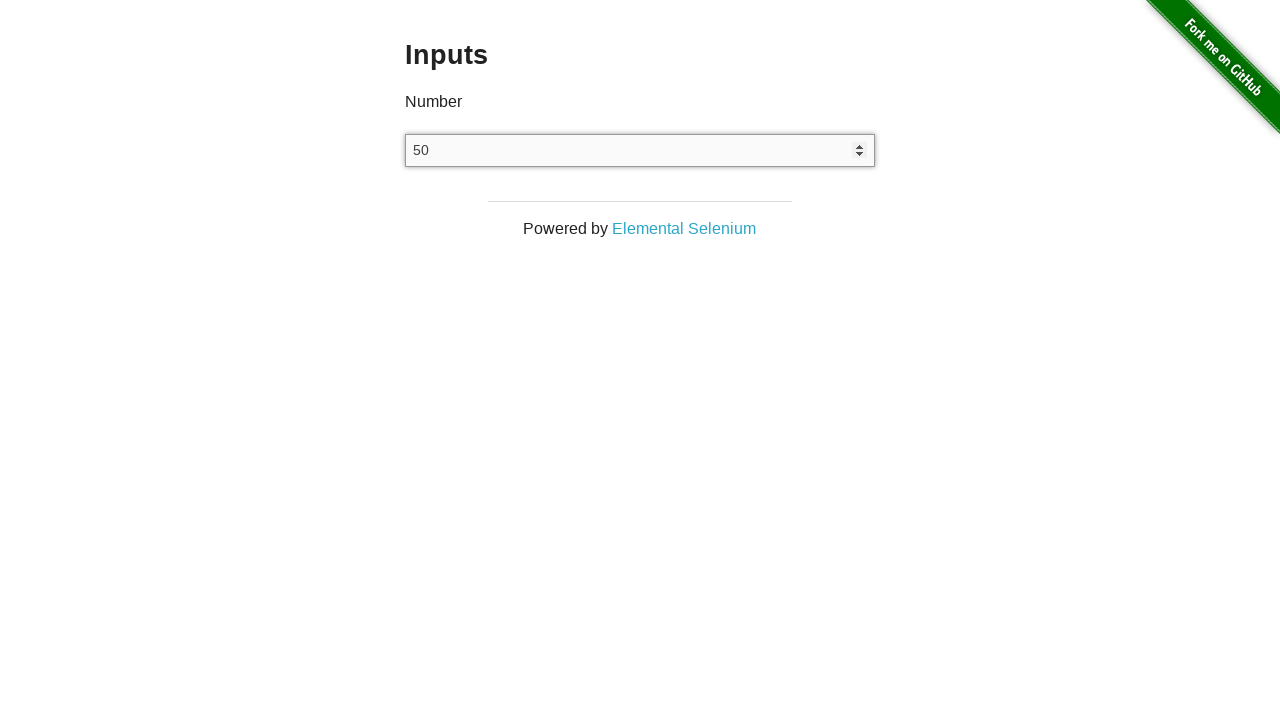

Pressed ArrowUp key to increment number input value on input[type='number']
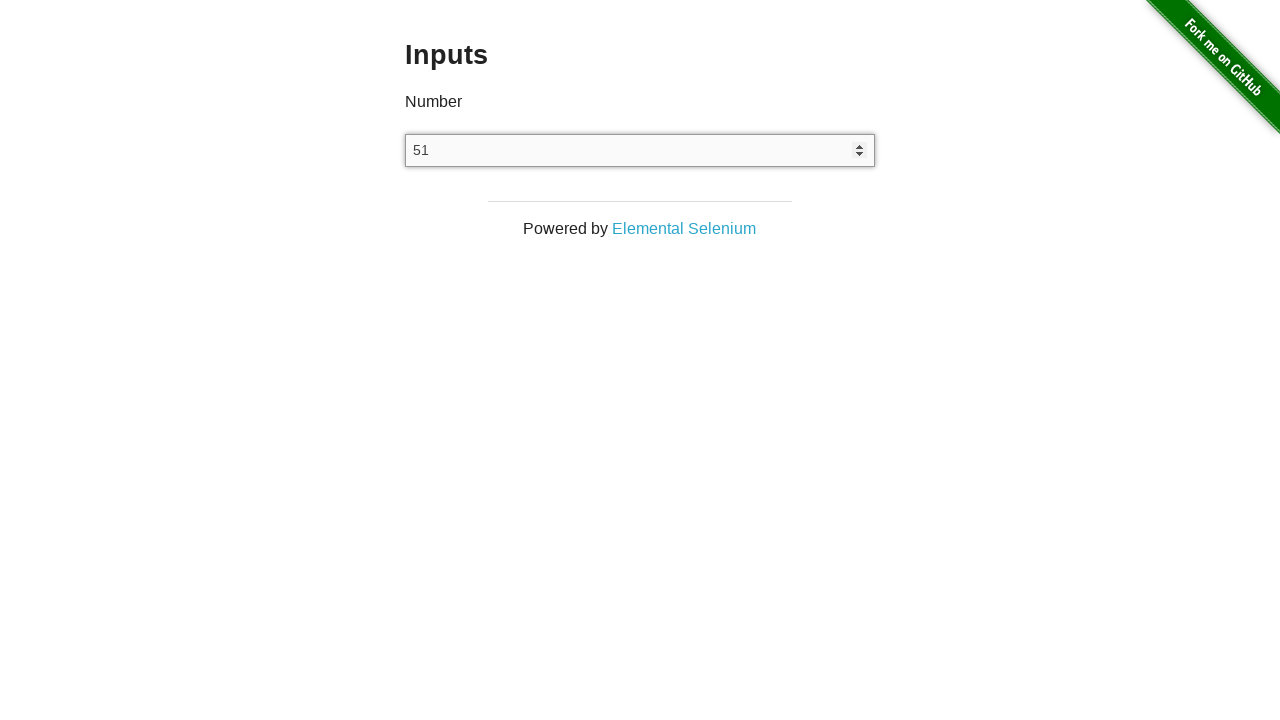

Pressed ArrowUp key to increment number input value on input[type='number']
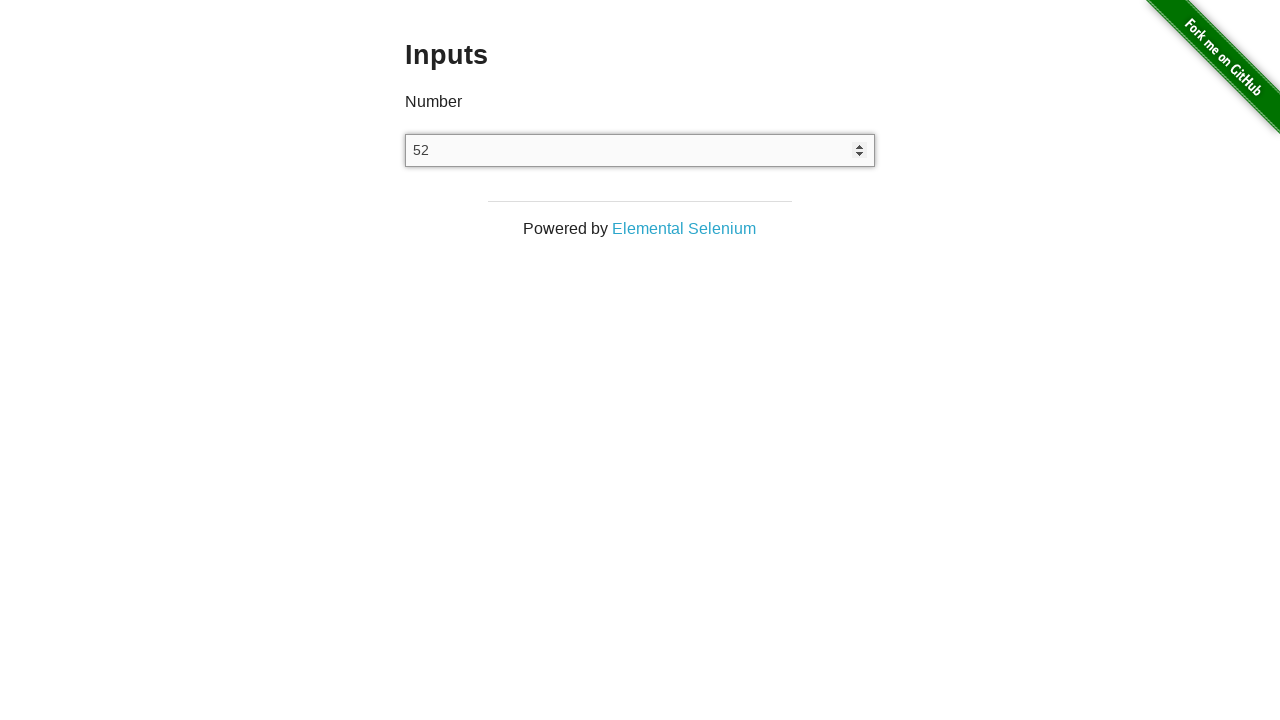

Pressed ArrowUp key to increment number input value on input[type='number']
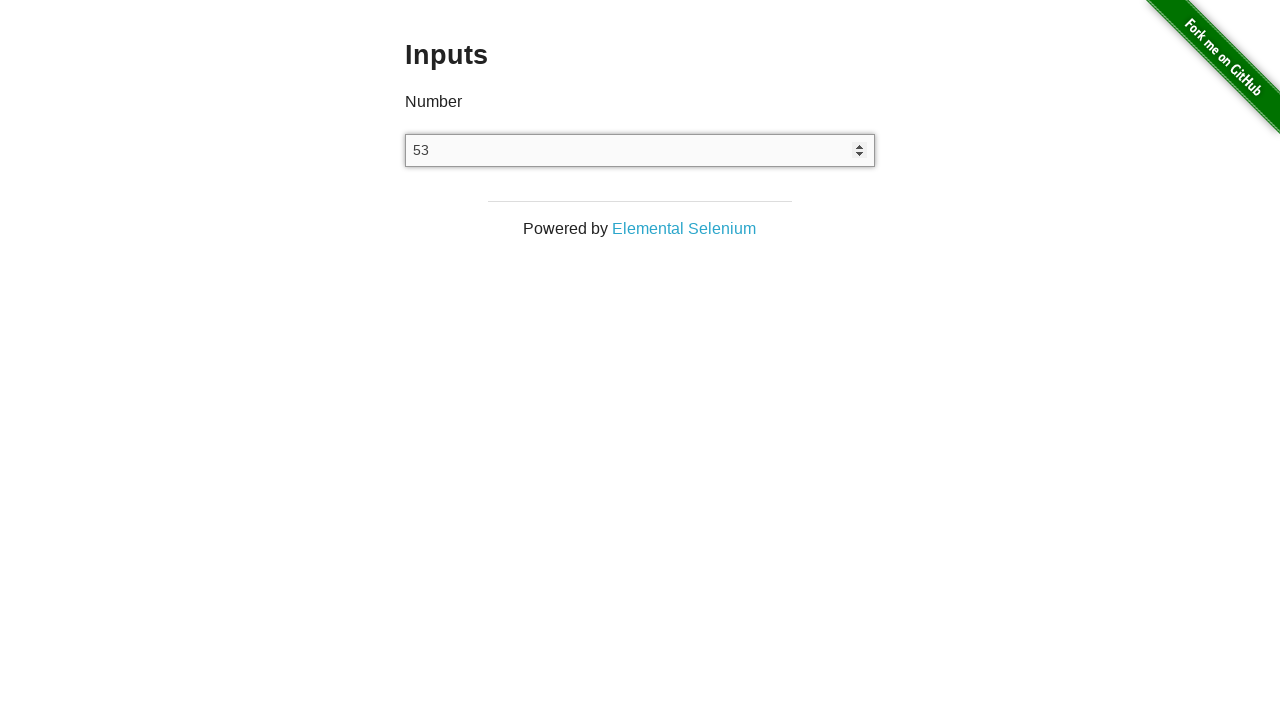

Pressed ArrowUp key to increment number input value on input[type='number']
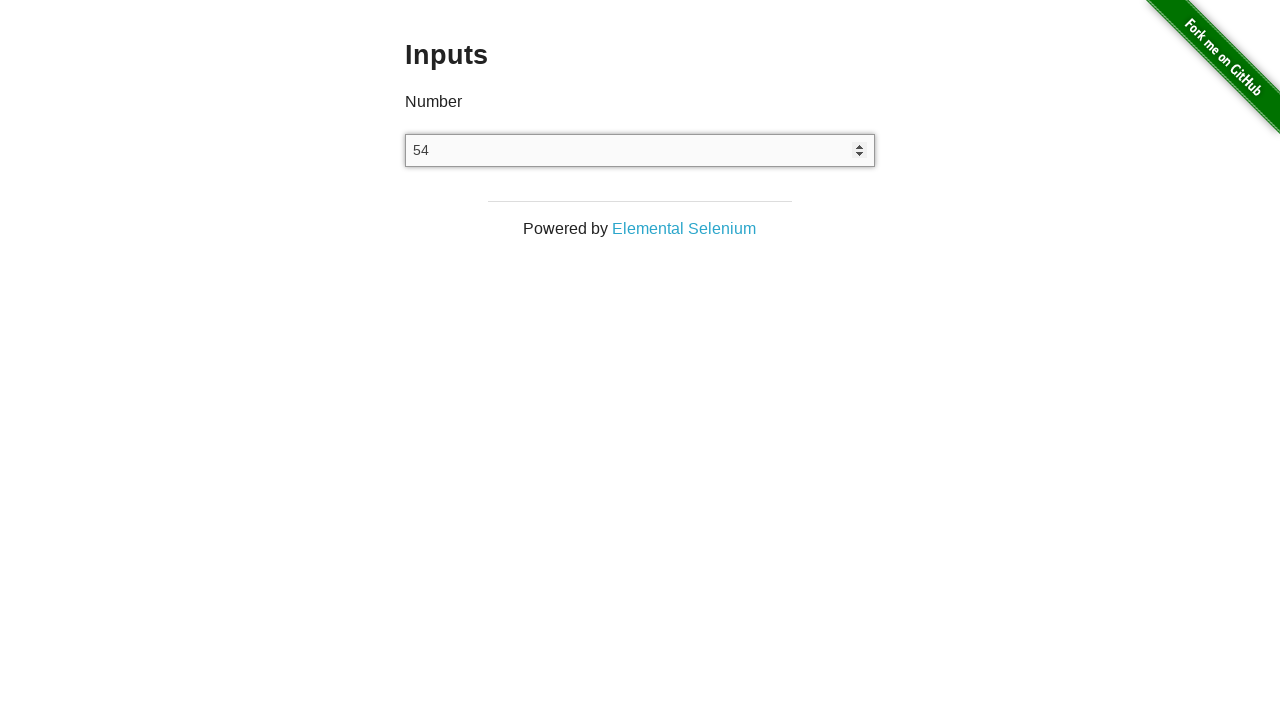

Pressed ArrowUp key to increment number input value on input[type='number']
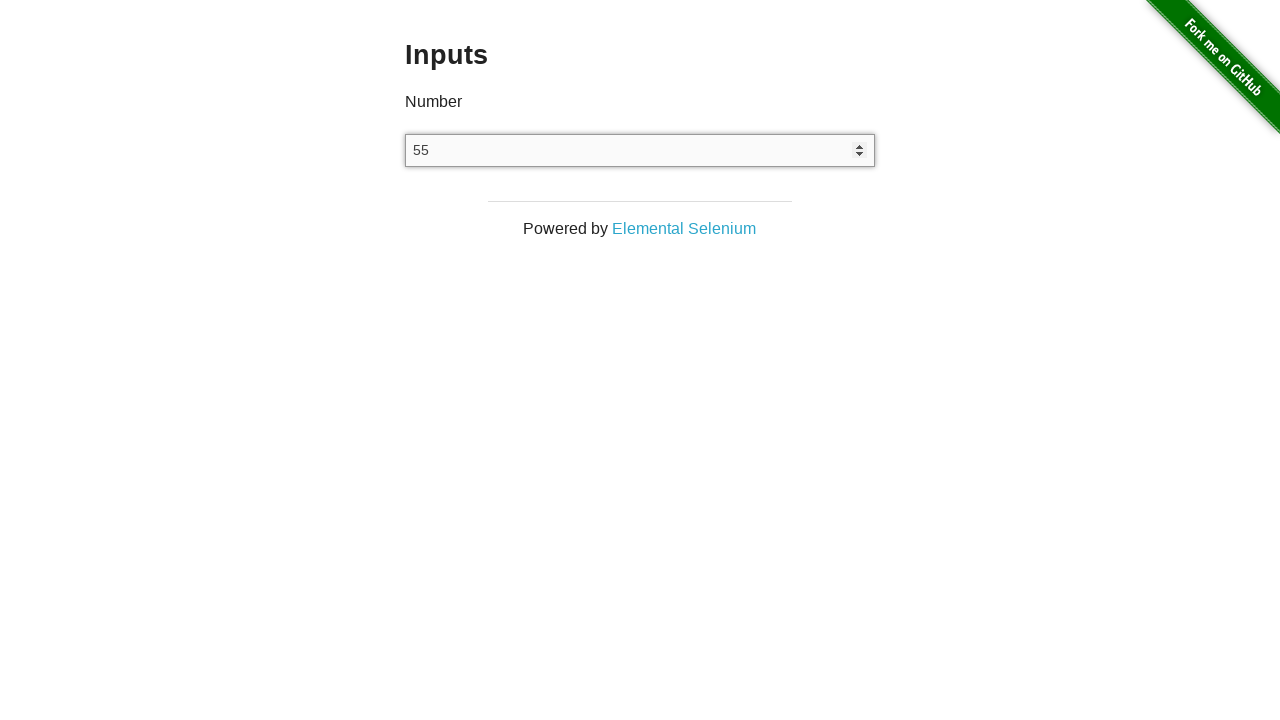

Pressed ArrowUp key to increment number input value on input[type='number']
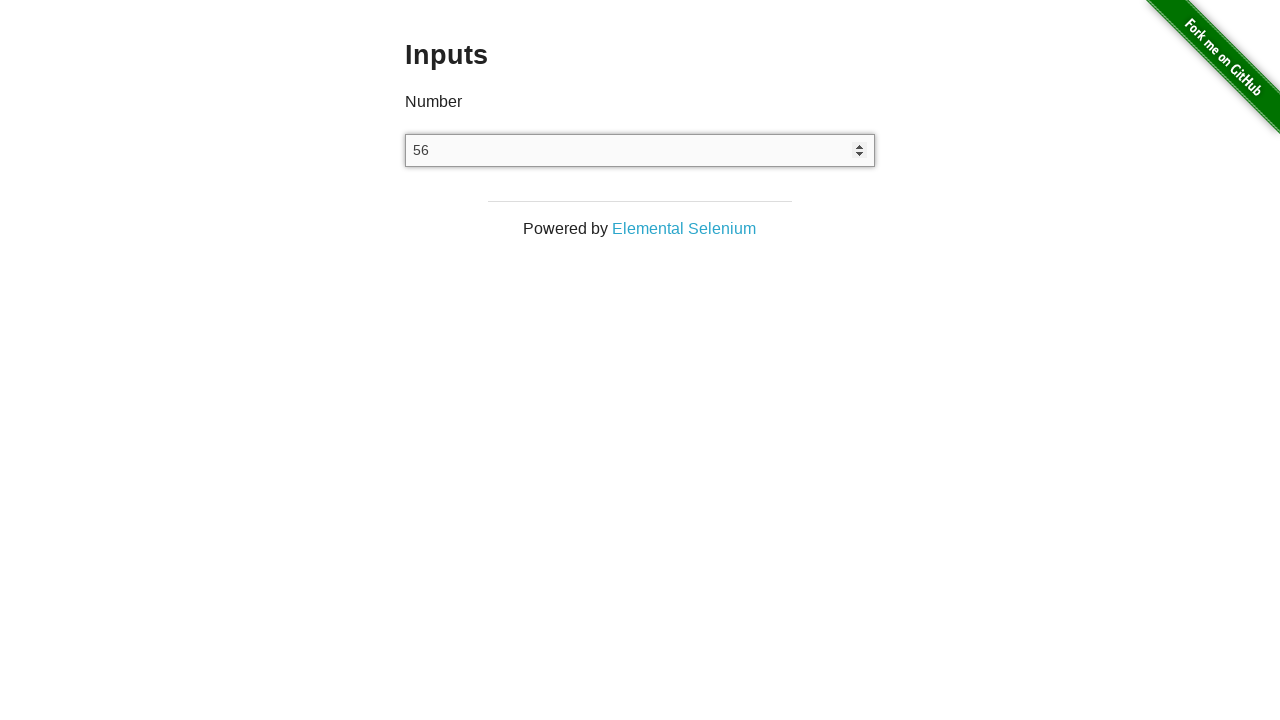

Pressed ArrowUp key to increment number input value on input[type='number']
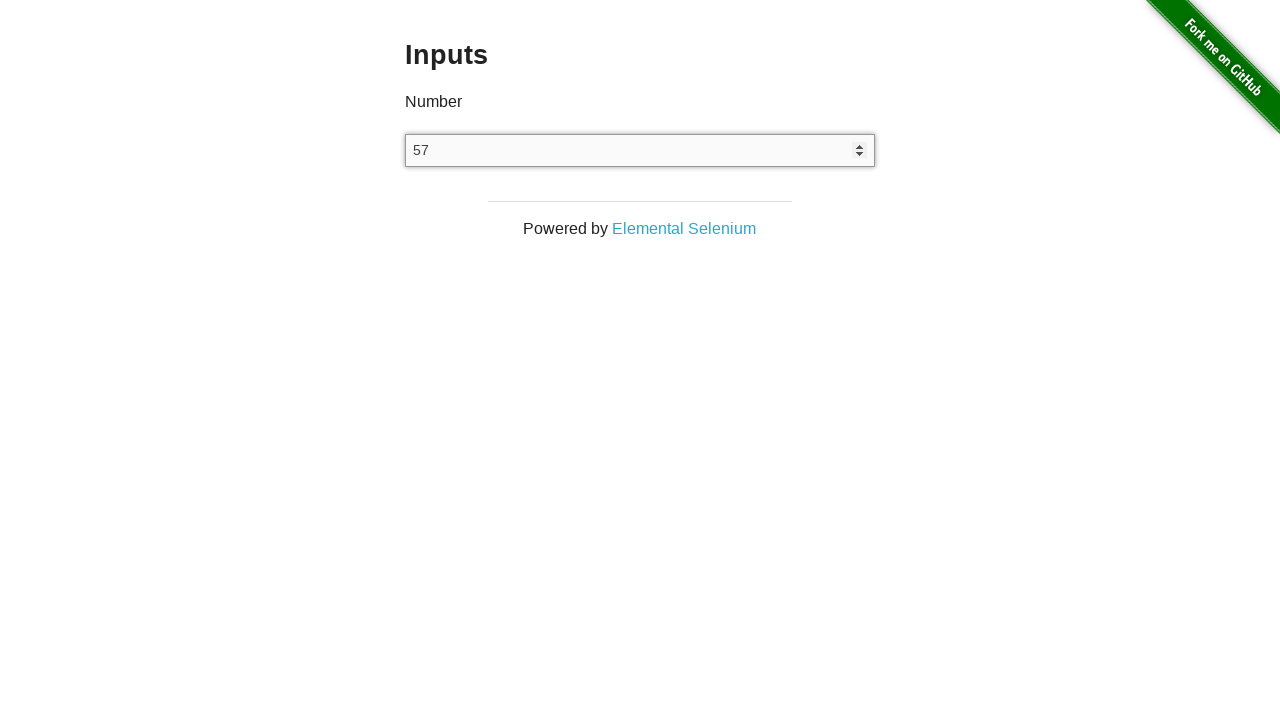

Pressed ArrowUp key to increment number input value on input[type='number']
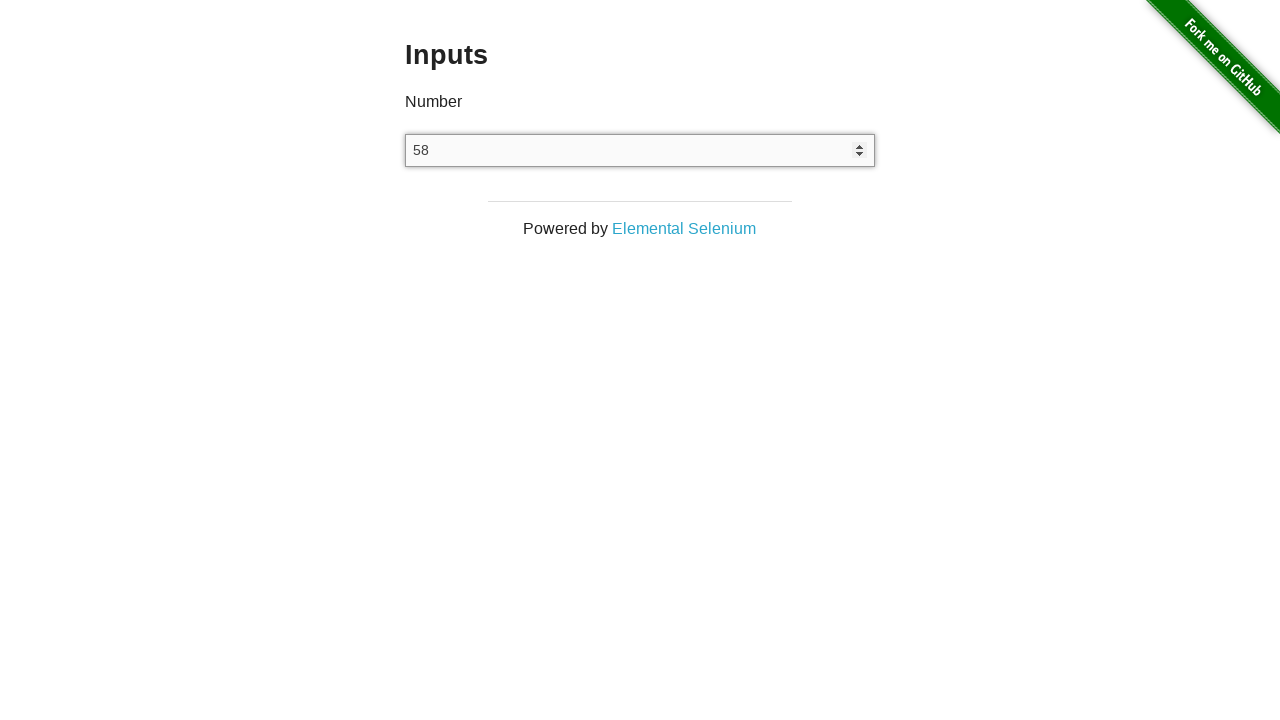

Pressed ArrowUp key to increment number input value on input[type='number']
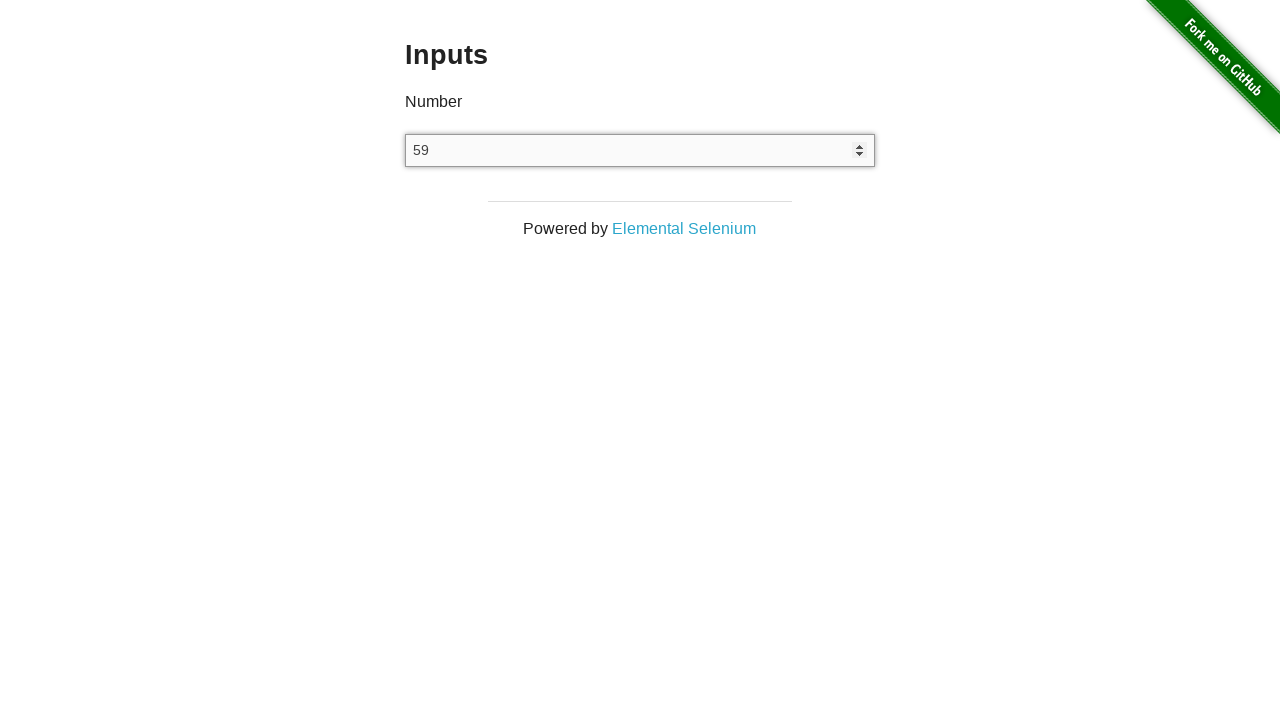

Pressed ArrowUp key to increment number input value on input[type='number']
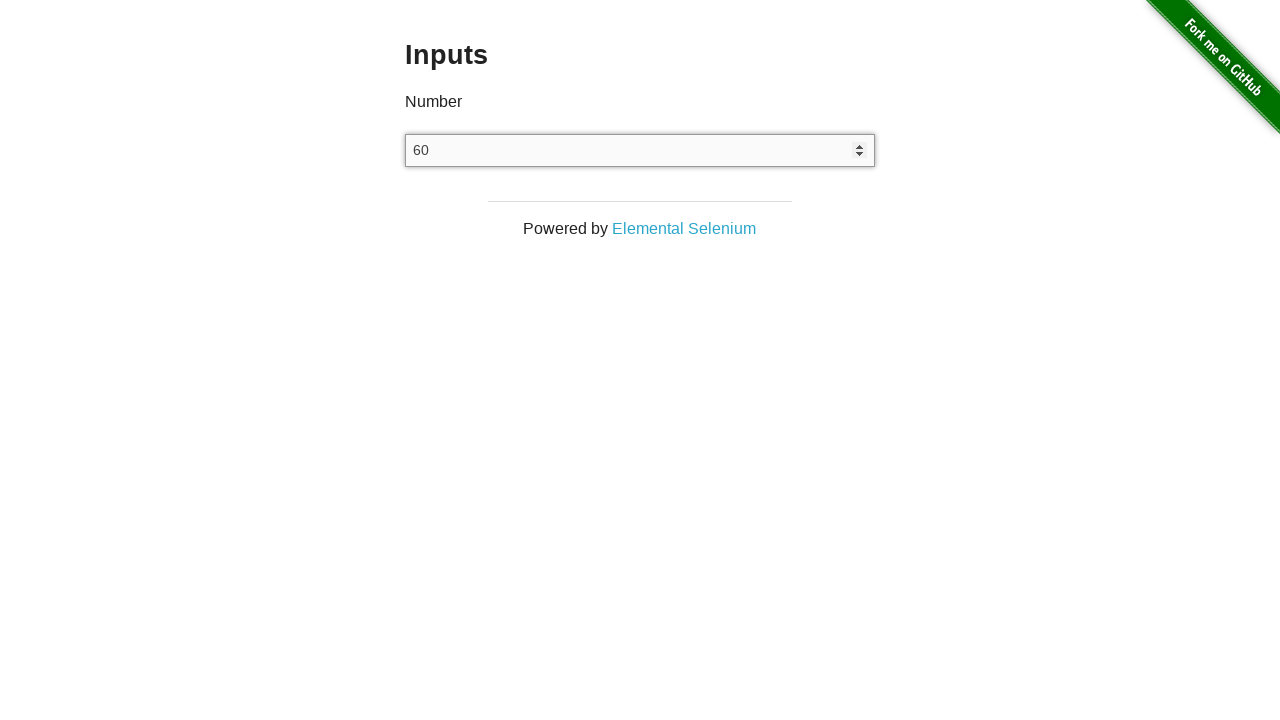

Pressed ArrowUp key to increment number input value on input[type='number']
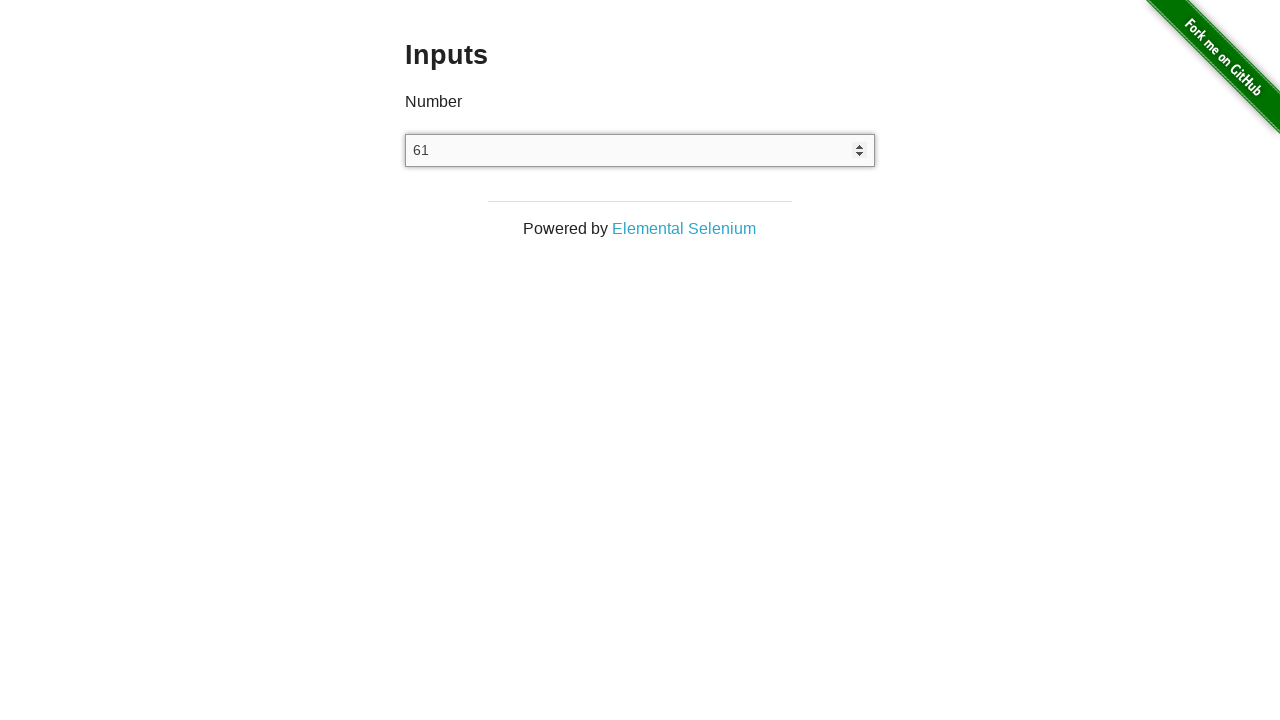

Pressed ArrowUp key to increment number input value on input[type='number']
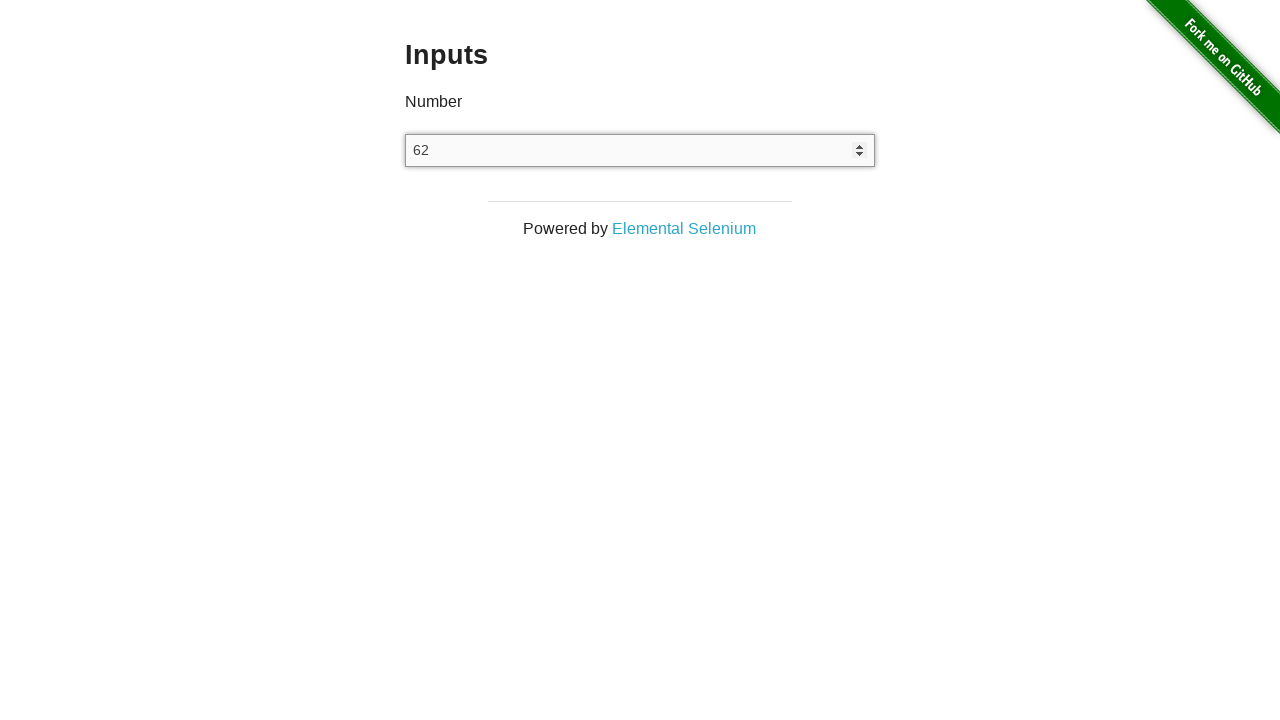

Pressed ArrowUp key to increment number input value on input[type='number']
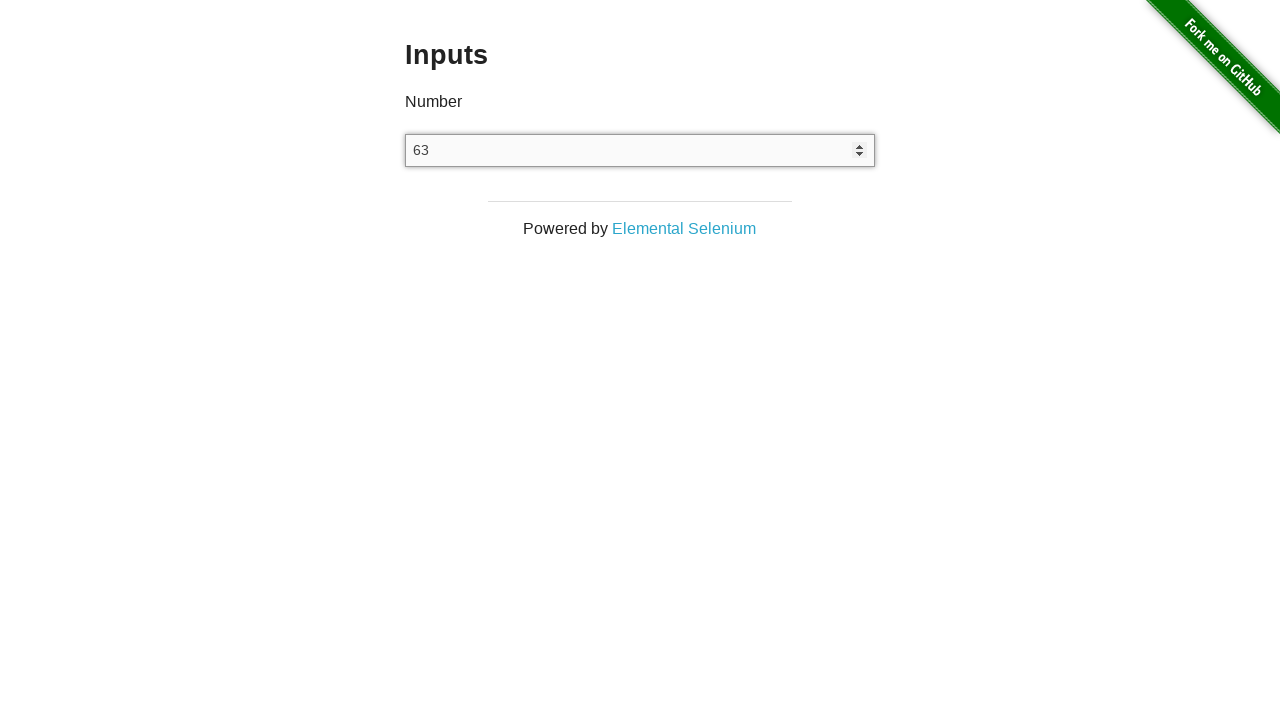

Pressed ArrowUp key to increment number input value on input[type='number']
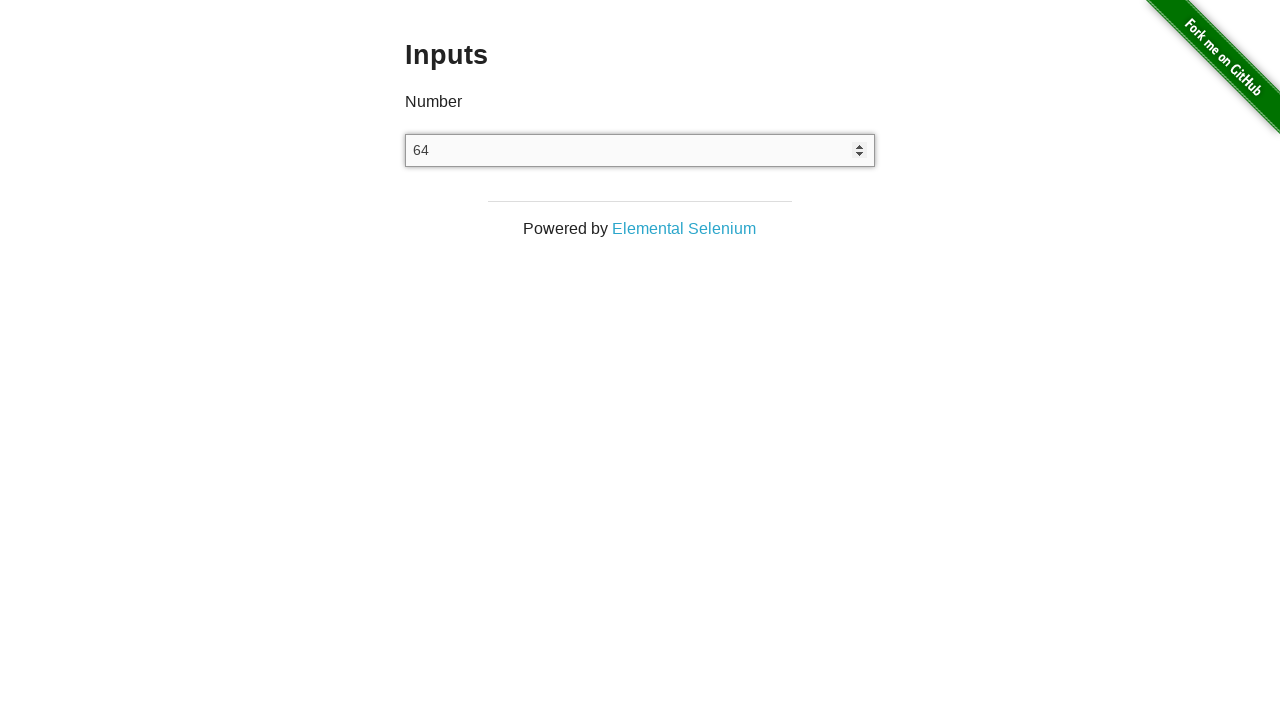

Pressed ArrowUp key to increment number input value on input[type='number']
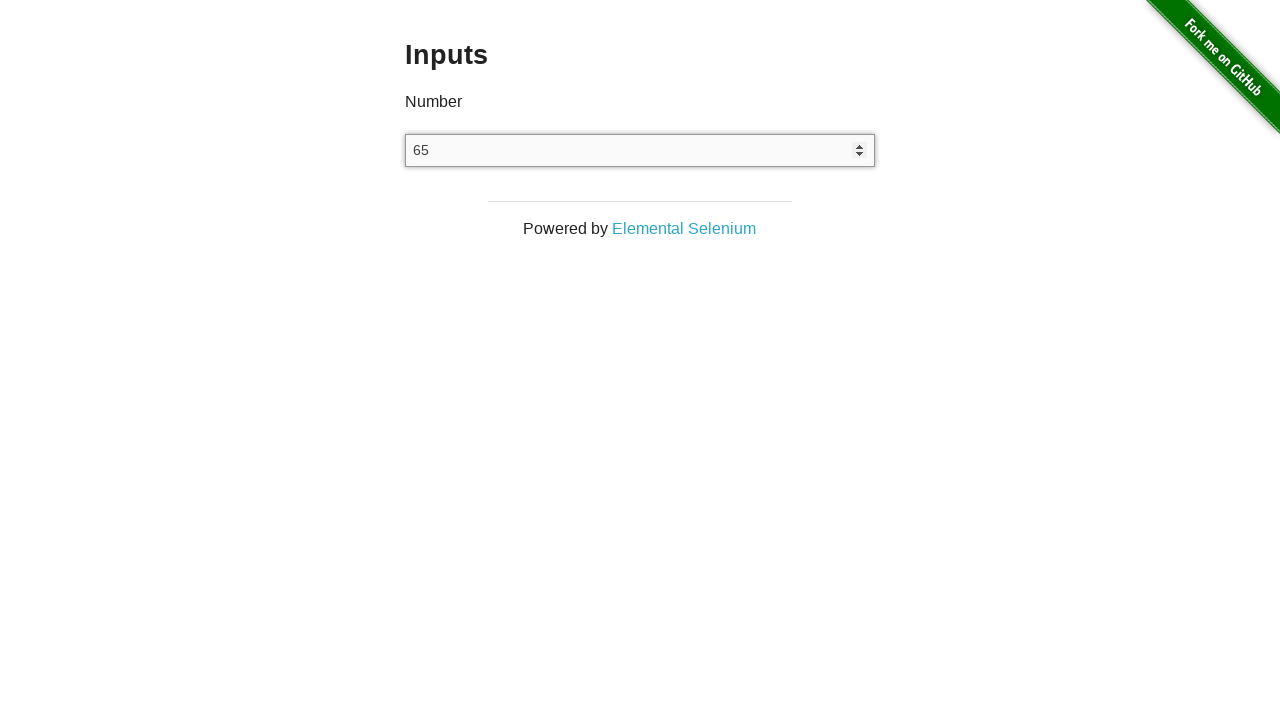

Pressed ArrowUp key to increment number input value on input[type='number']
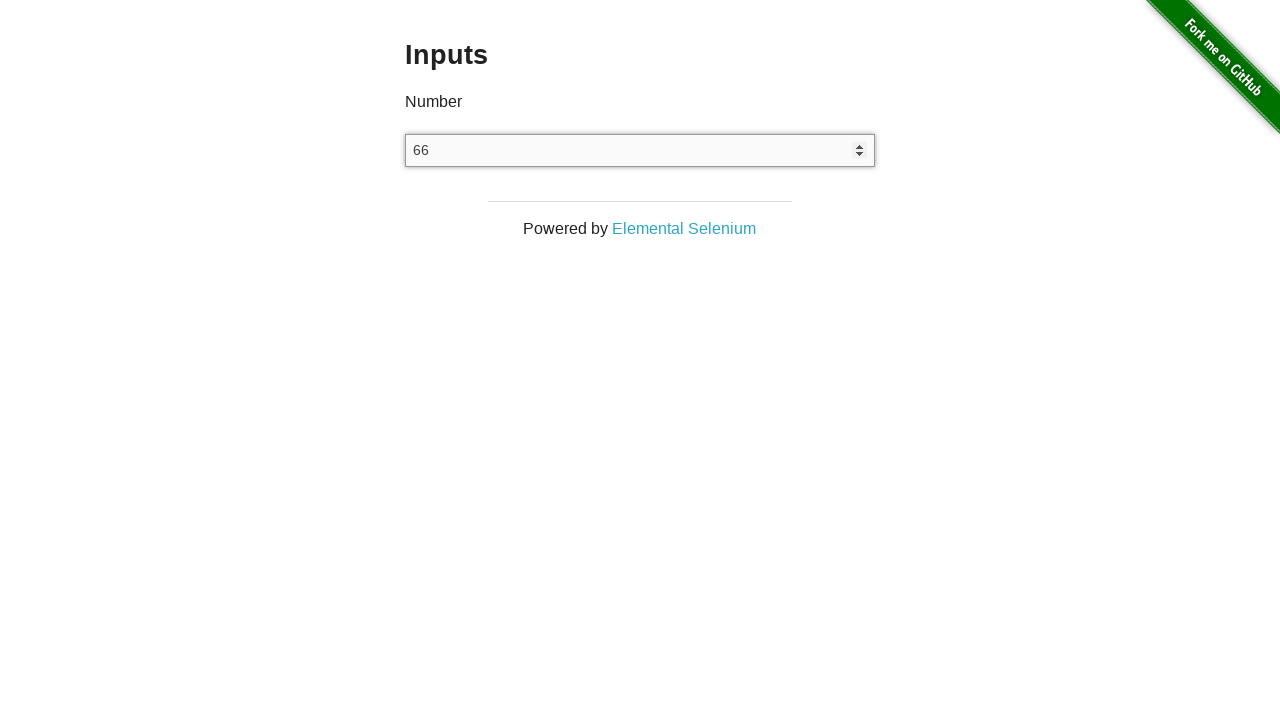

Pressed ArrowUp key to increment number input value on input[type='number']
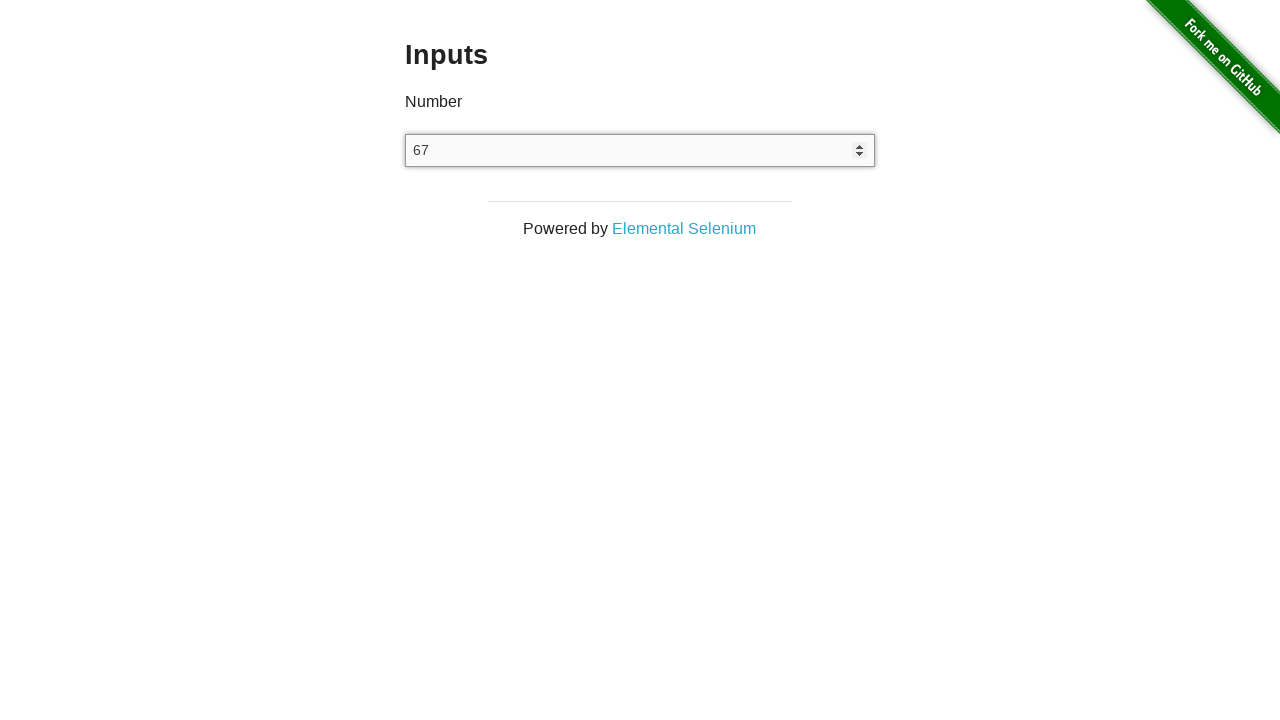

Pressed ArrowUp key to increment number input value on input[type='number']
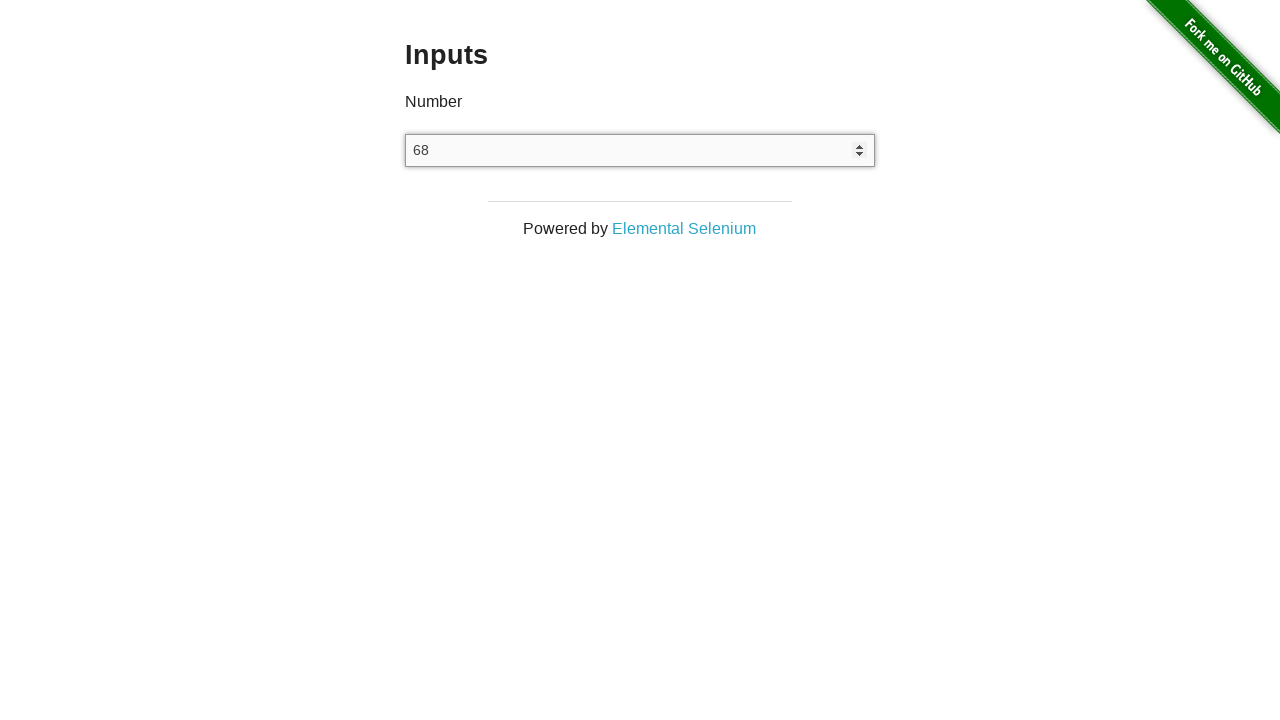

Pressed ArrowUp key to increment number input value on input[type='number']
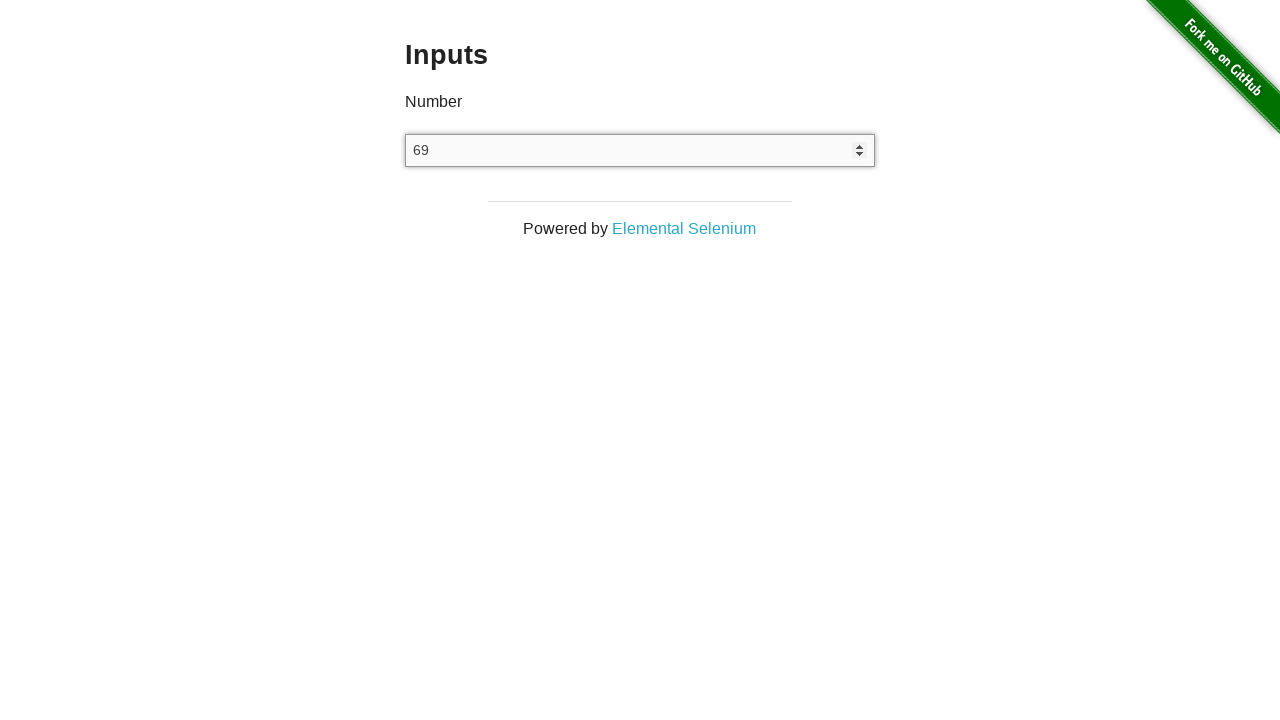

Pressed ArrowUp key to increment number input value on input[type='number']
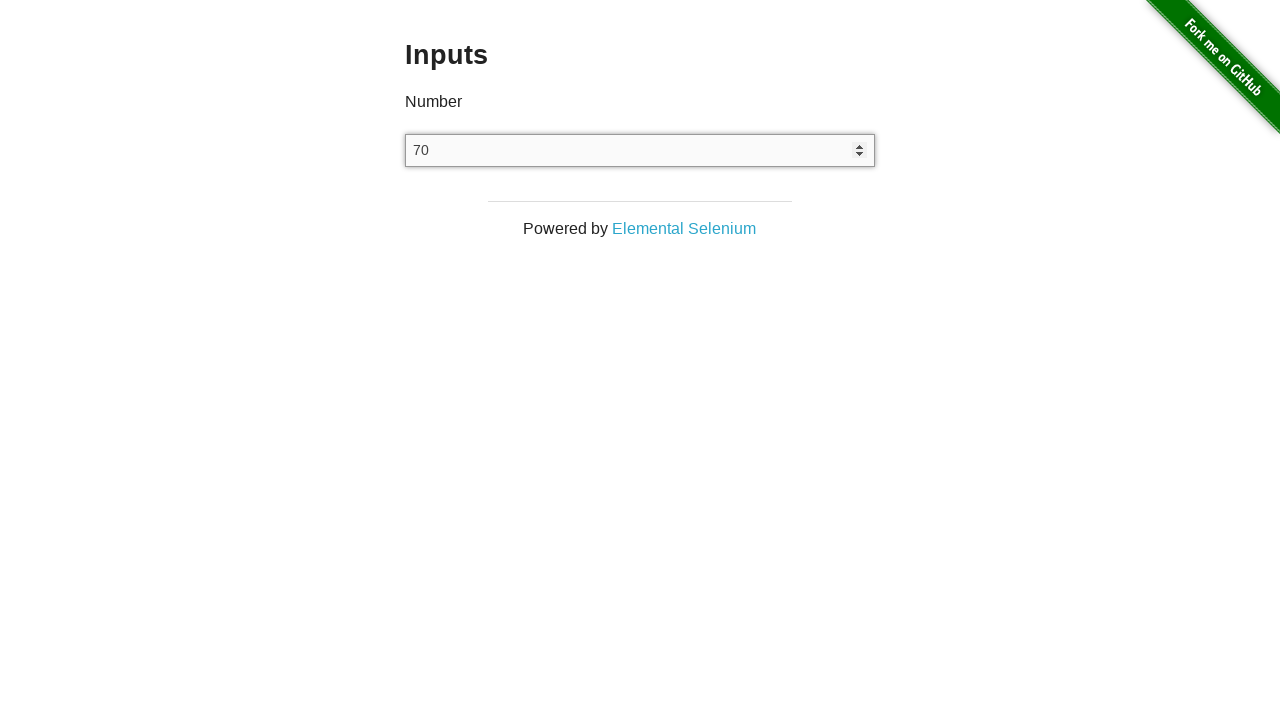

Pressed ArrowUp key to increment number input value on input[type='number']
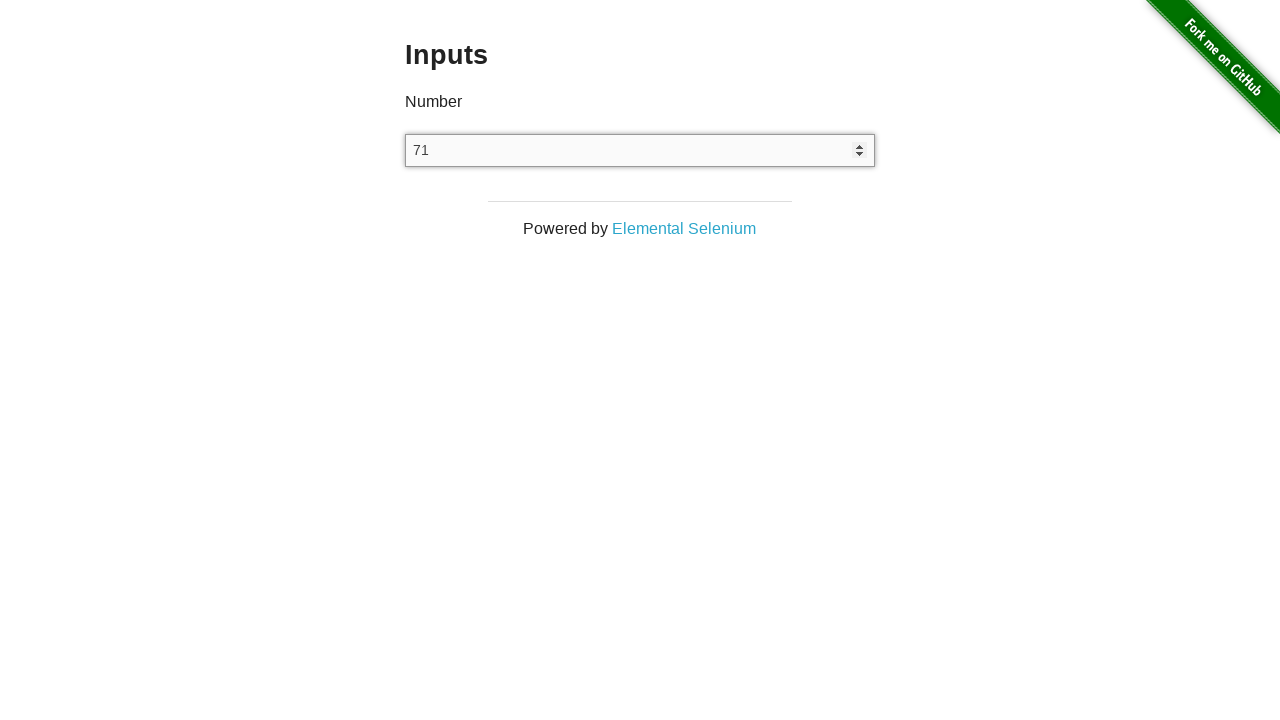

Pressed ArrowUp key to increment number input value on input[type='number']
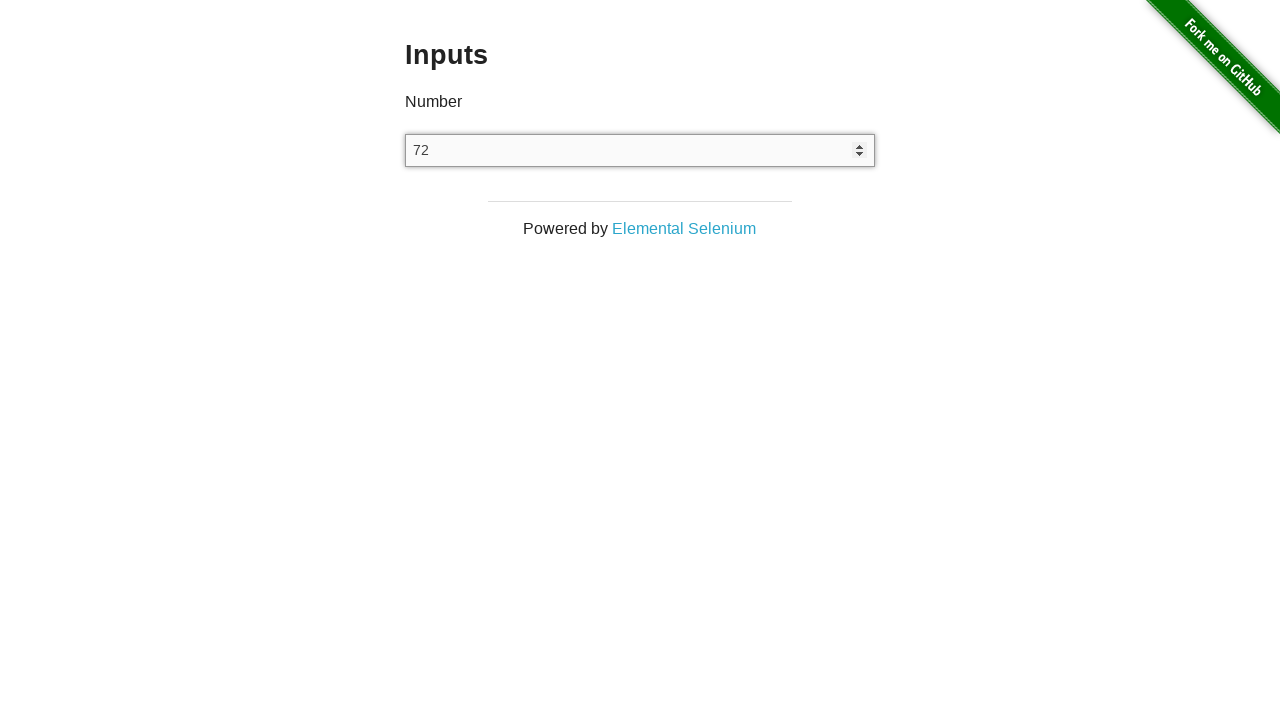

Pressed ArrowUp key to increment number input value on input[type='number']
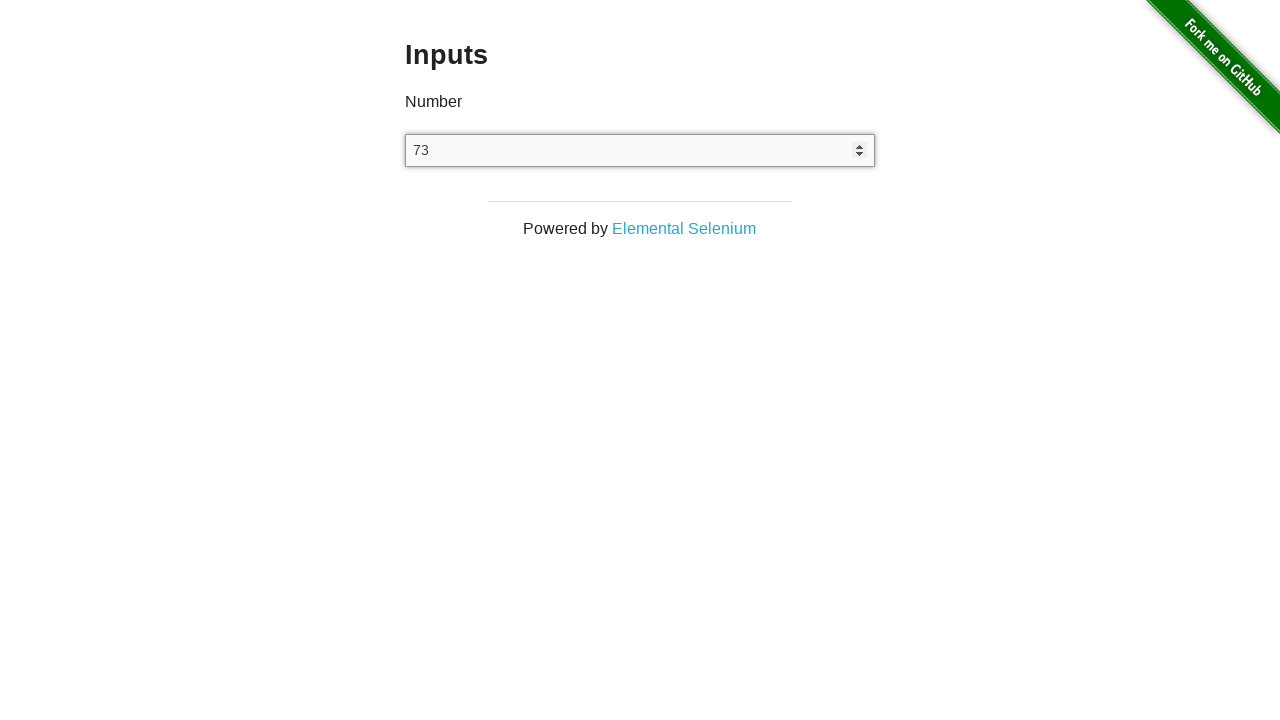

Pressed ArrowUp key to increment number input value on input[type='number']
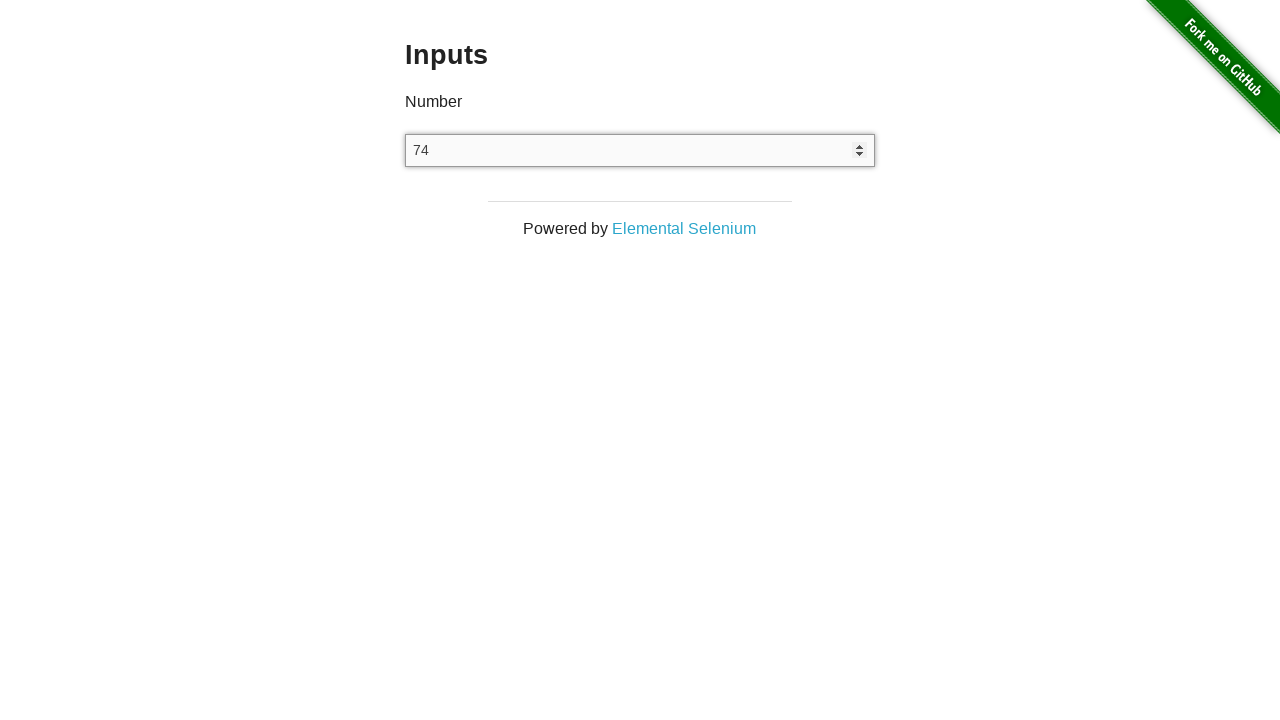

Pressed ArrowUp key to increment number input value on input[type='number']
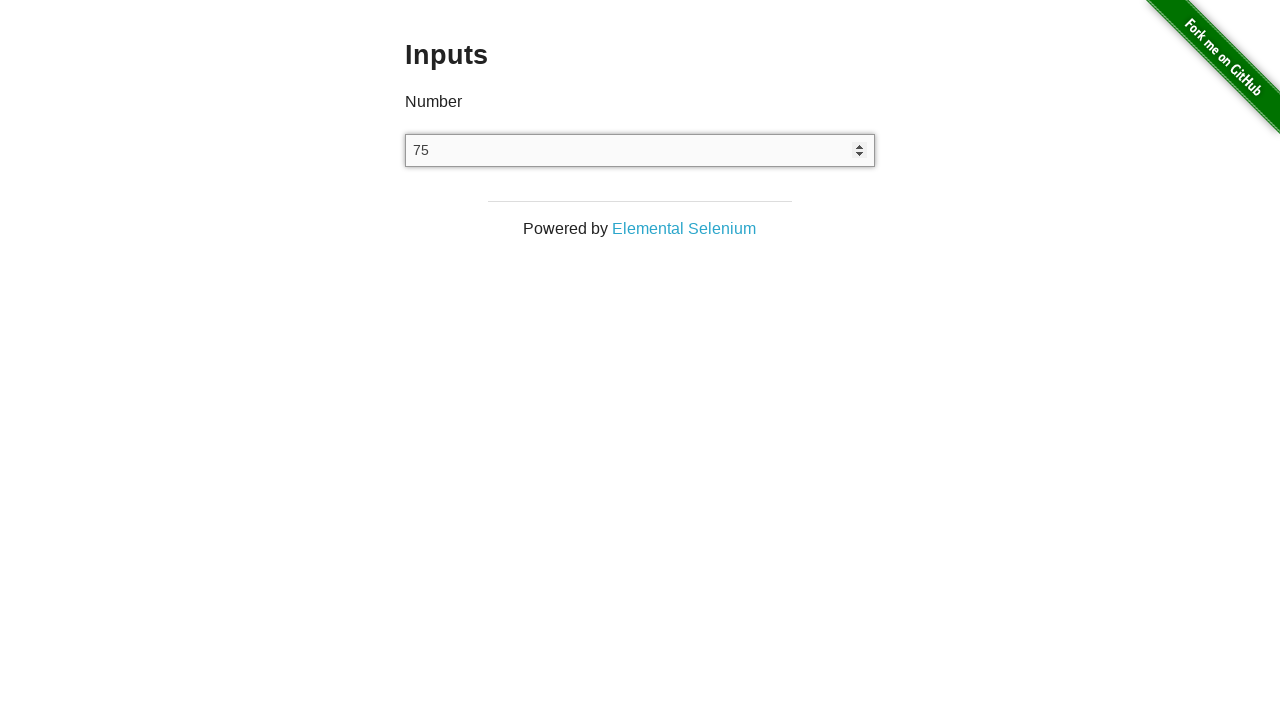

Pressed ArrowUp key to increment number input value on input[type='number']
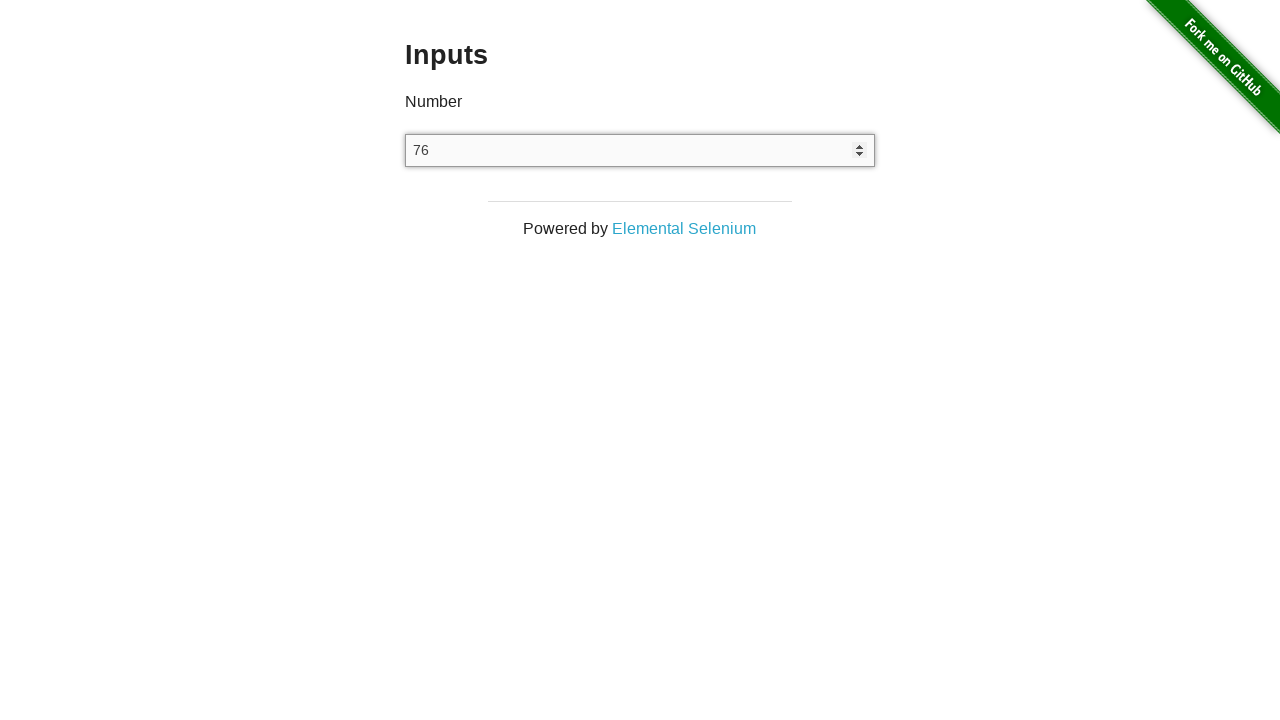

Pressed ArrowUp key to increment number input value on input[type='number']
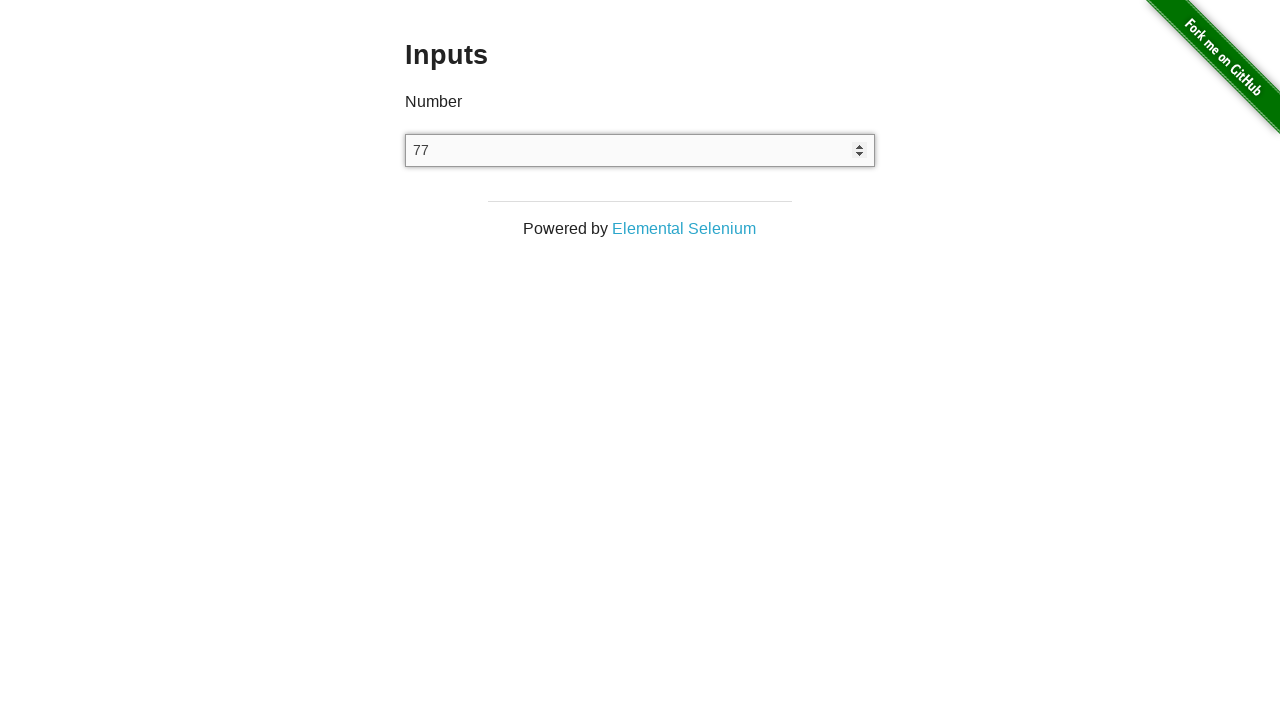

Pressed ArrowUp key to increment number input value on input[type='number']
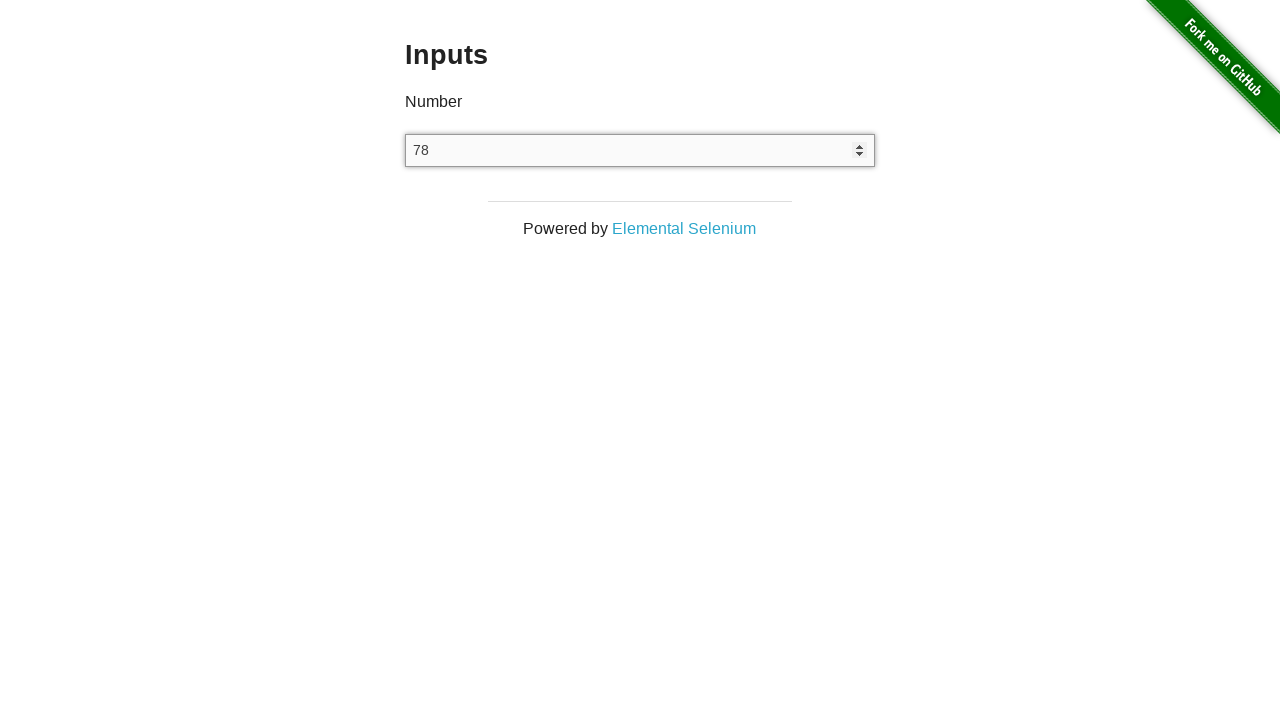

Pressed ArrowUp key to increment number input value on input[type='number']
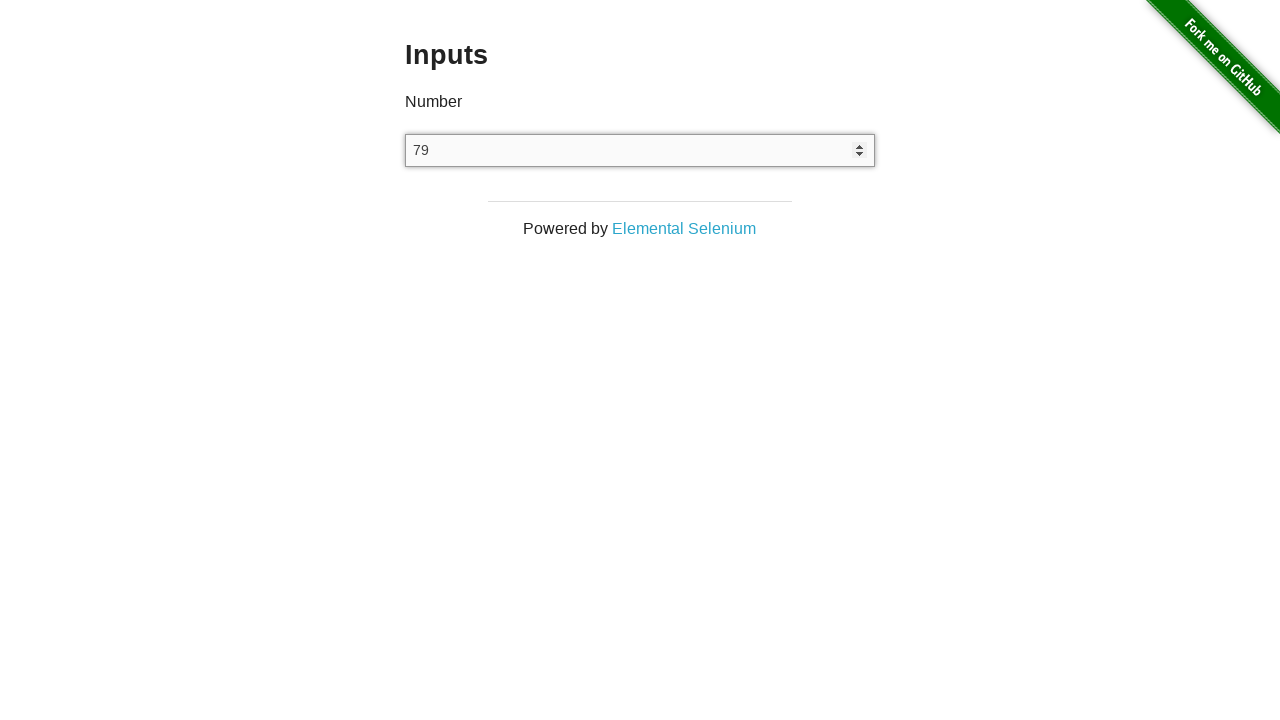

Pressed ArrowUp key to increment number input value on input[type='number']
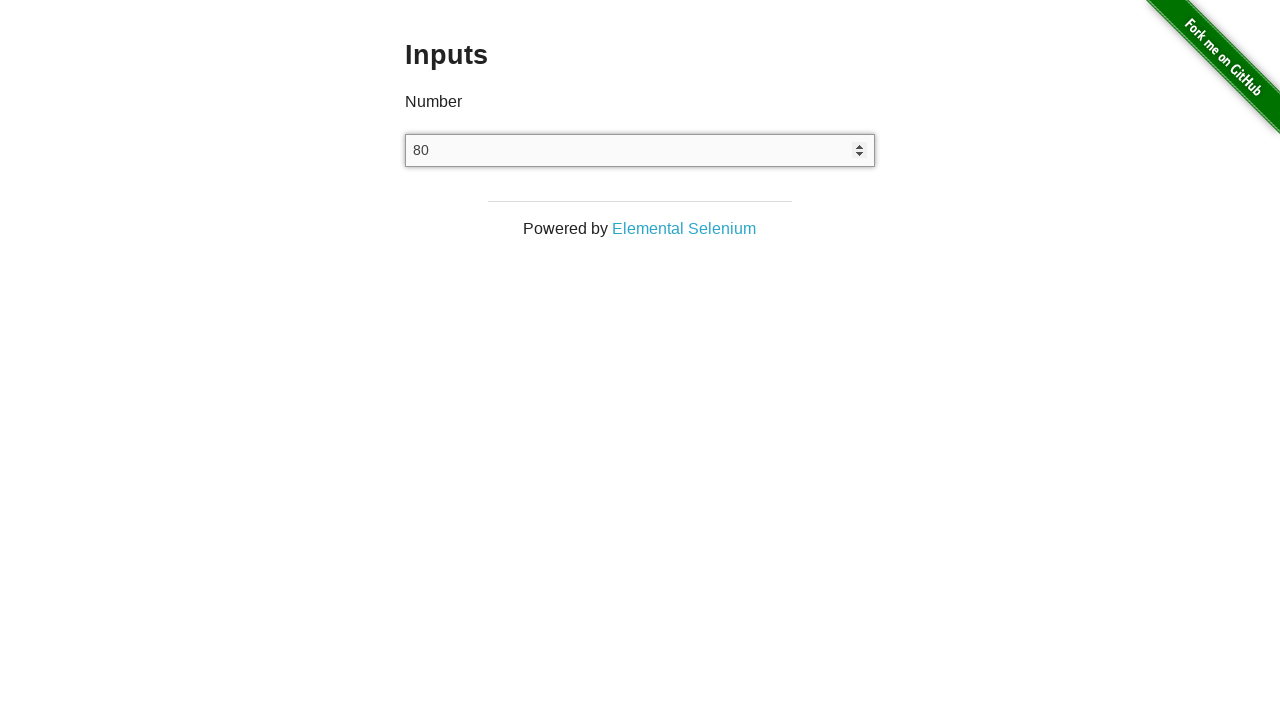

Pressed ArrowUp key to increment number input value on input[type='number']
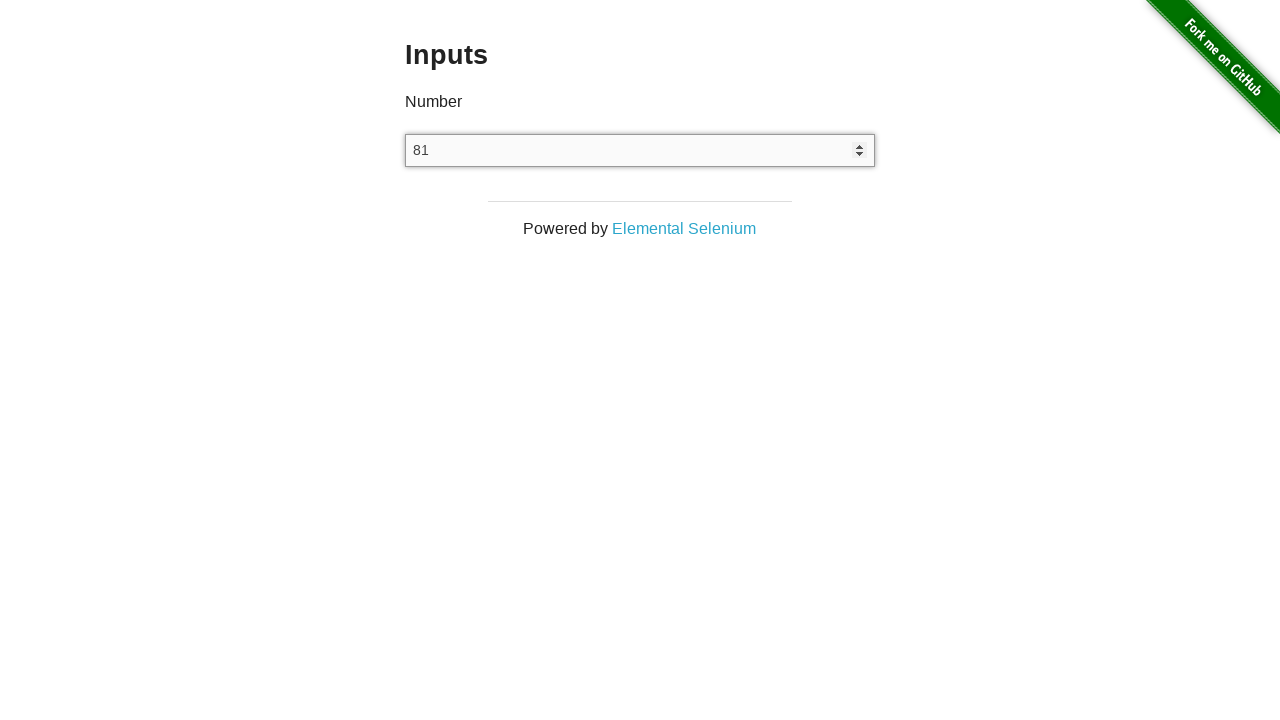

Pressed ArrowUp key to increment number input value on input[type='number']
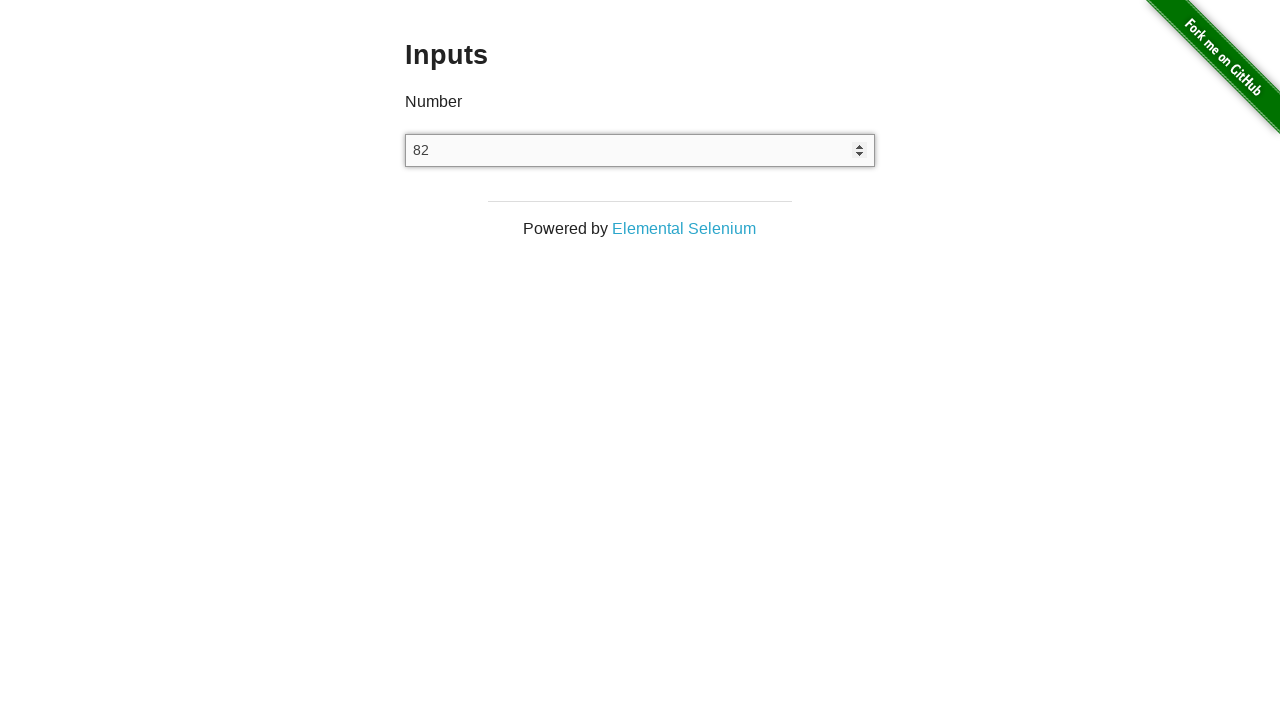

Pressed ArrowUp key to increment number input value on input[type='number']
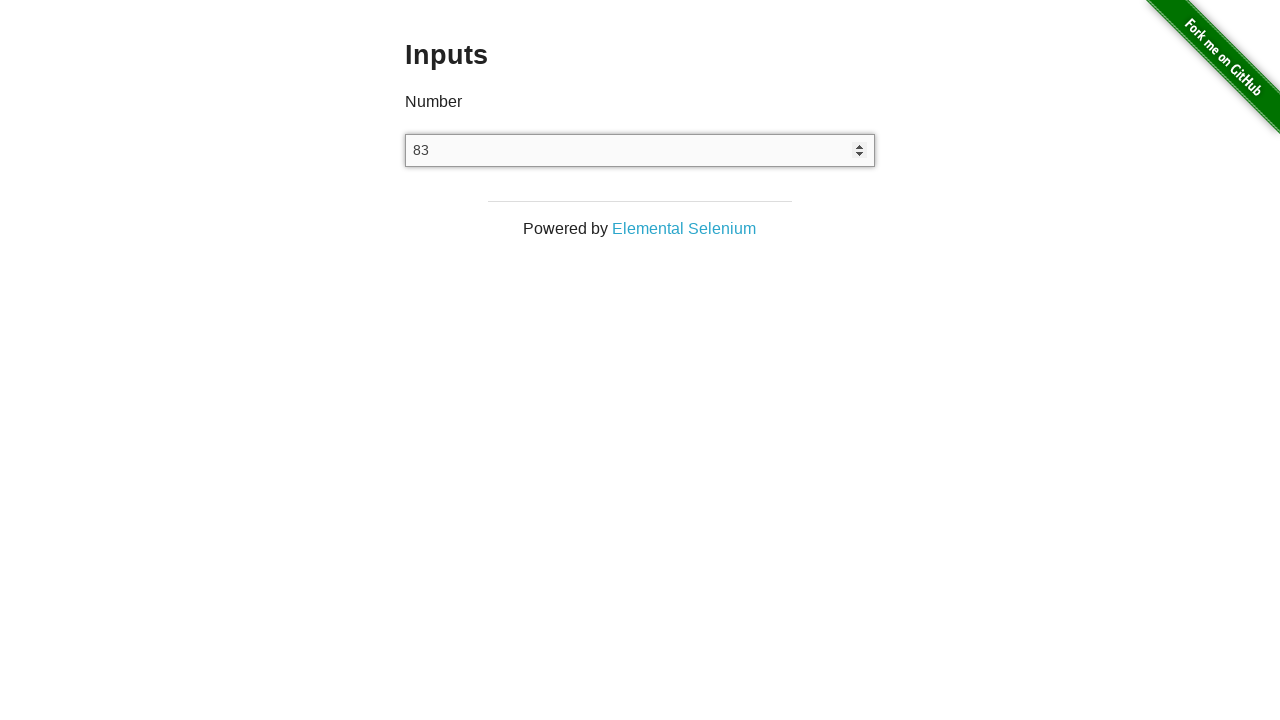

Pressed ArrowUp key to increment number input value on input[type='number']
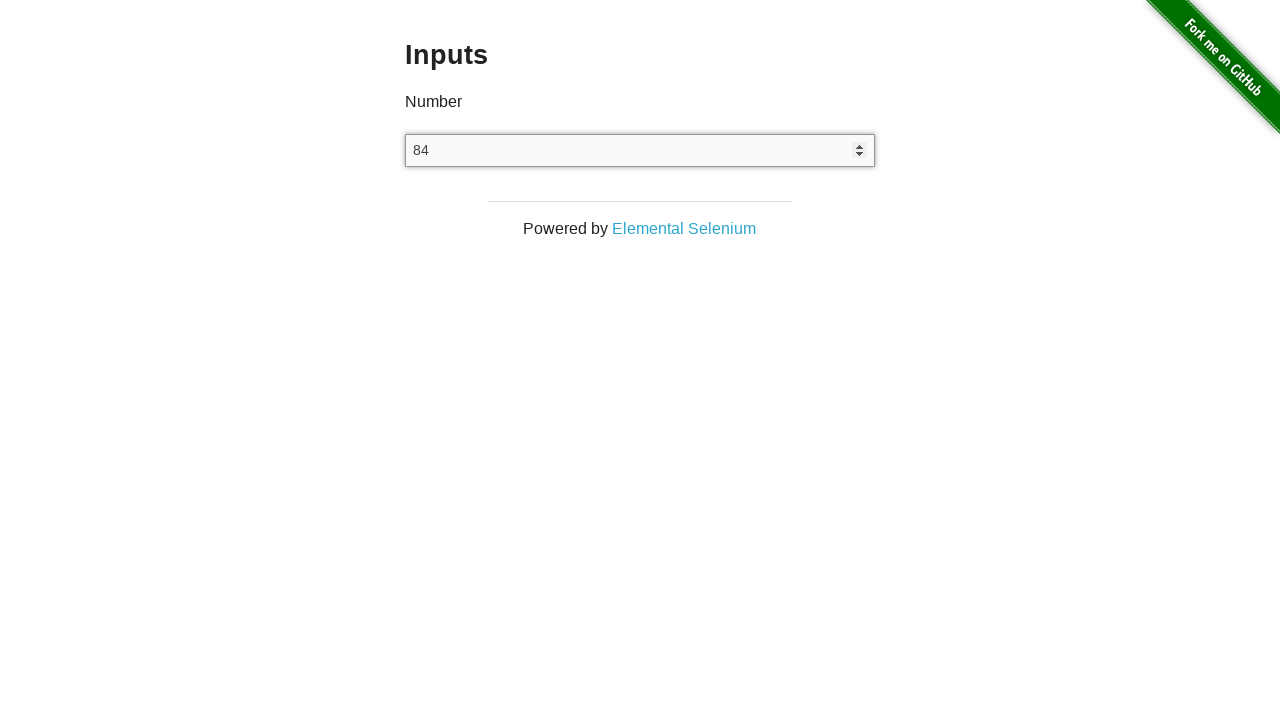

Pressed ArrowUp key to increment number input value on input[type='number']
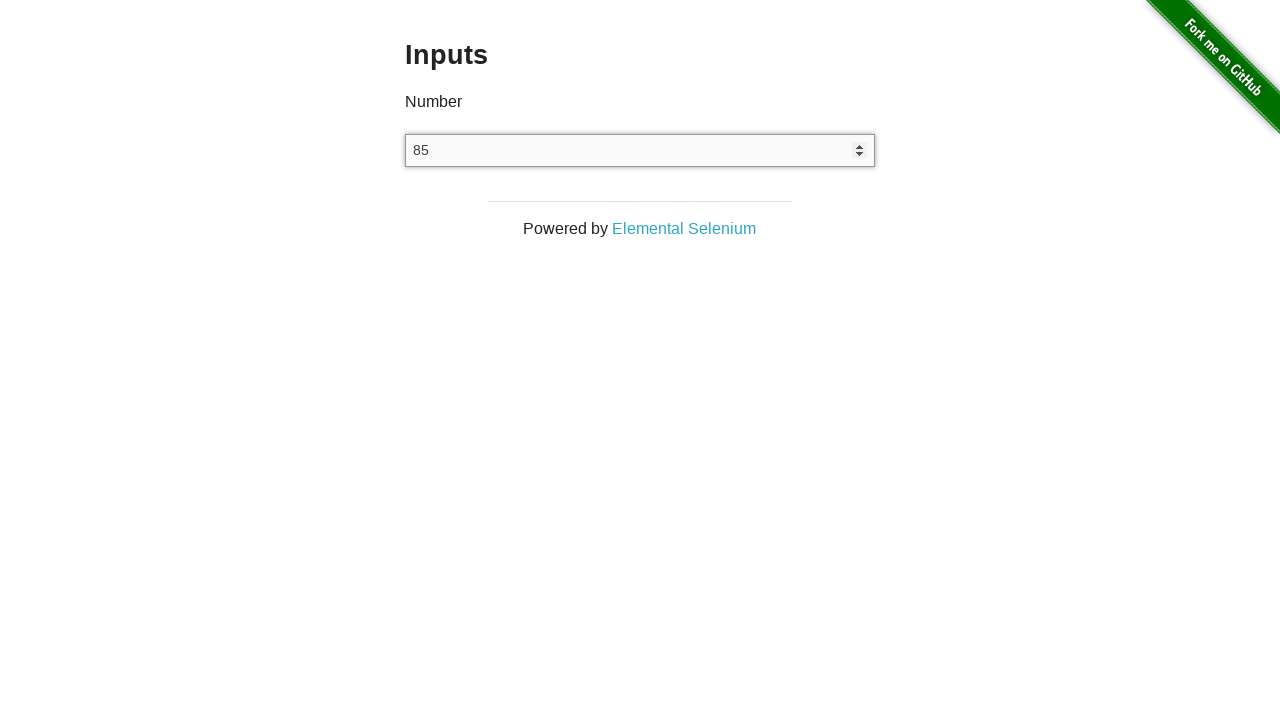

Pressed ArrowUp key to increment number input value on input[type='number']
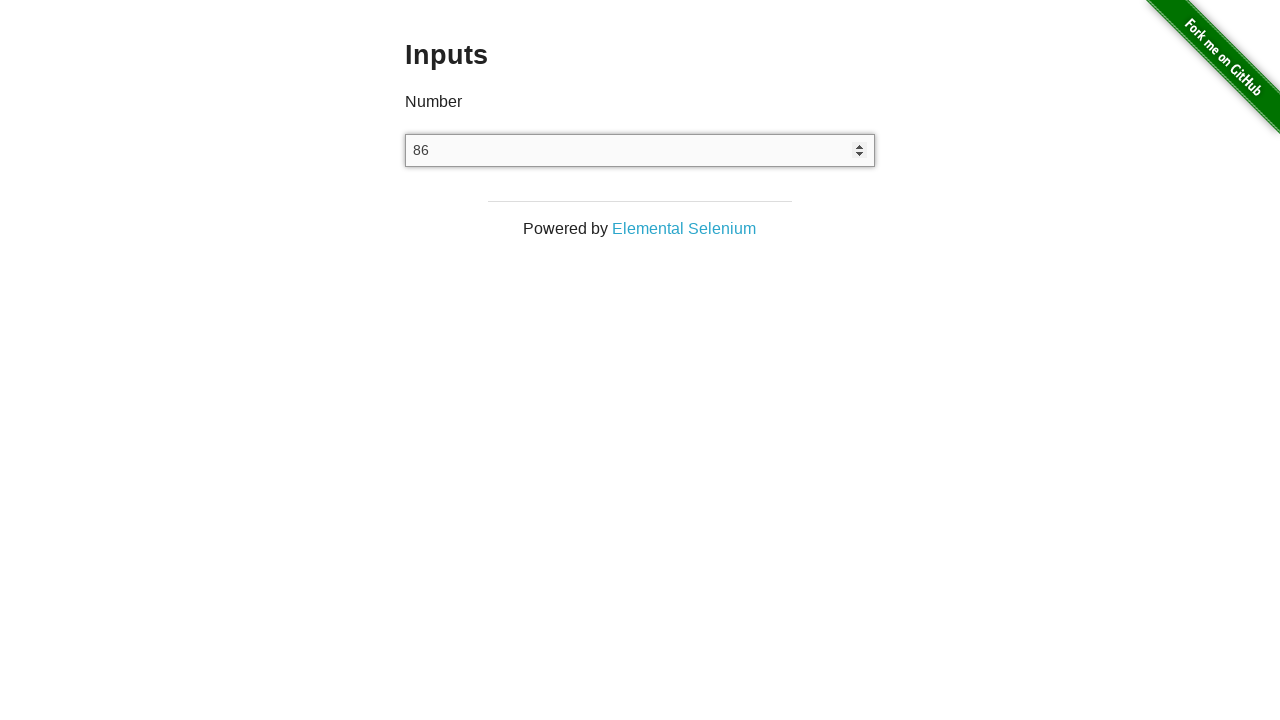

Pressed ArrowUp key to increment number input value on input[type='number']
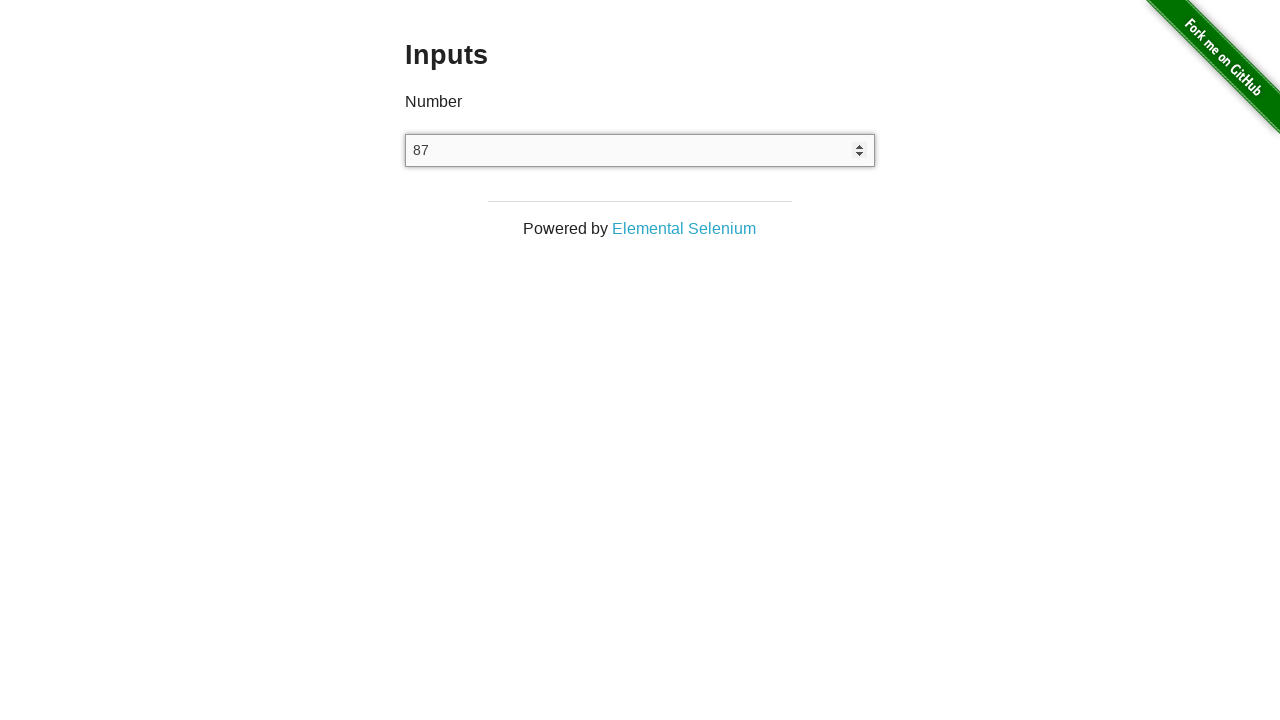

Pressed ArrowUp key to increment number input value on input[type='number']
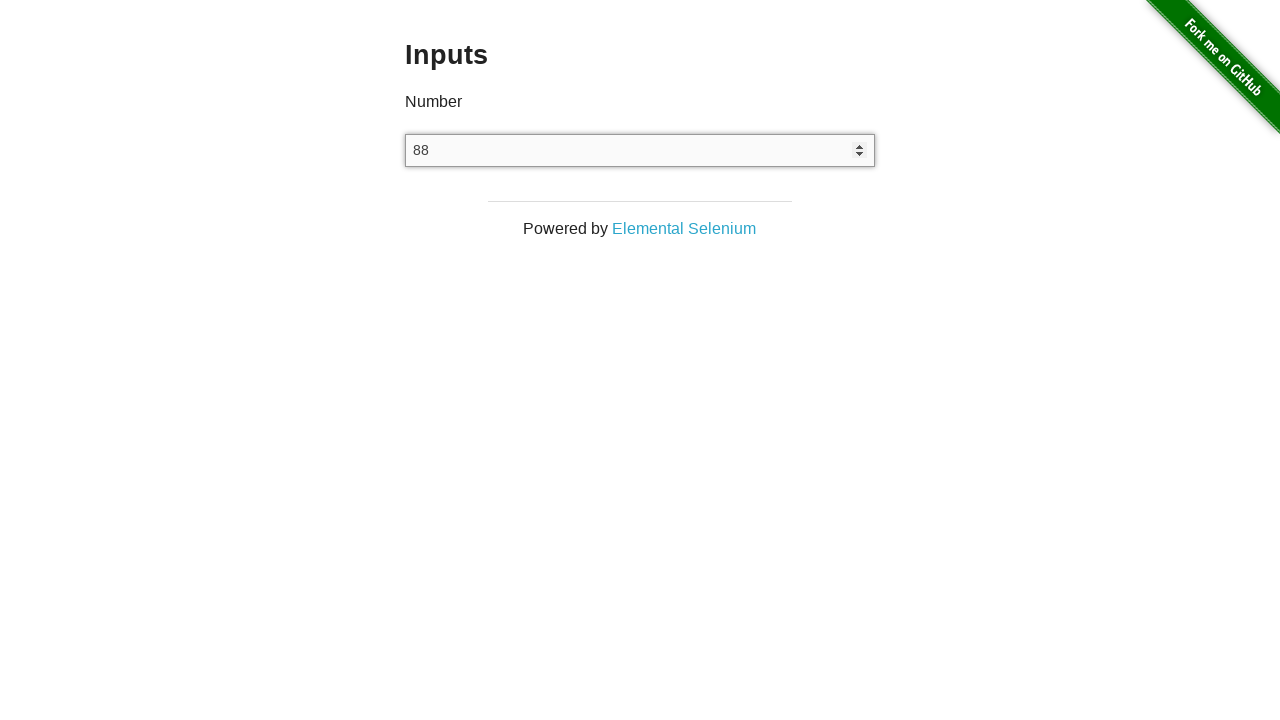

Pressed ArrowUp key to increment number input value on input[type='number']
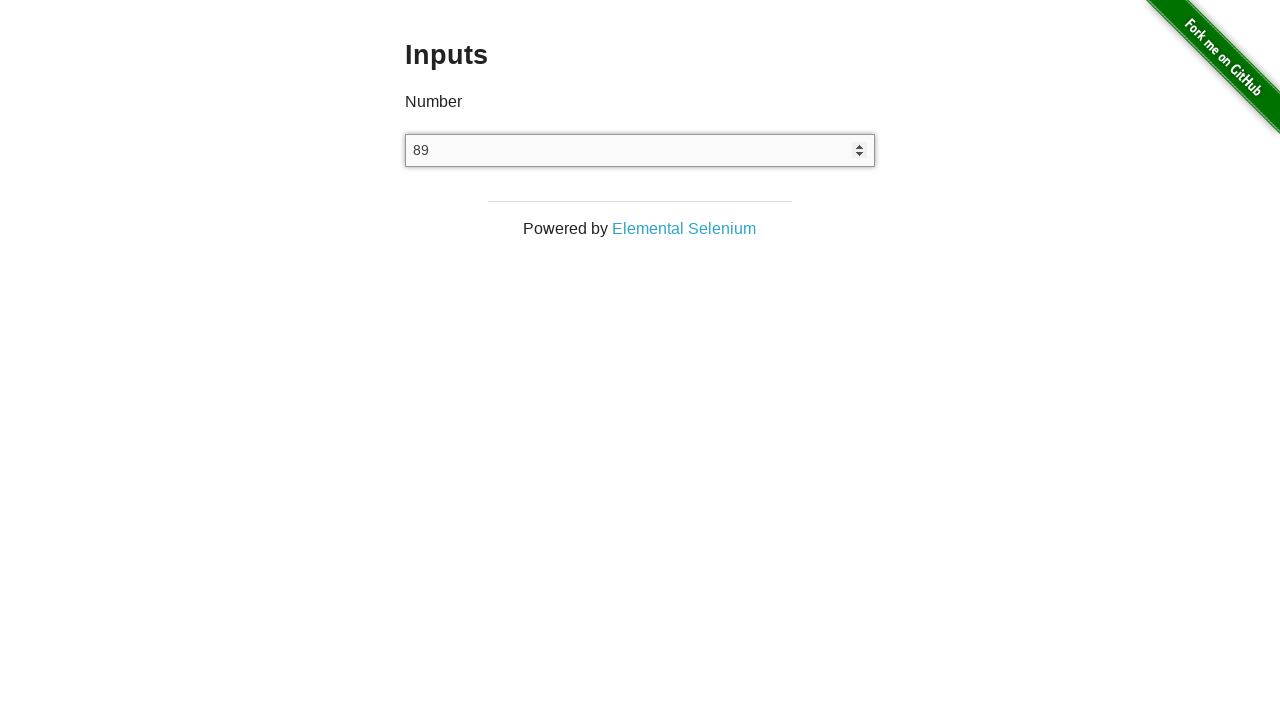

Pressed ArrowUp key to increment number input value on input[type='number']
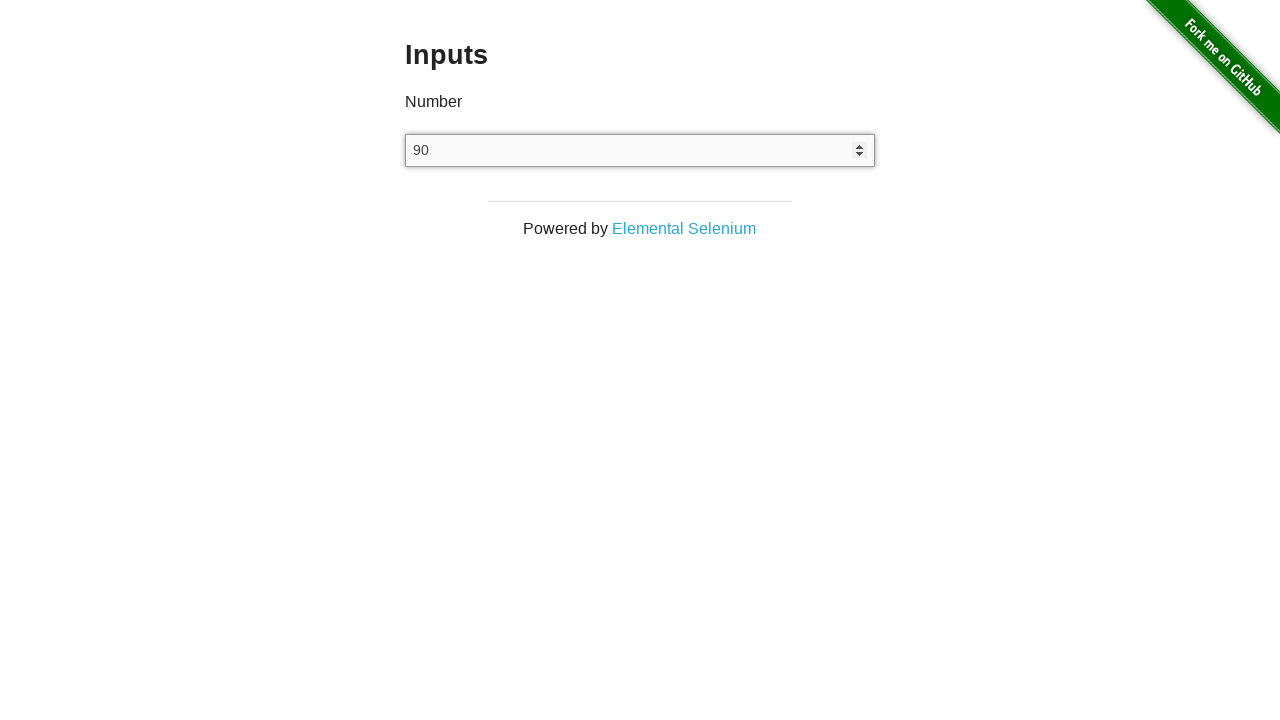

Pressed ArrowUp key to increment number input value on input[type='number']
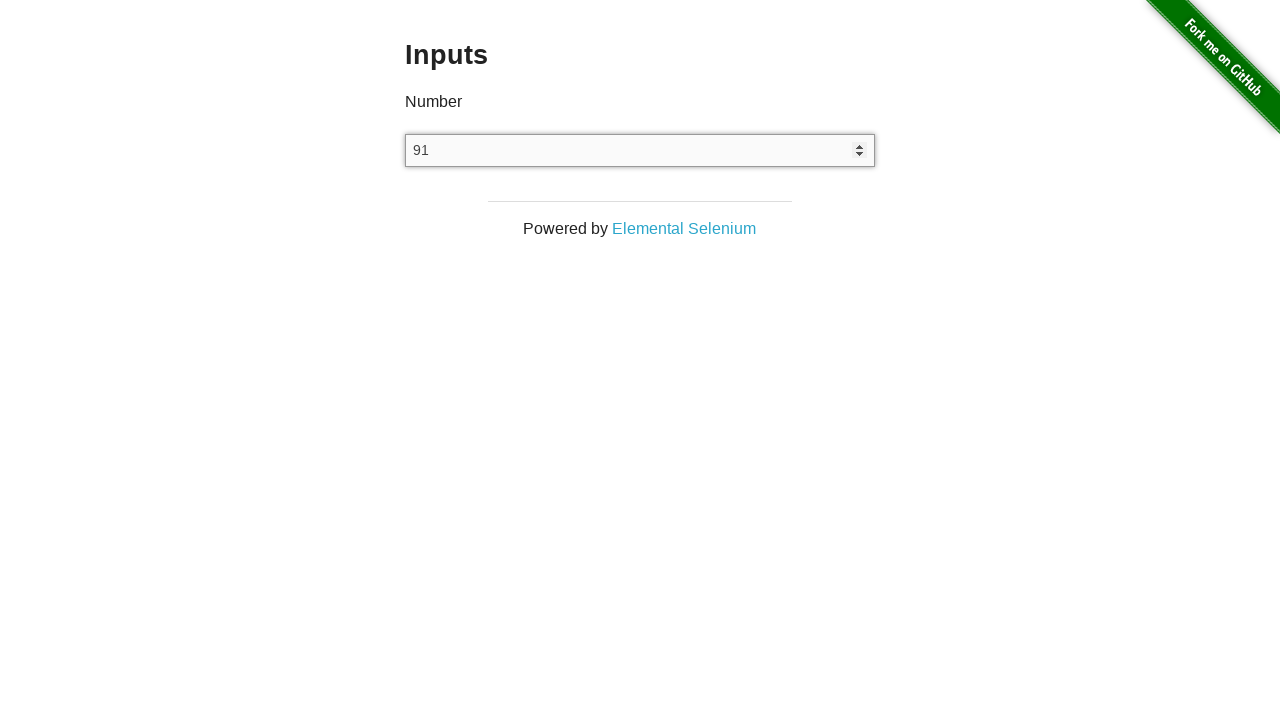

Pressed ArrowUp key to increment number input value on input[type='number']
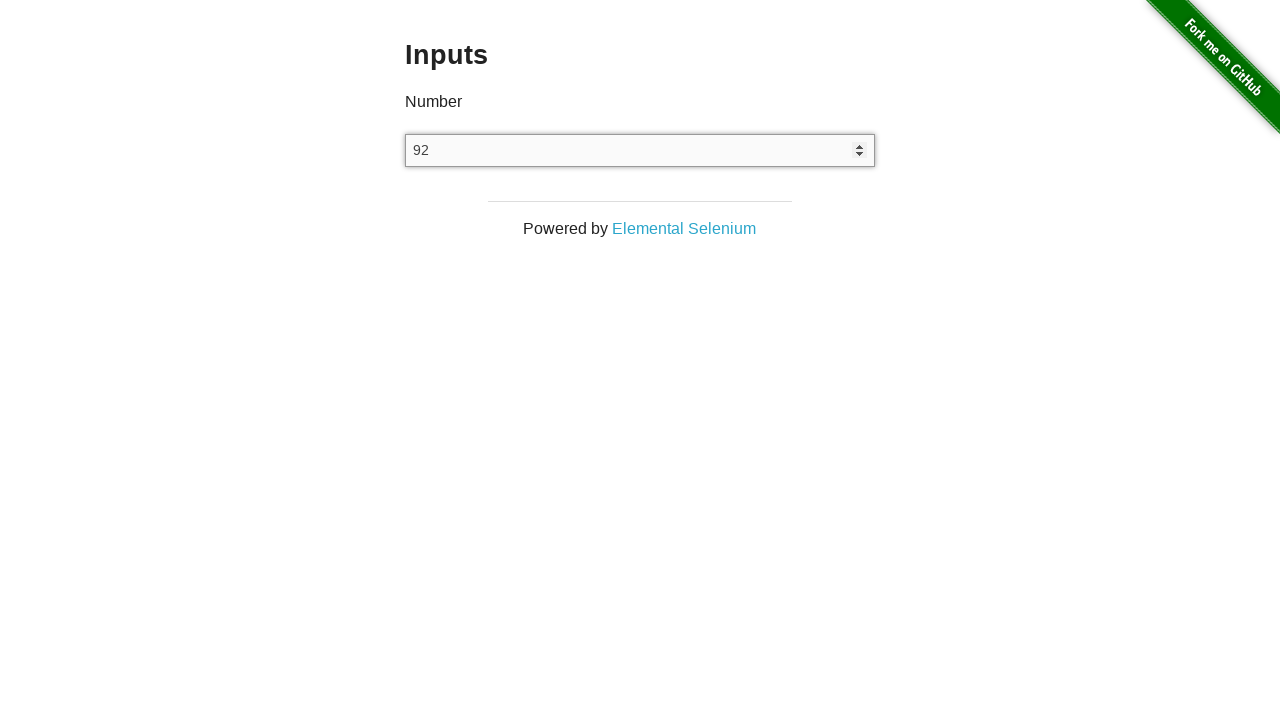

Pressed ArrowUp key to increment number input value on input[type='number']
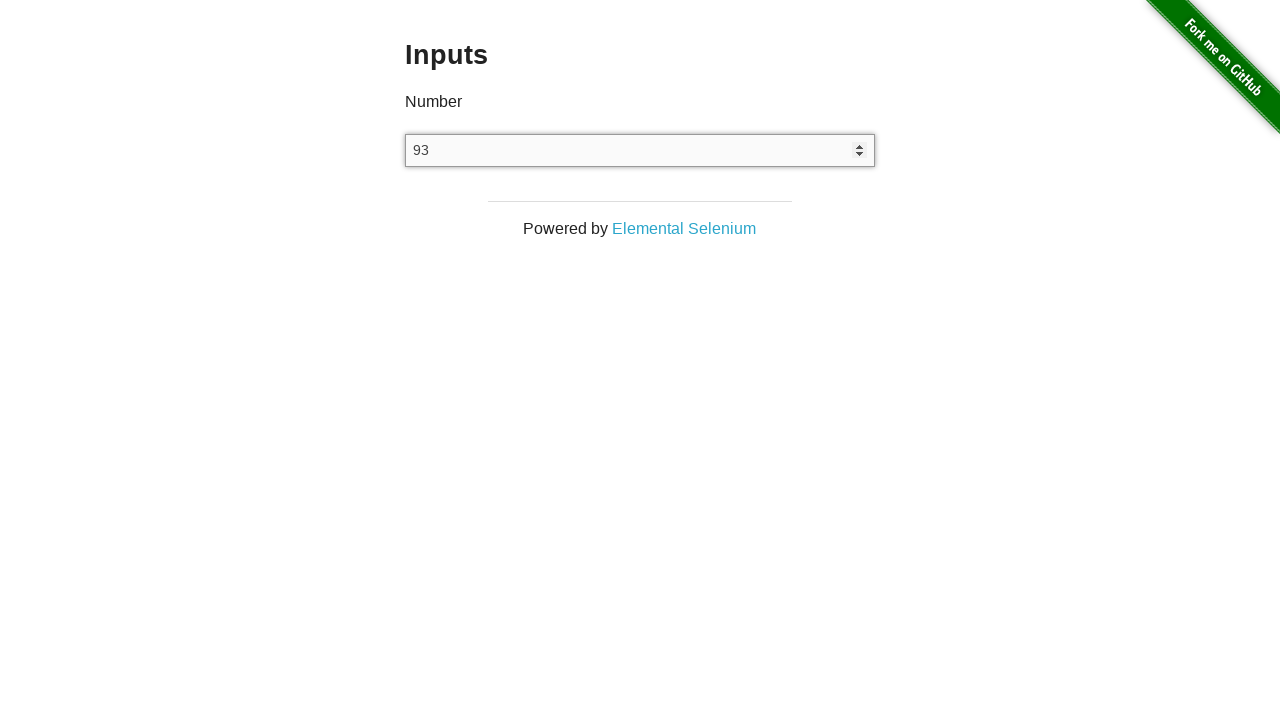

Pressed ArrowUp key to increment number input value on input[type='number']
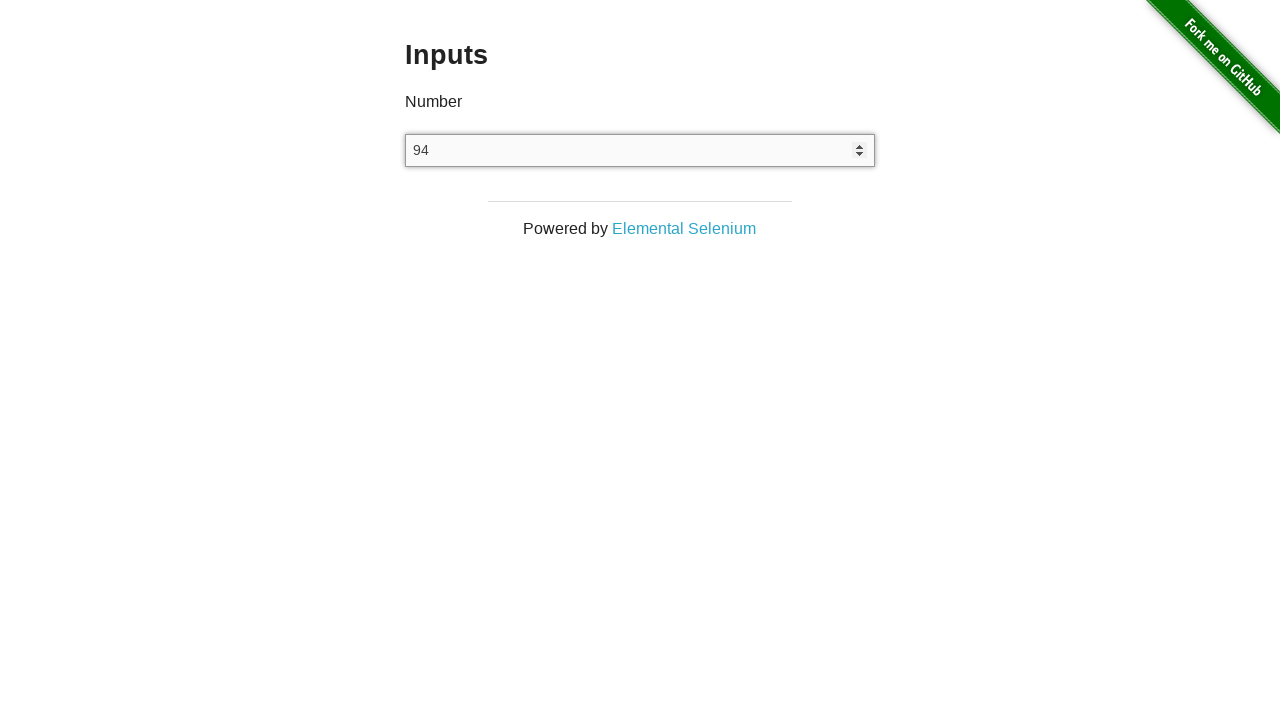

Pressed ArrowUp key to increment number input value on input[type='number']
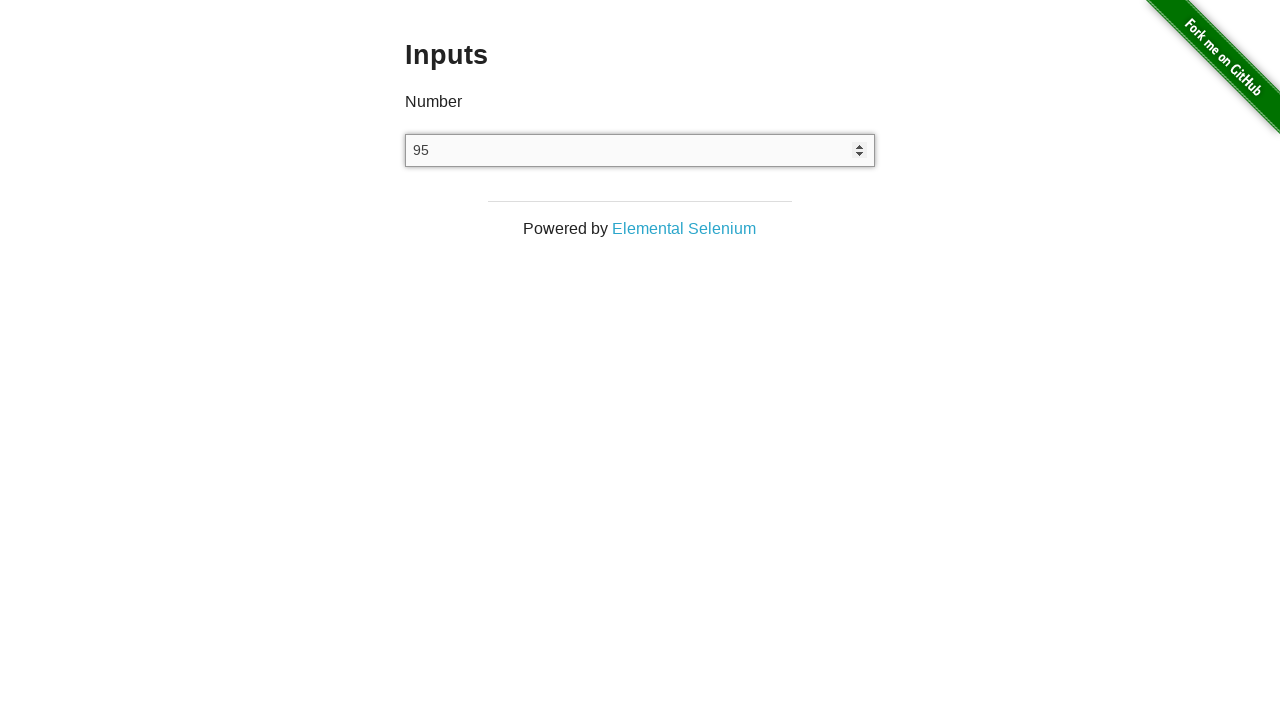

Pressed ArrowUp key to increment number input value on input[type='number']
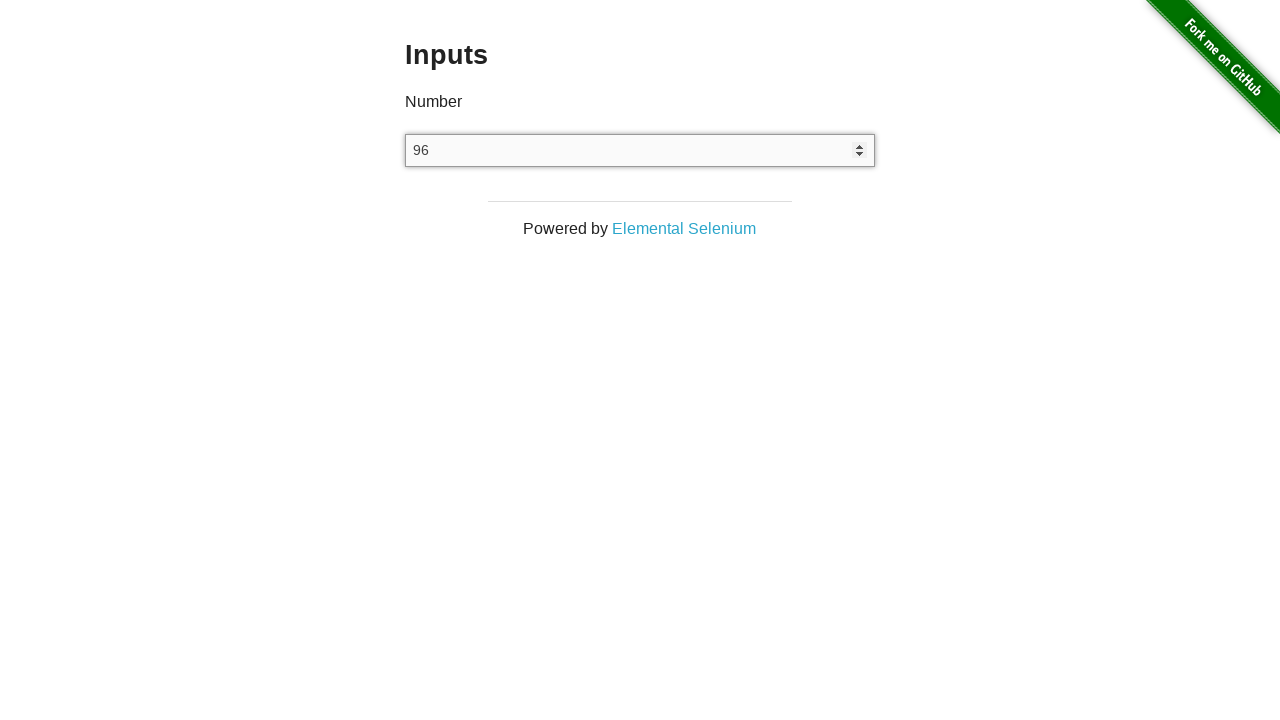

Pressed ArrowUp key to increment number input value on input[type='number']
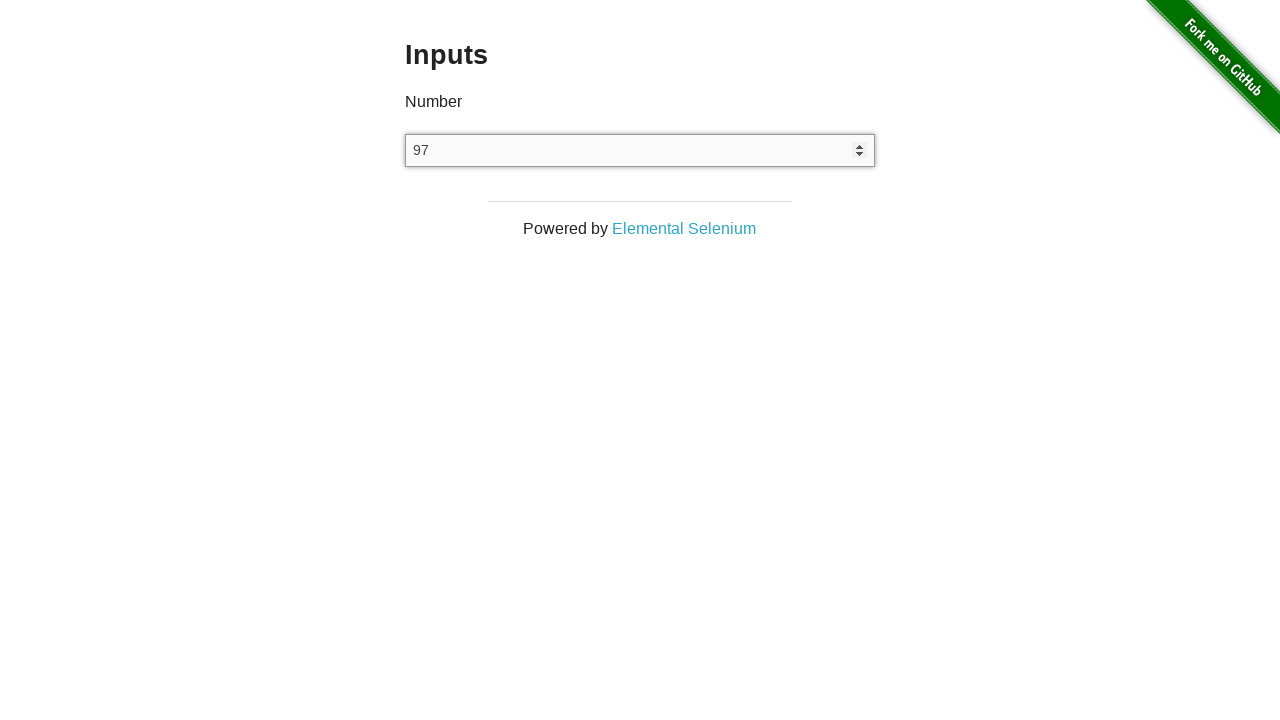

Pressed ArrowUp key to increment number input value on input[type='number']
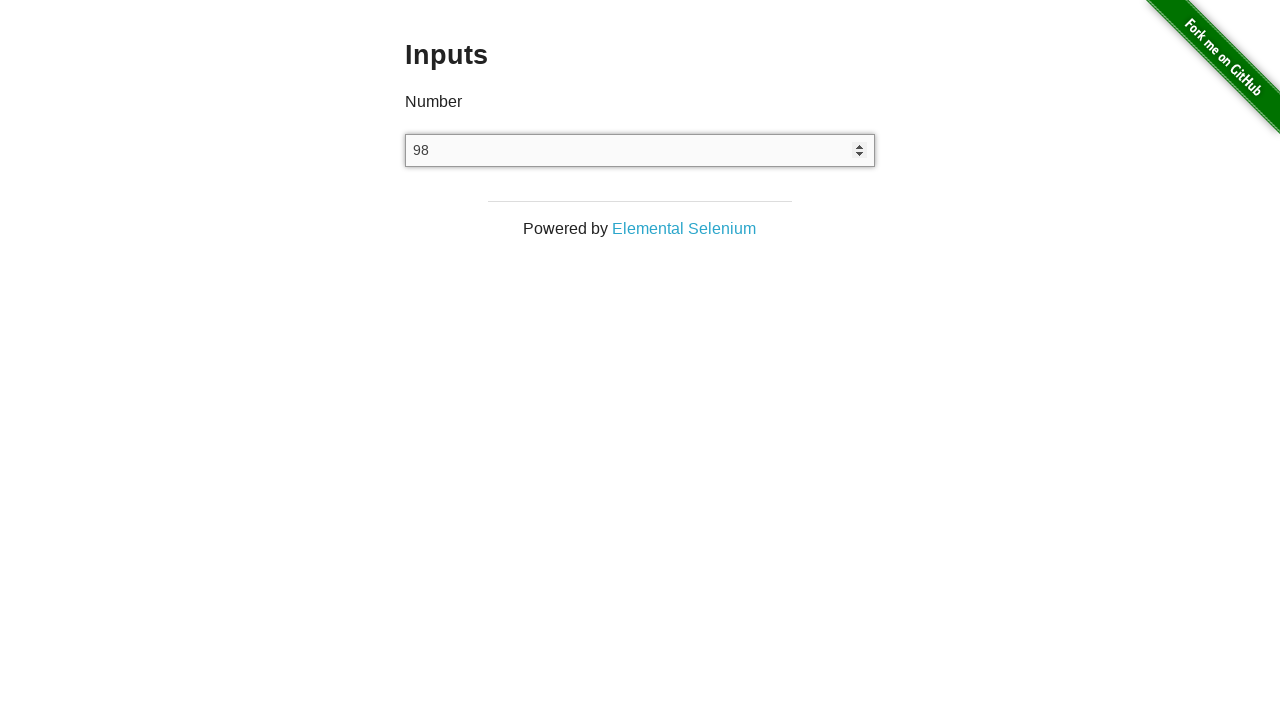

Pressed ArrowUp key to increment number input value on input[type='number']
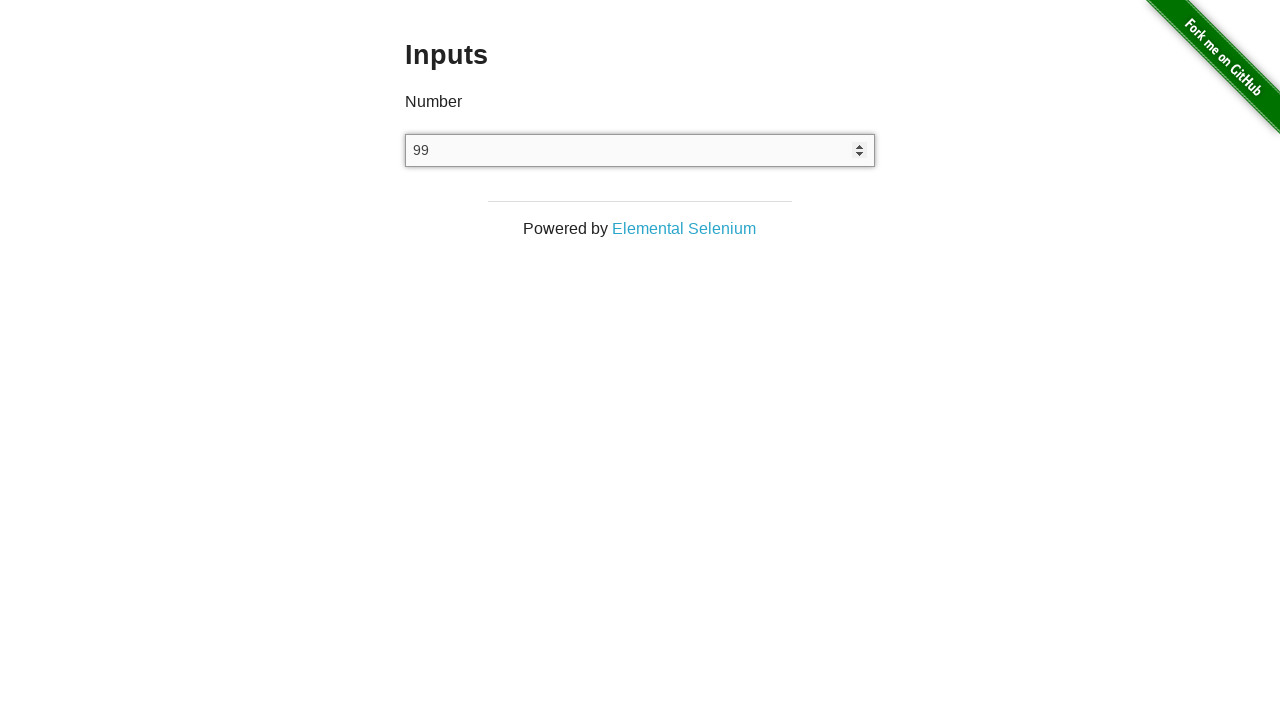

Pressed ArrowUp key to increment number input value on input[type='number']
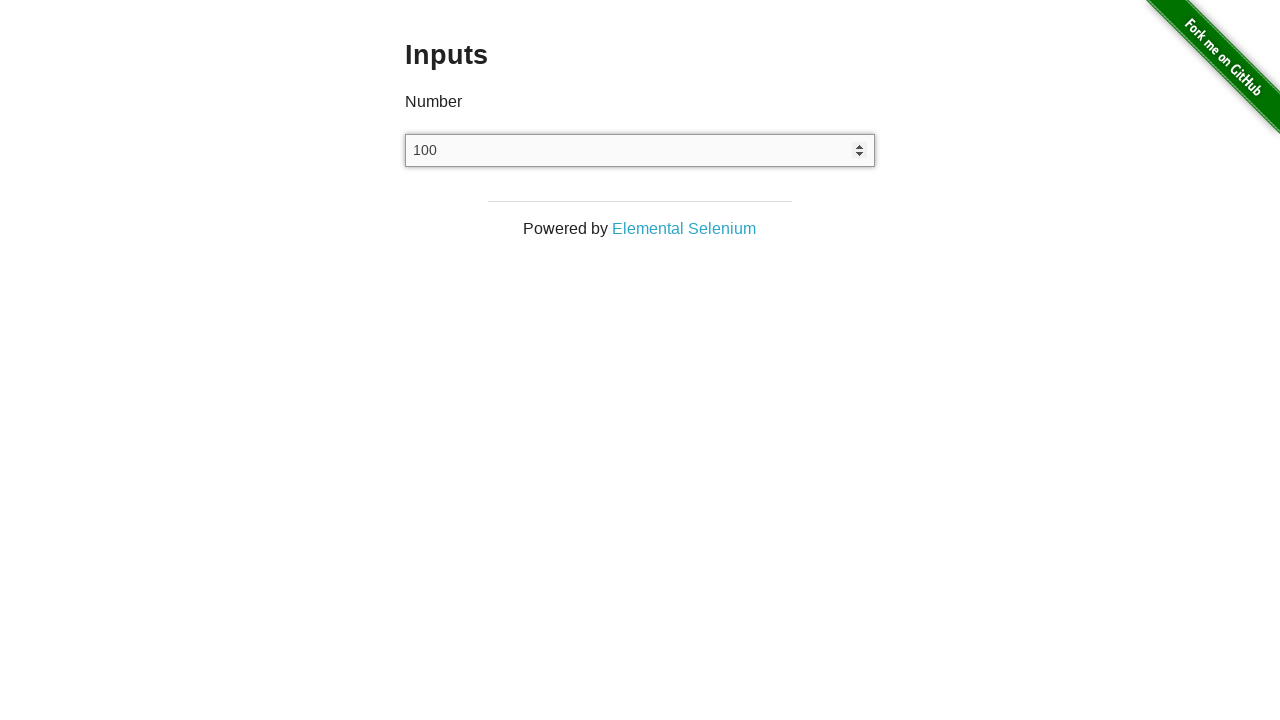

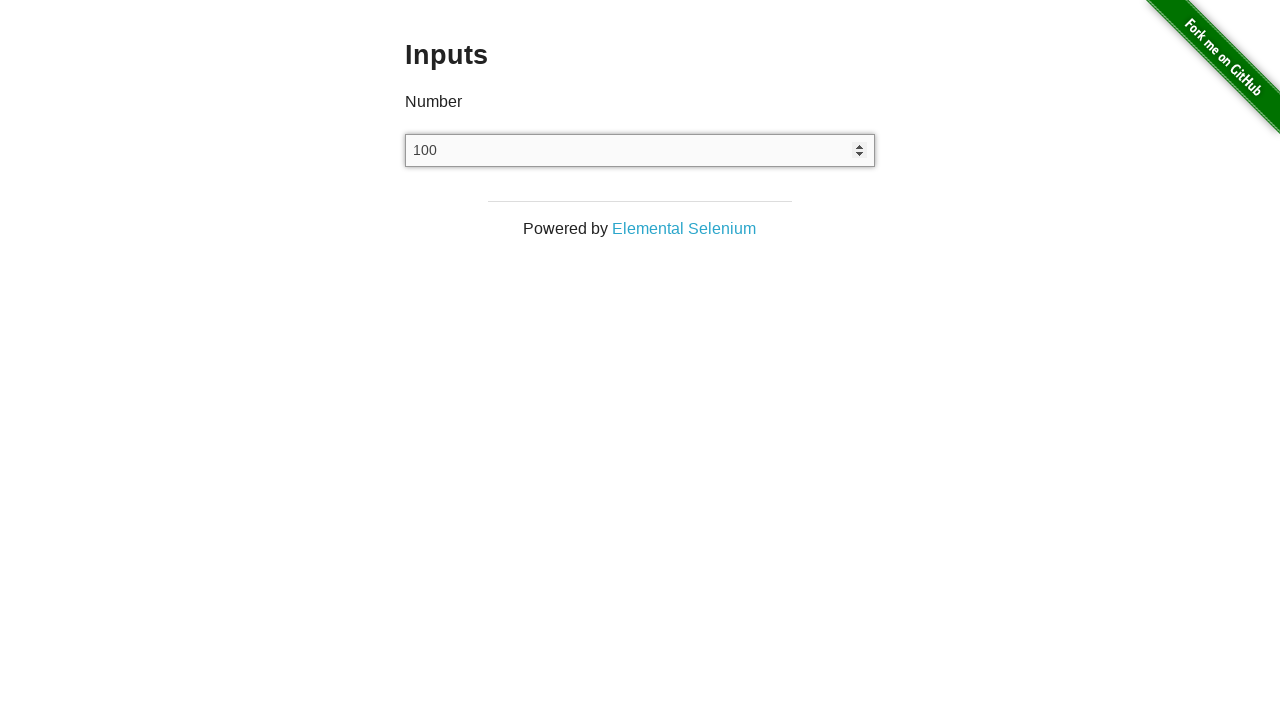